Tests a range slider by dragging it to value 95 using keyboard arrow keys

Starting URL: https://www.lambdatest.com/selenium-playground/drag-drop-range-sliders-demo

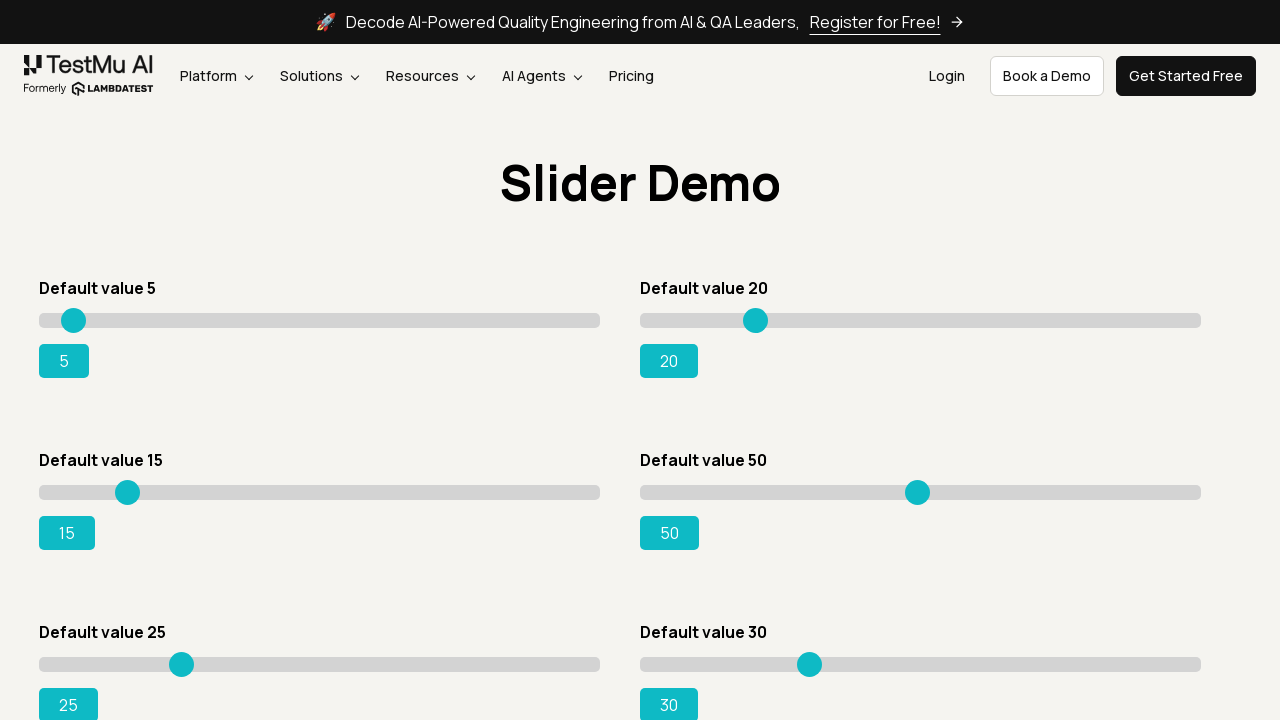

Scrolled down 300px to view the range slider
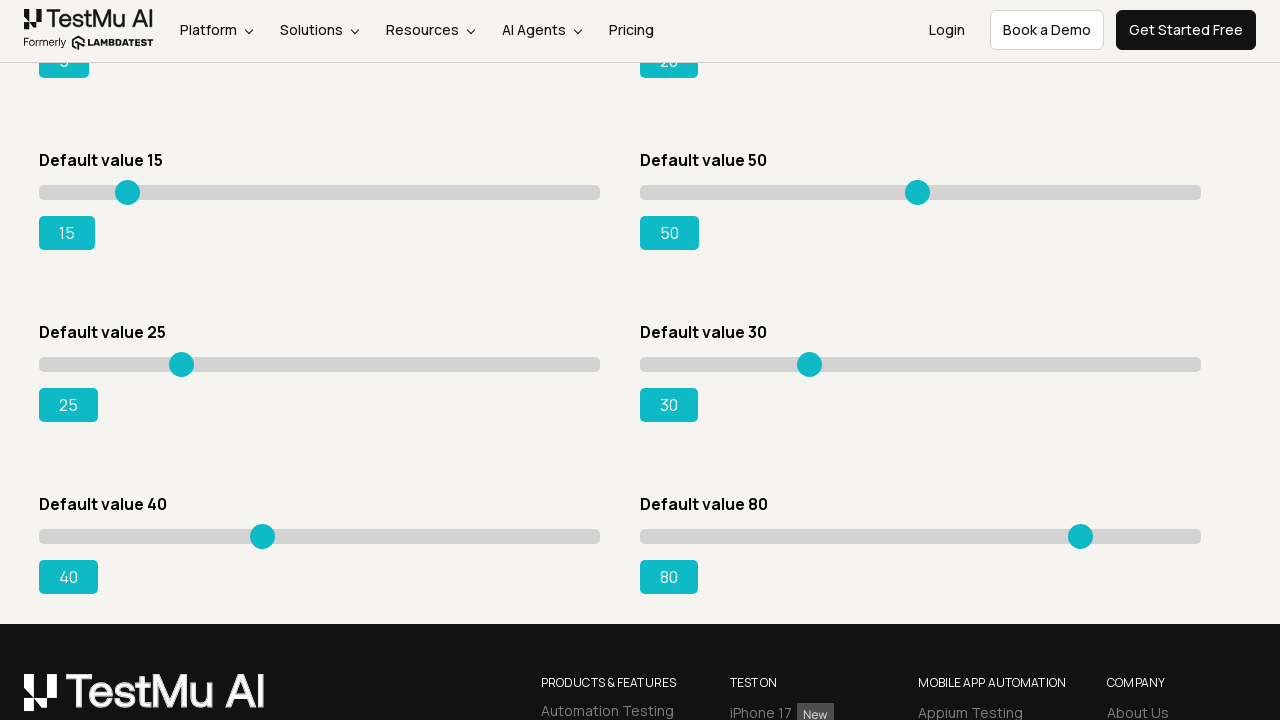

Located the range slider element
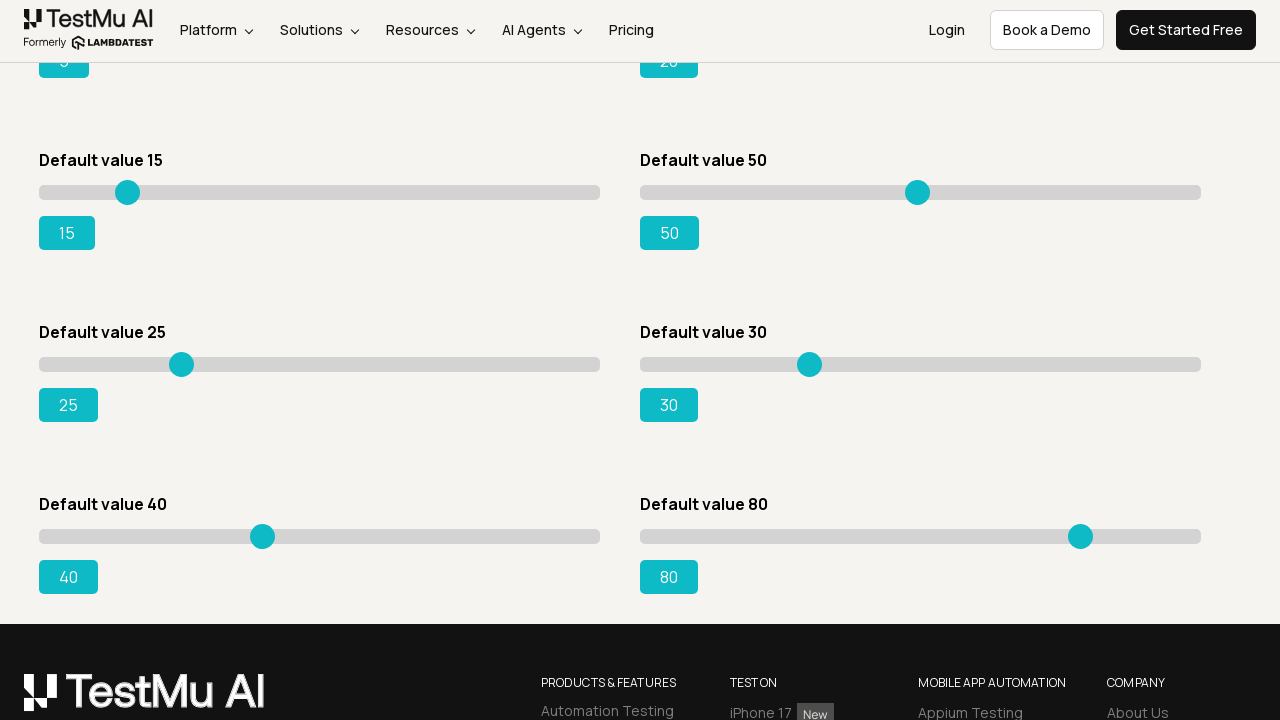

Pressed ArrowRight key to increment slider value towards 95 on xpath=//div[@id='slider3']/div/input
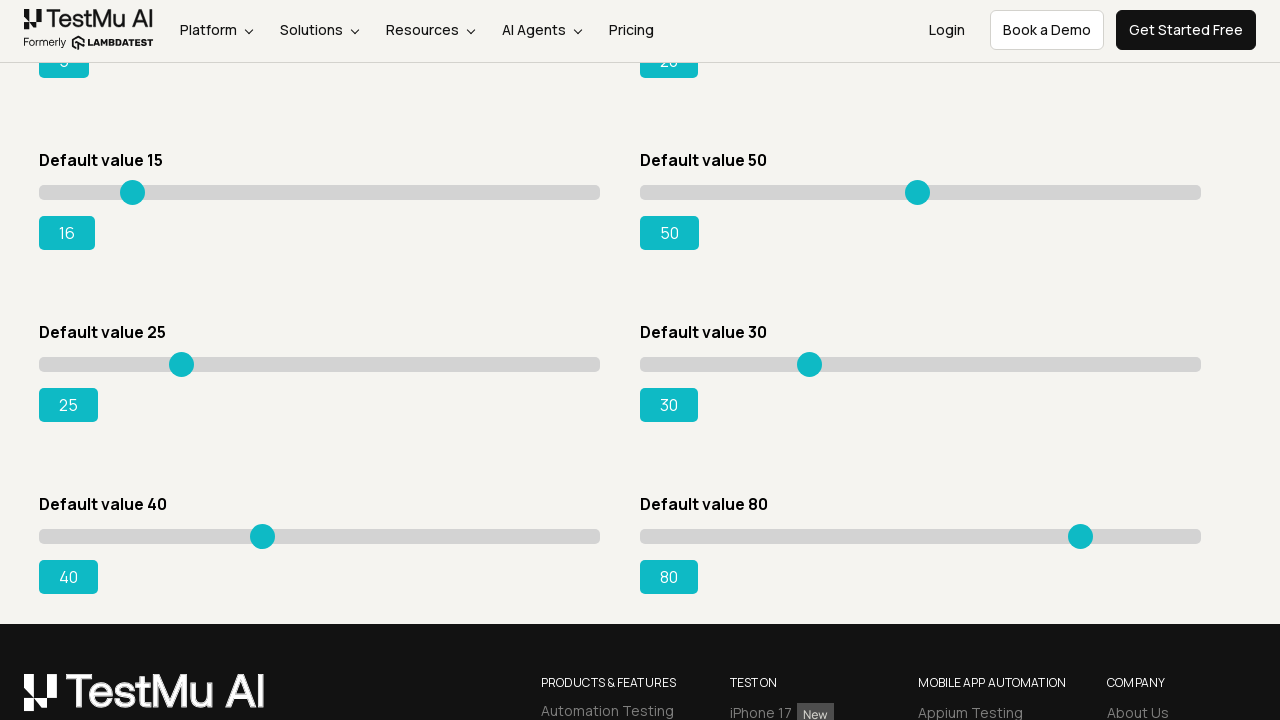

Pressed ArrowRight key to increment slider value towards 95 on xpath=//div[@id='slider3']/div/input
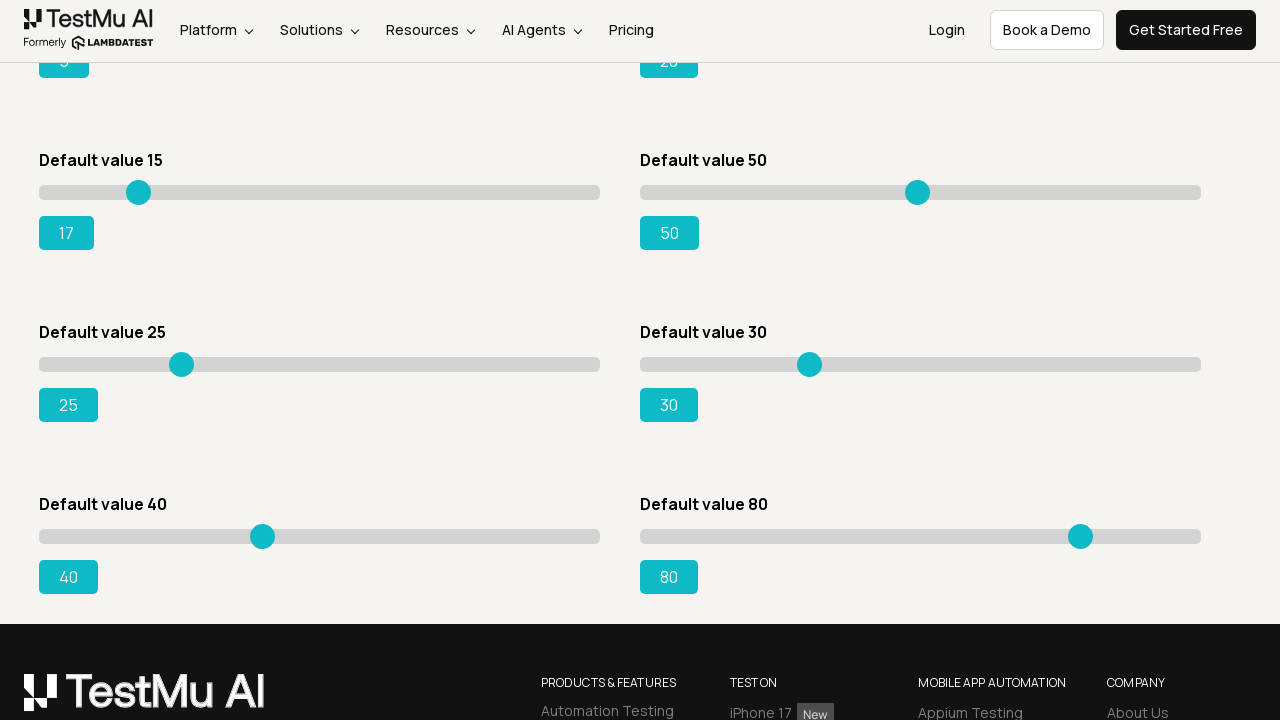

Pressed ArrowRight key to increment slider value towards 95 on xpath=//div[@id='slider3']/div/input
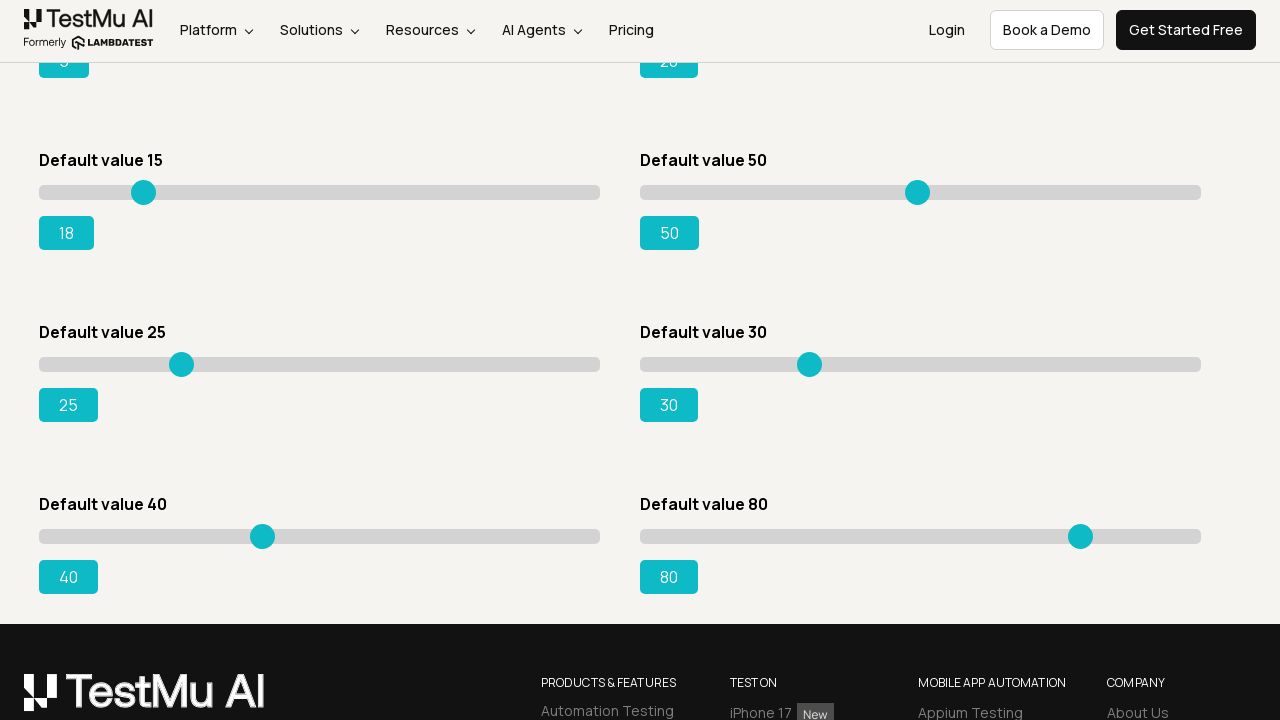

Pressed ArrowRight key to increment slider value towards 95 on xpath=//div[@id='slider3']/div/input
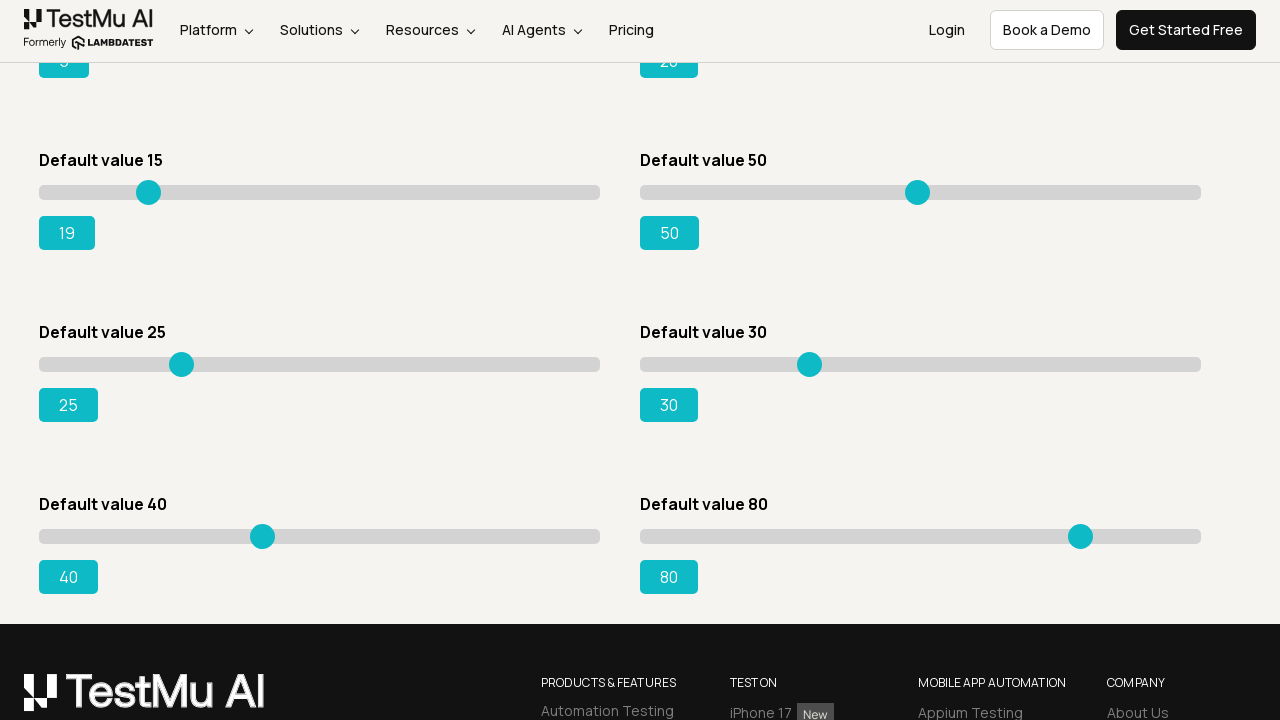

Pressed ArrowRight key to increment slider value towards 95 on xpath=//div[@id='slider3']/div/input
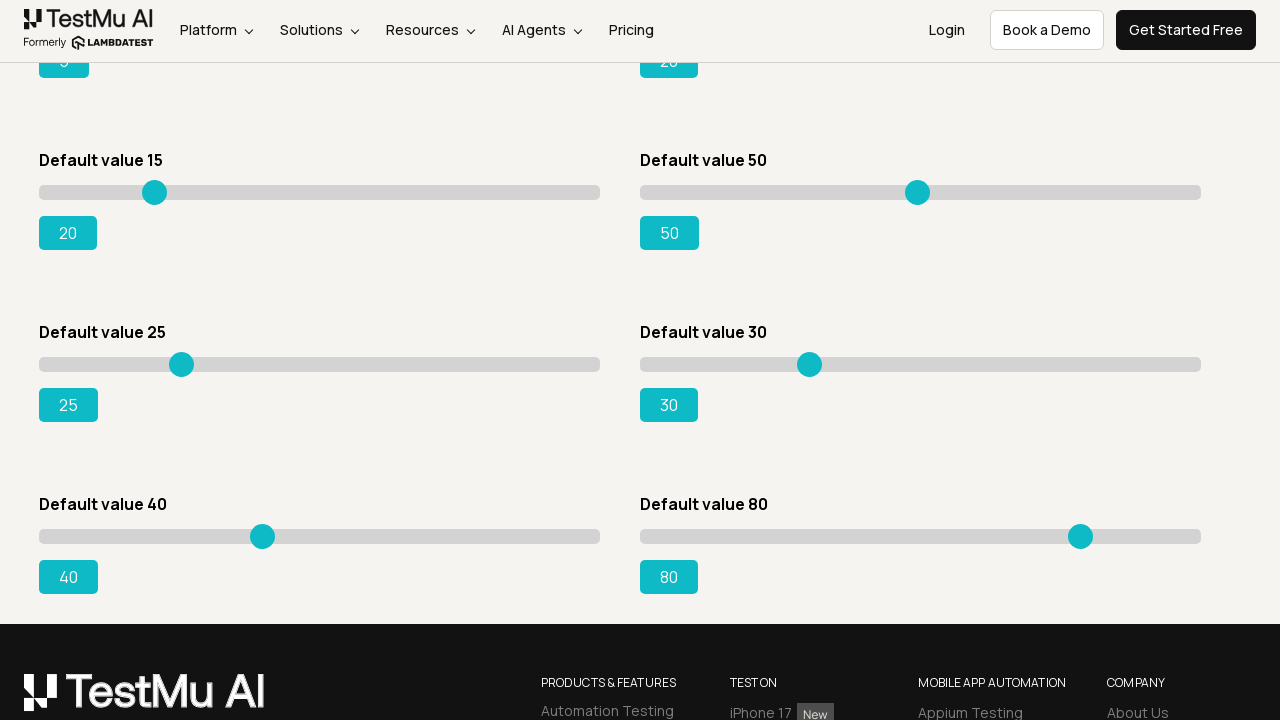

Pressed ArrowRight key to increment slider value towards 95 on xpath=//div[@id='slider3']/div/input
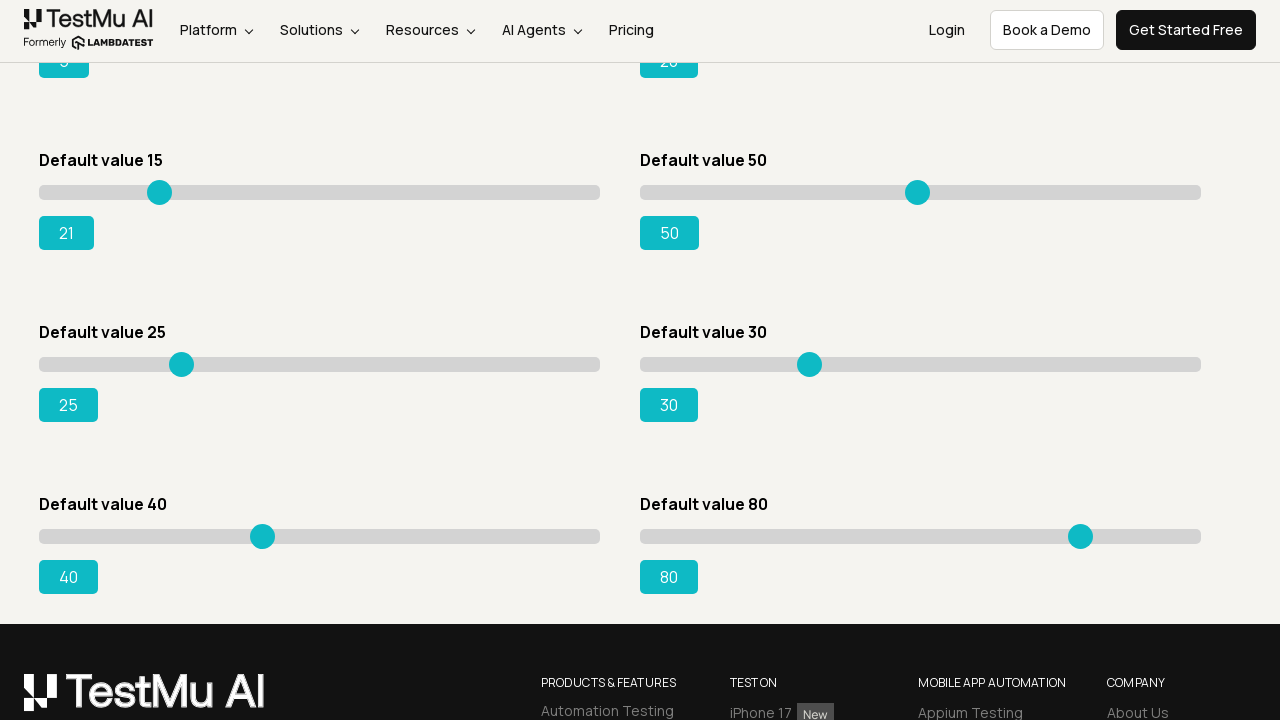

Pressed ArrowRight key to increment slider value towards 95 on xpath=//div[@id='slider3']/div/input
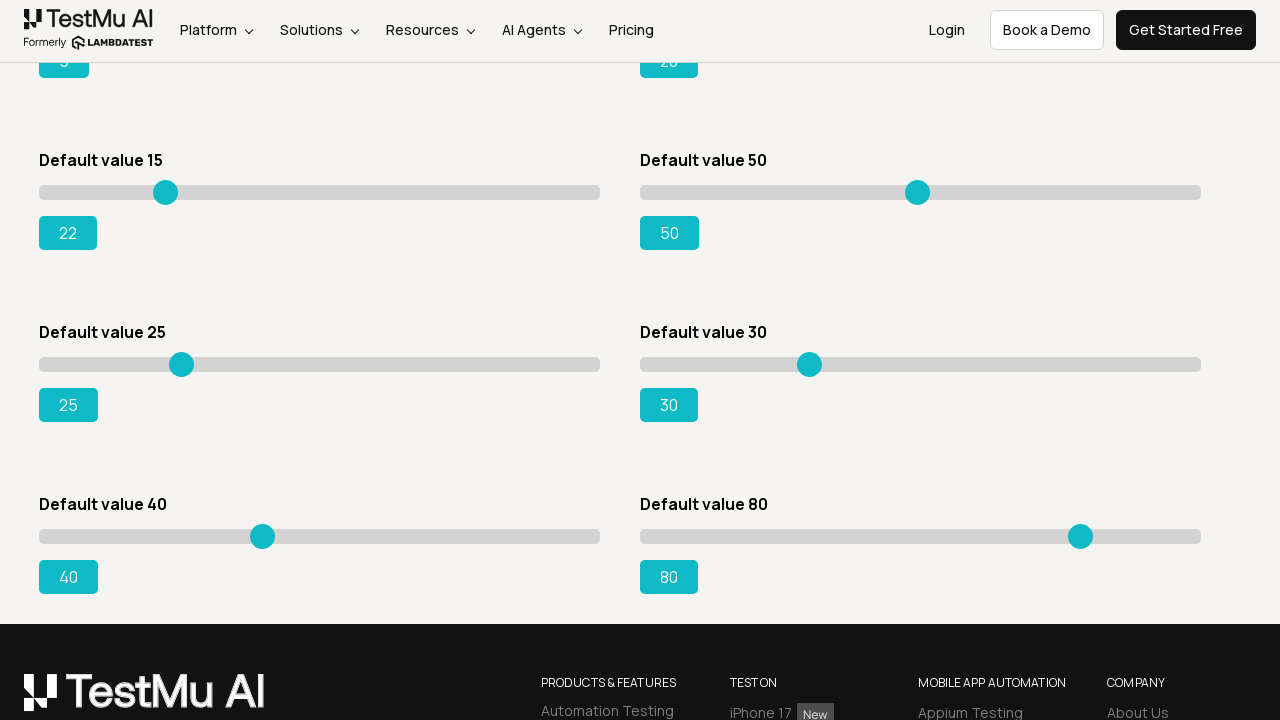

Pressed ArrowRight key to increment slider value towards 95 on xpath=//div[@id='slider3']/div/input
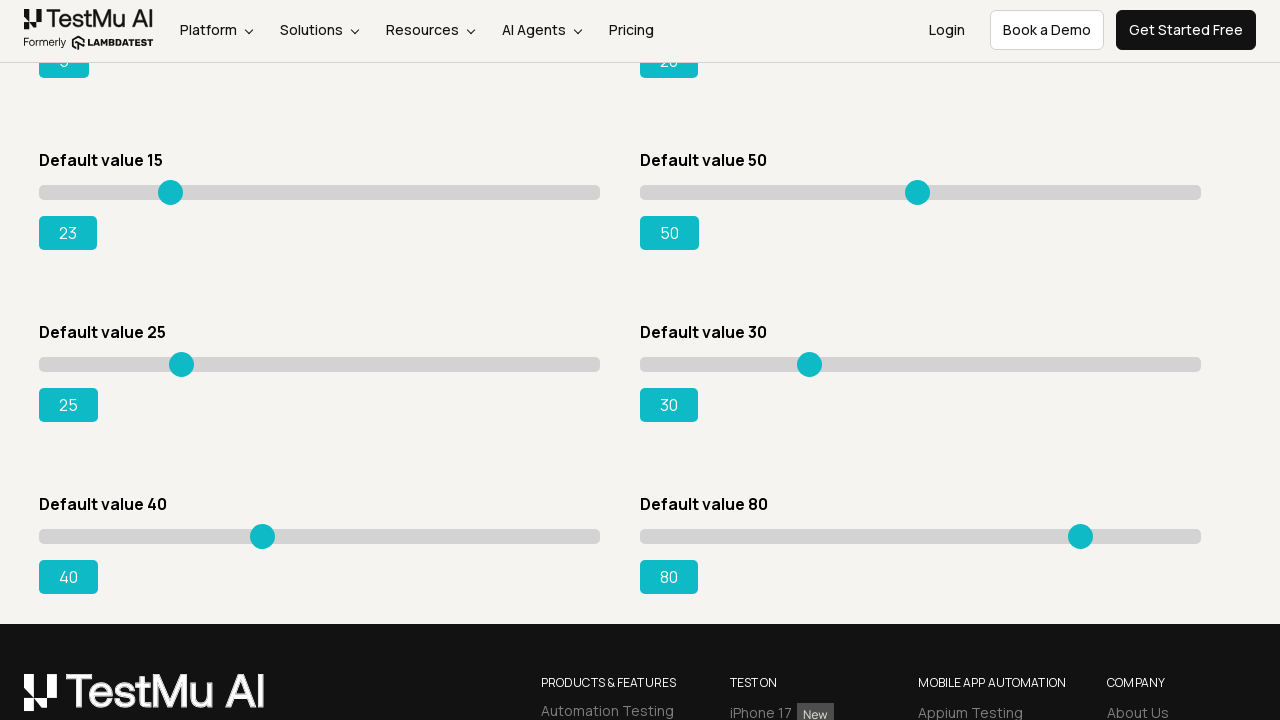

Pressed ArrowRight key to increment slider value towards 95 on xpath=//div[@id='slider3']/div/input
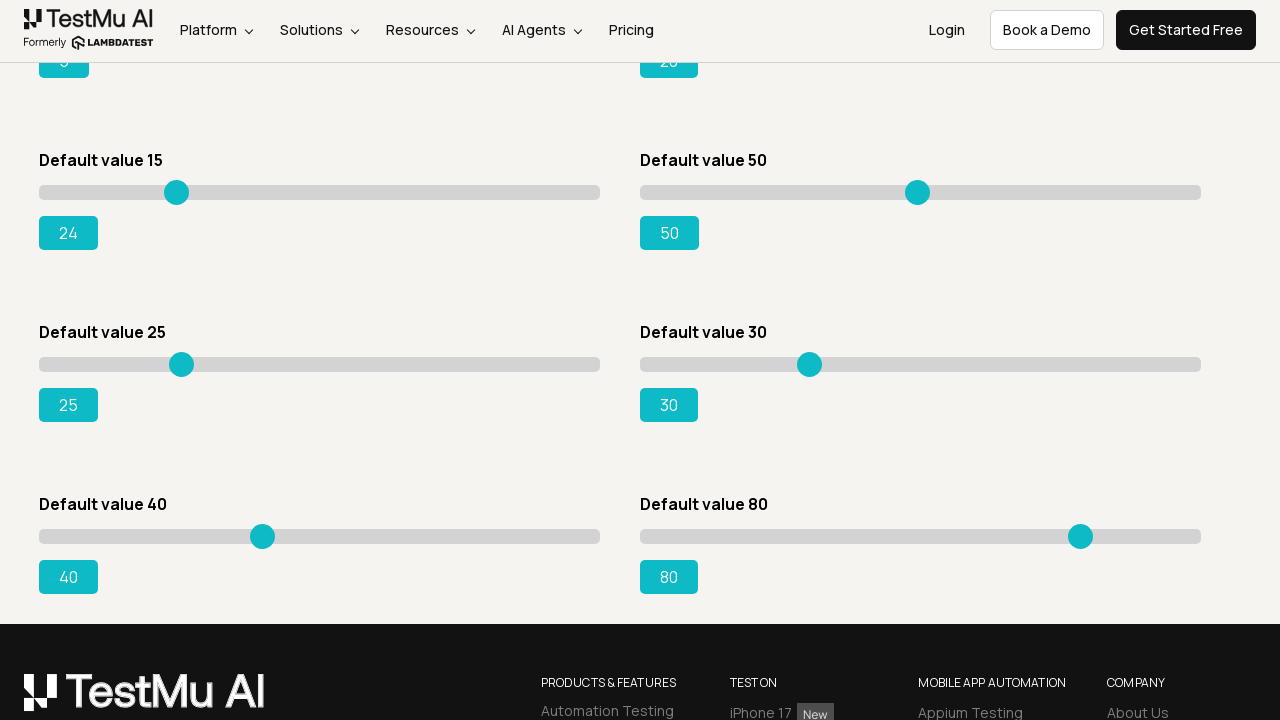

Pressed ArrowRight key to increment slider value towards 95 on xpath=//div[@id='slider3']/div/input
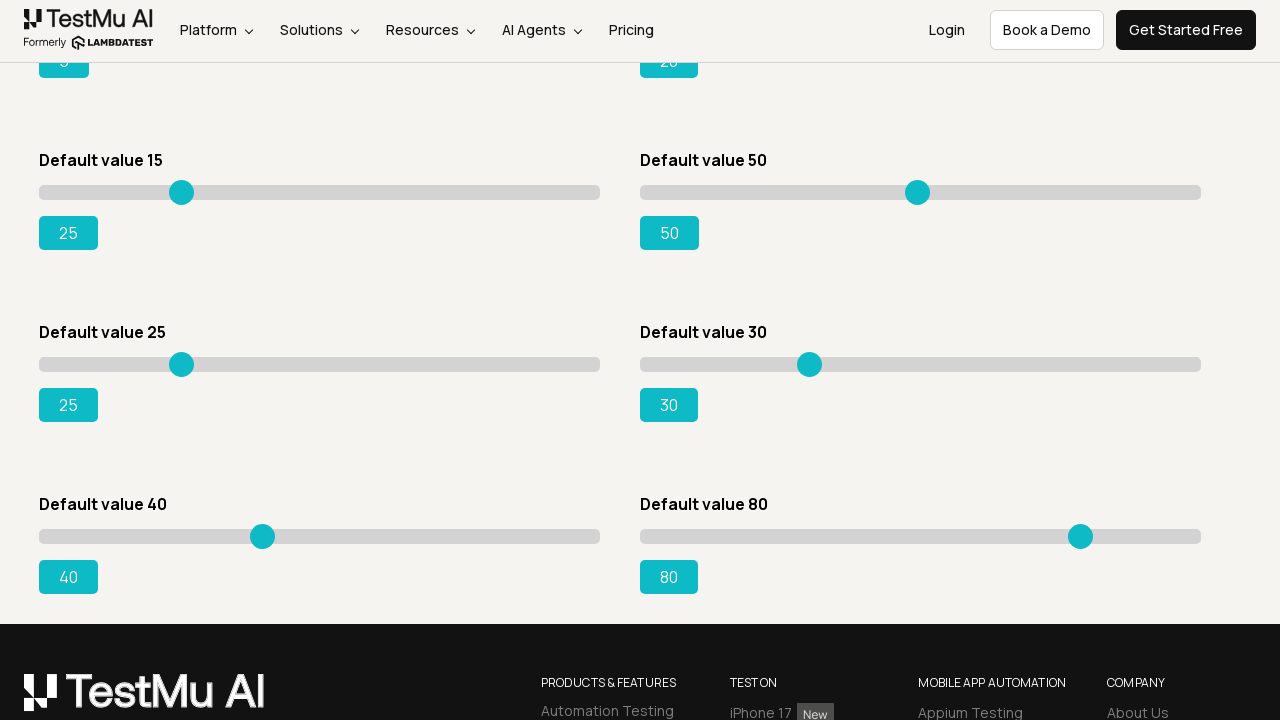

Pressed ArrowRight key to increment slider value towards 95 on xpath=//div[@id='slider3']/div/input
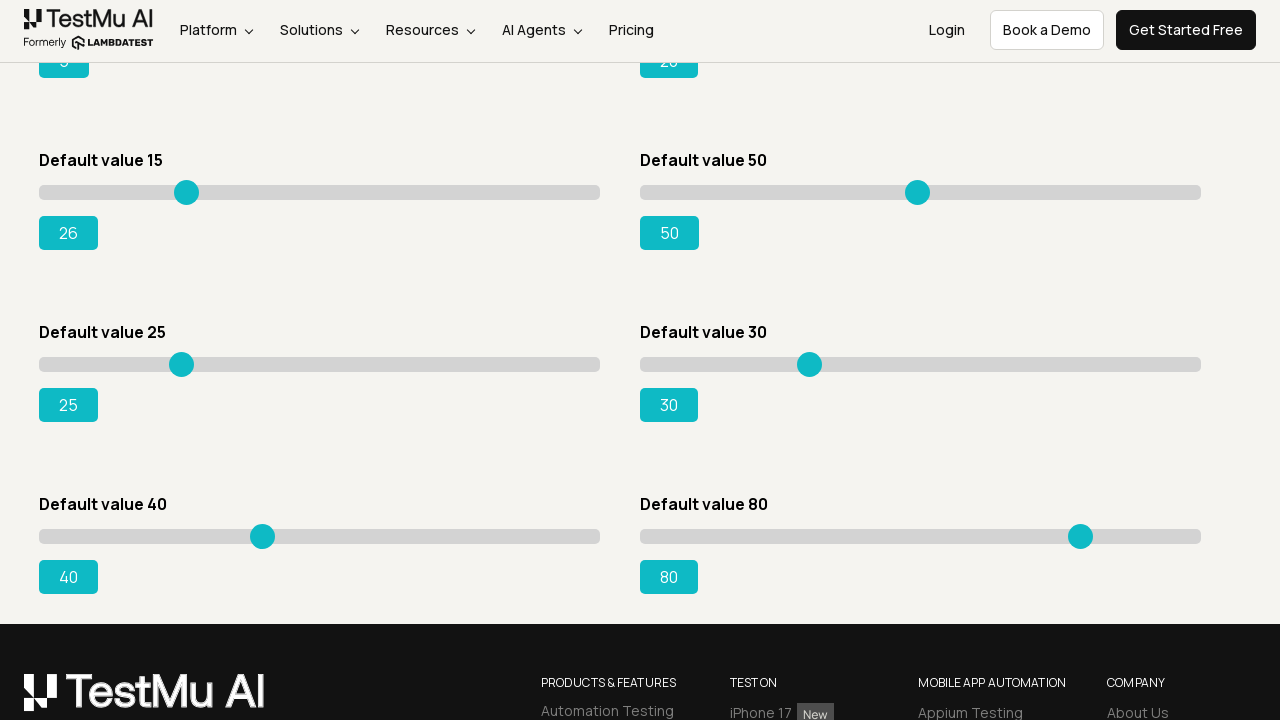

Pressed ArrowRight key to increment slider value towards 95 on xpath=//div[@id='slider3']/div/input
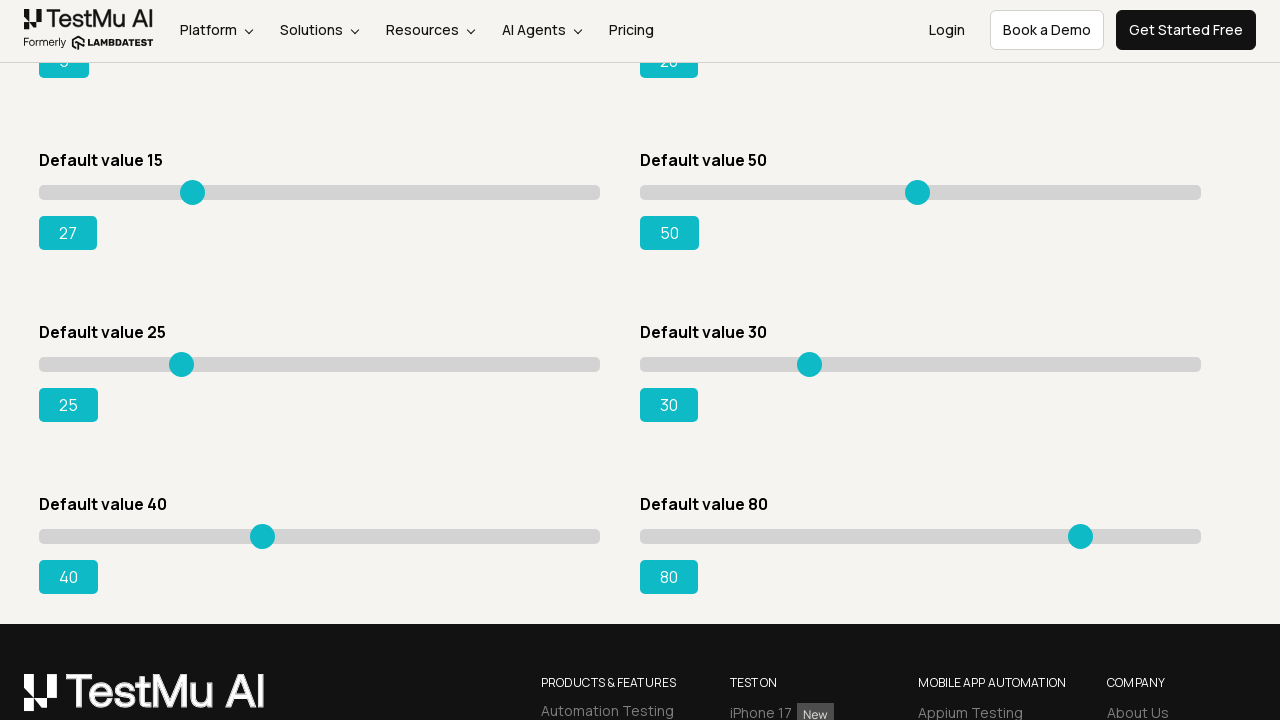

Pressed ArrowRight key to increment slider value towards 95 on xpath=//div[@id='slider3']/div/input
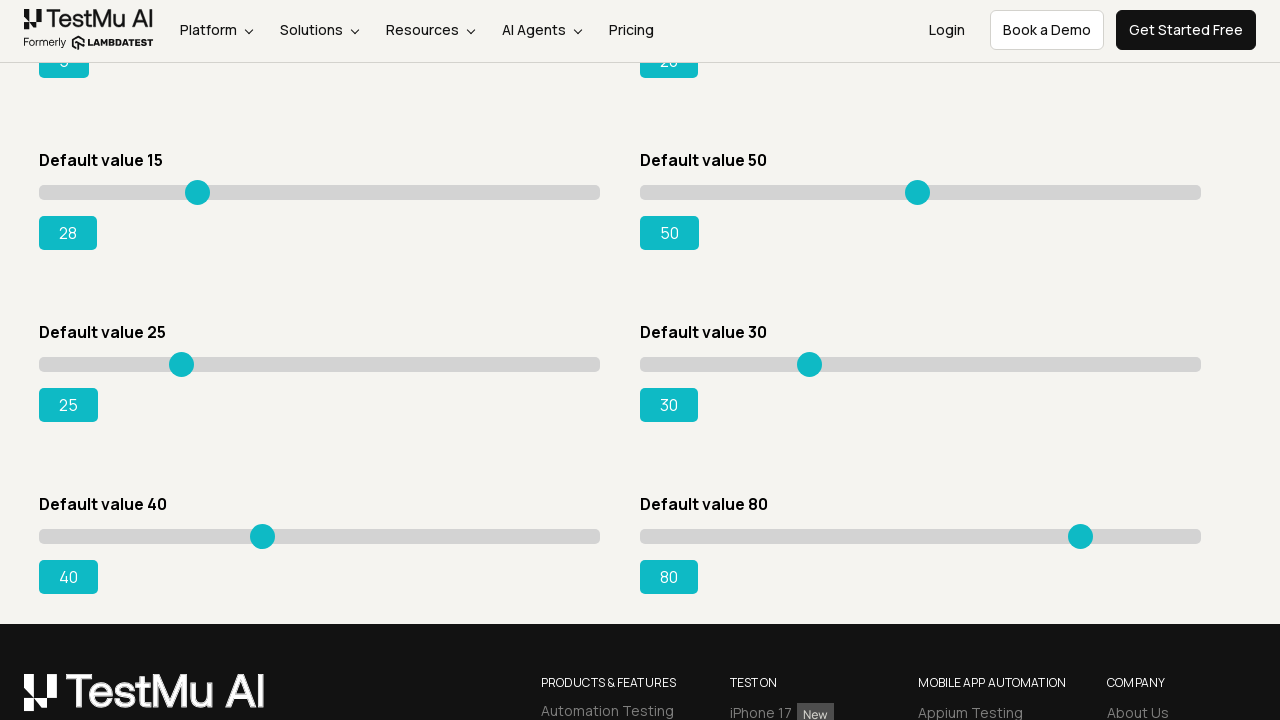

Pressed ArrowRight key to increment slider value towards 95 on xpath=//div[@id='slider3']/div/input
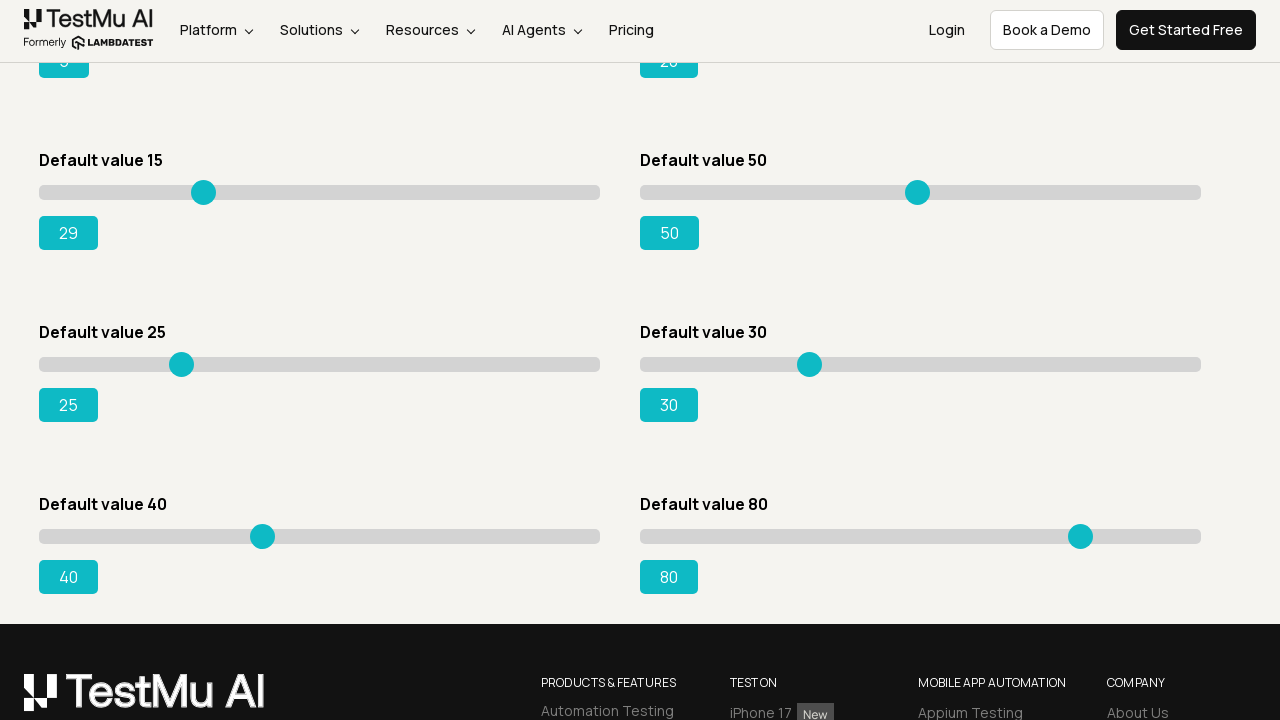

Pressed ArrowRight key to increment slider value towards 95 on xpath=//div[@id='slider3']/div/input
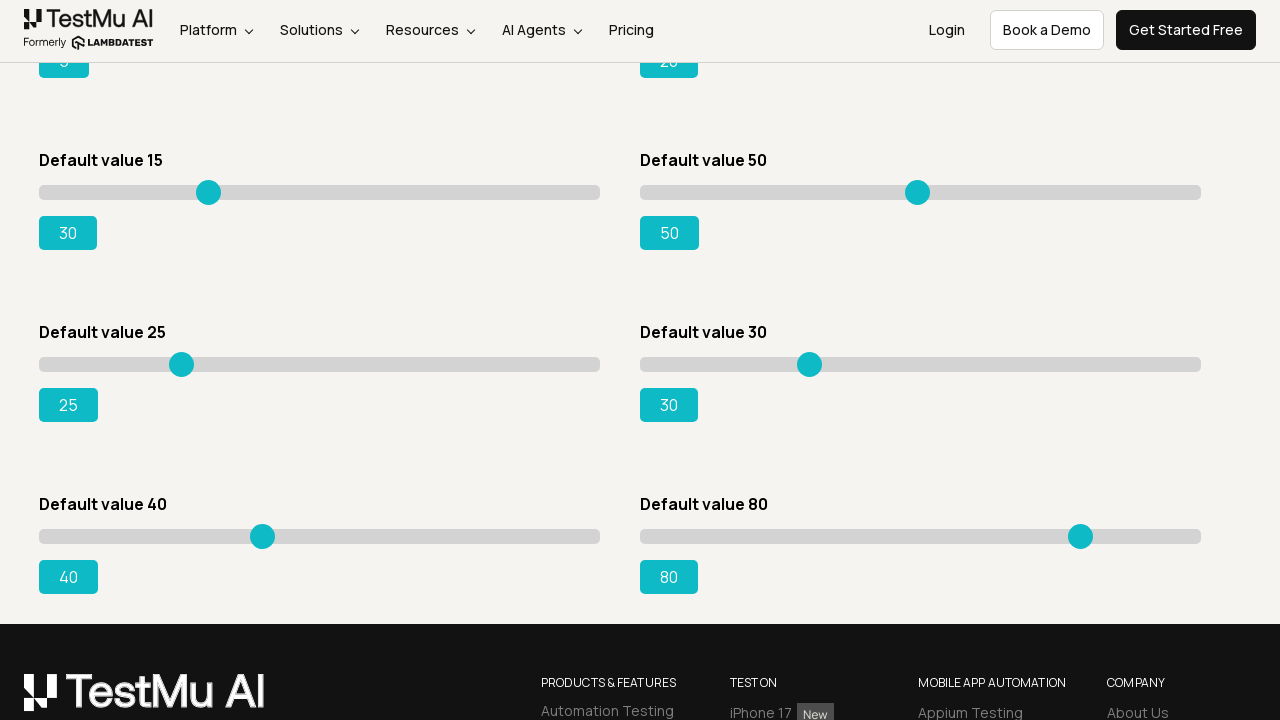

Pressed ArrowRight key to increment slider value towards 95 on xpath=//div[@id='slider3']/div/input
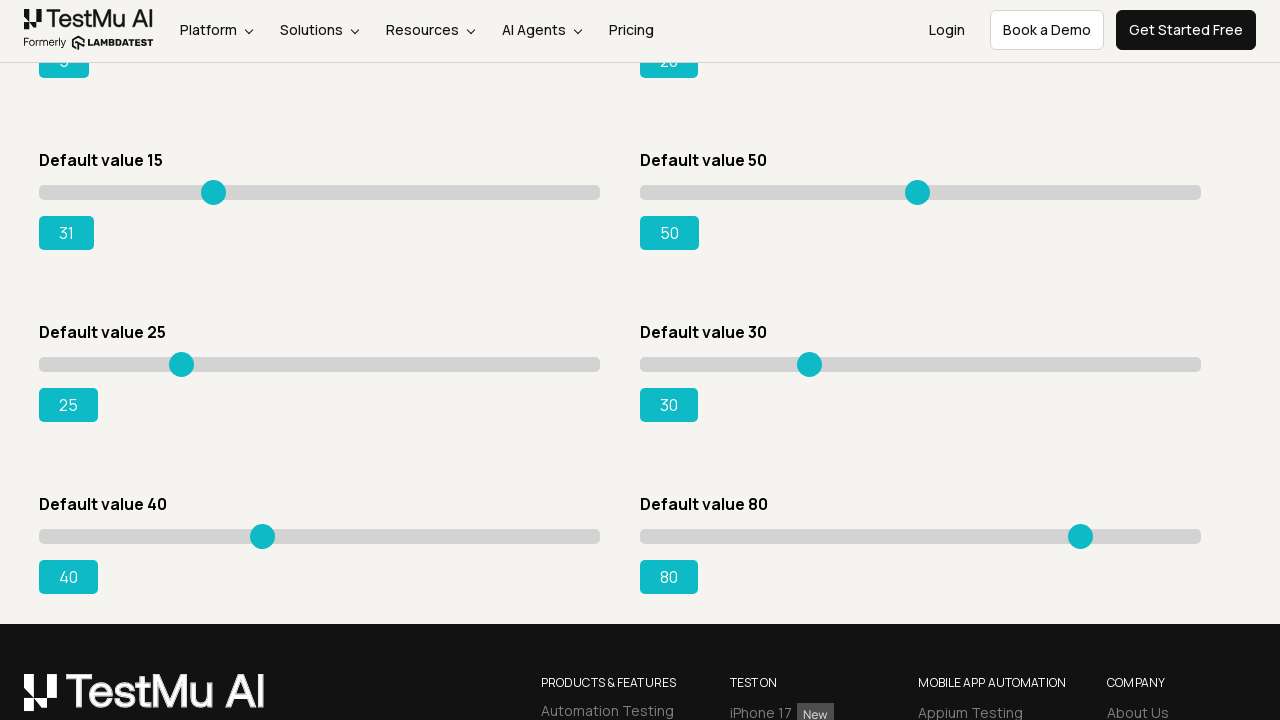

Pressed ArrowRight key to increment slider value towards 95 on xpath=//div[@id='slider3']/div/input
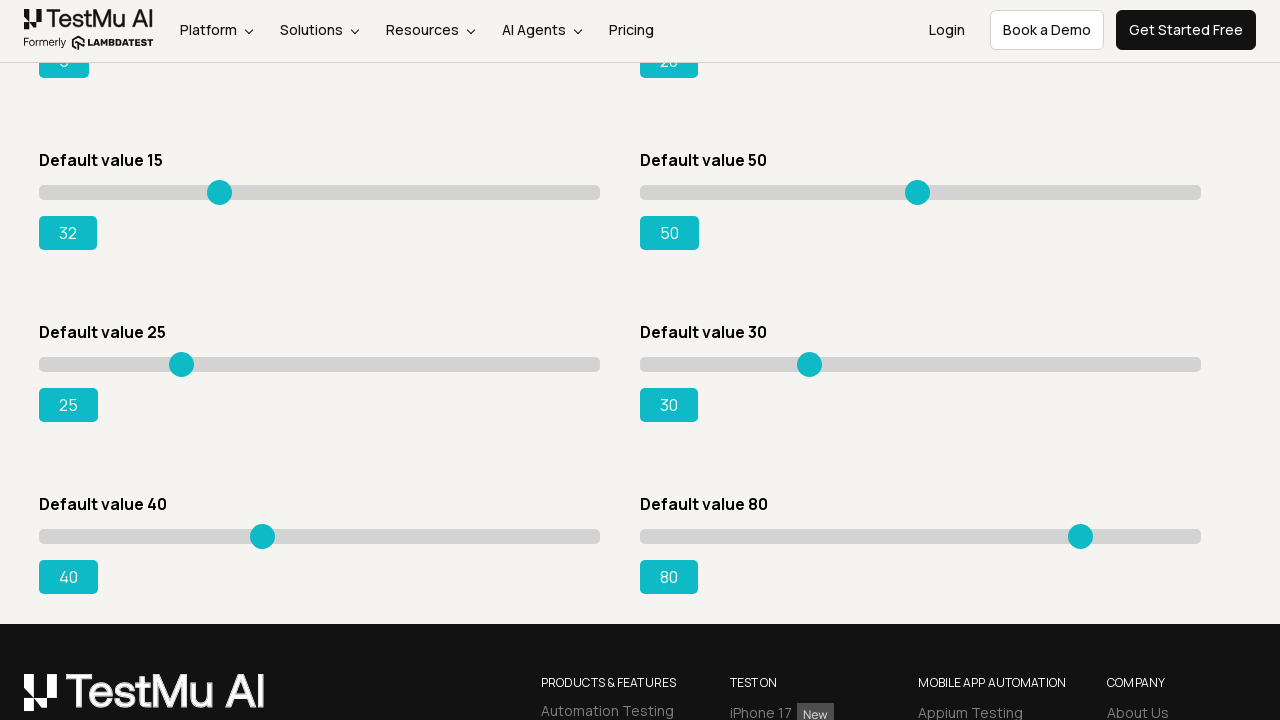

Pressed ArrowRight key to increment slider value towards 95 on xpath=//div[@id='slider3']/div/input
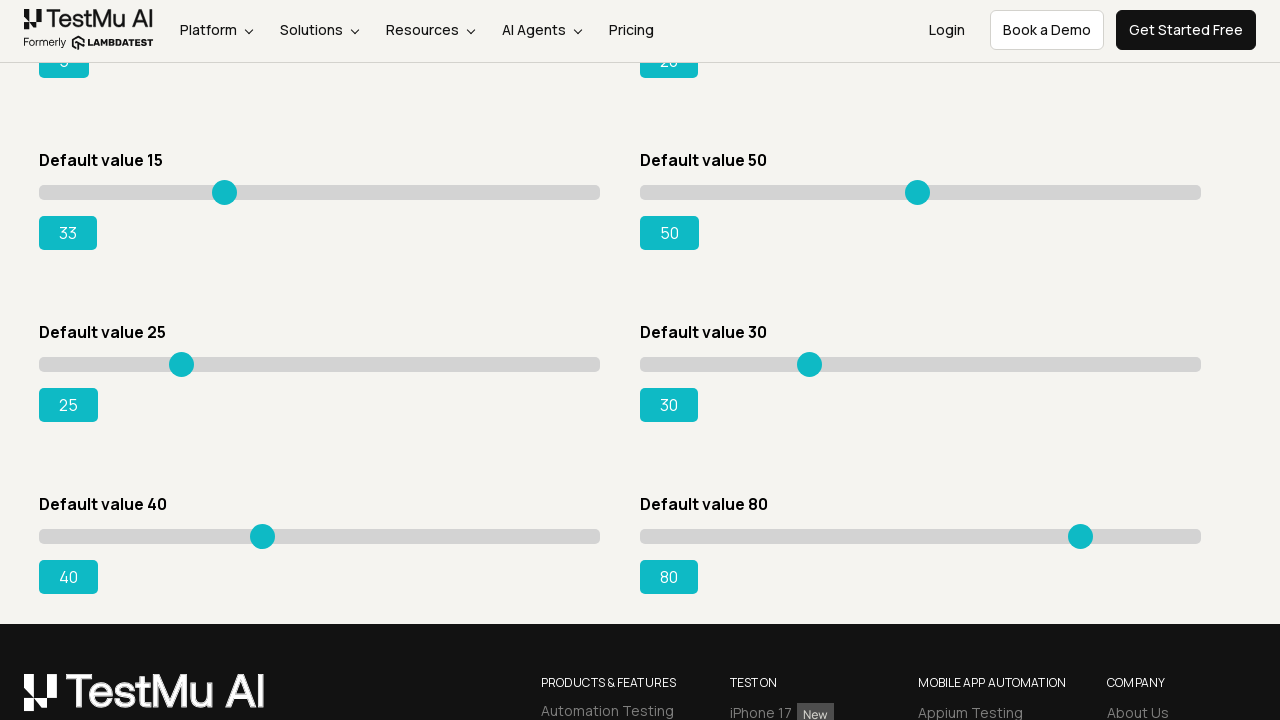

Pressed ArrowRight key to increment slider value towards 95 on xpath=//div[@id='slider3']/div/input
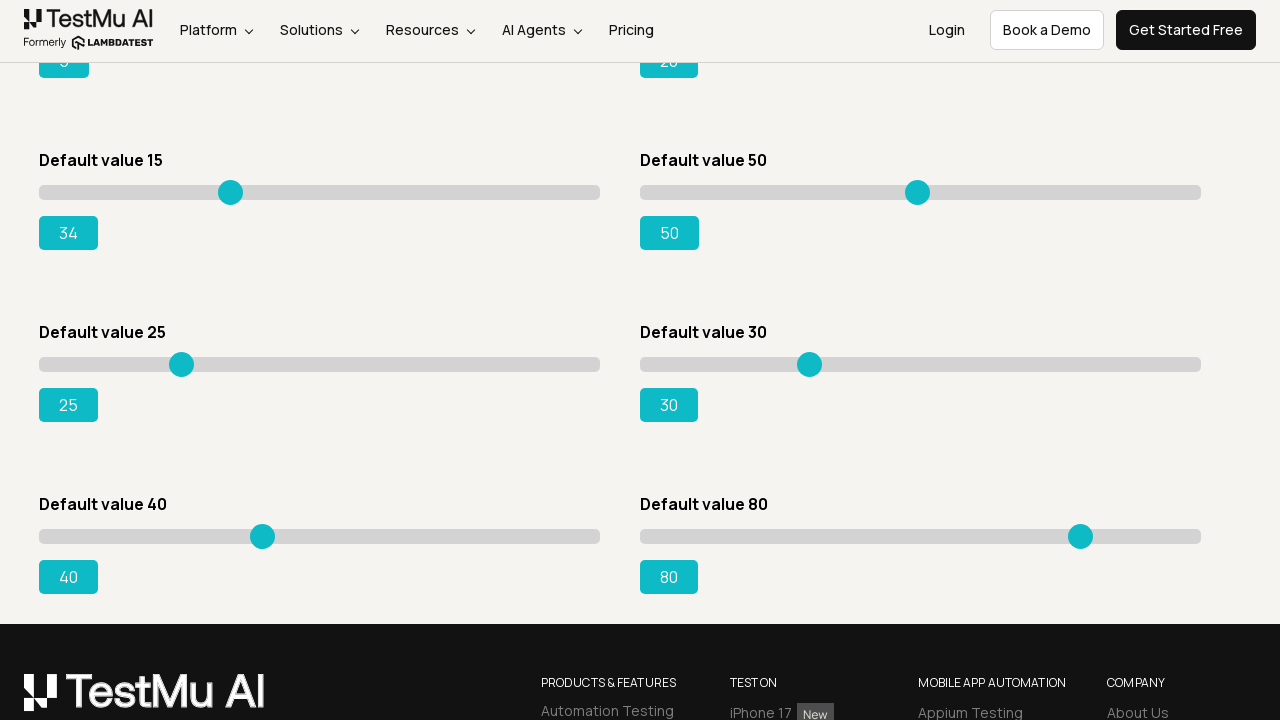

Pressed ArrowRight key to increment slider value towards 95 on xpath=//div[@id='slider3']/div/input
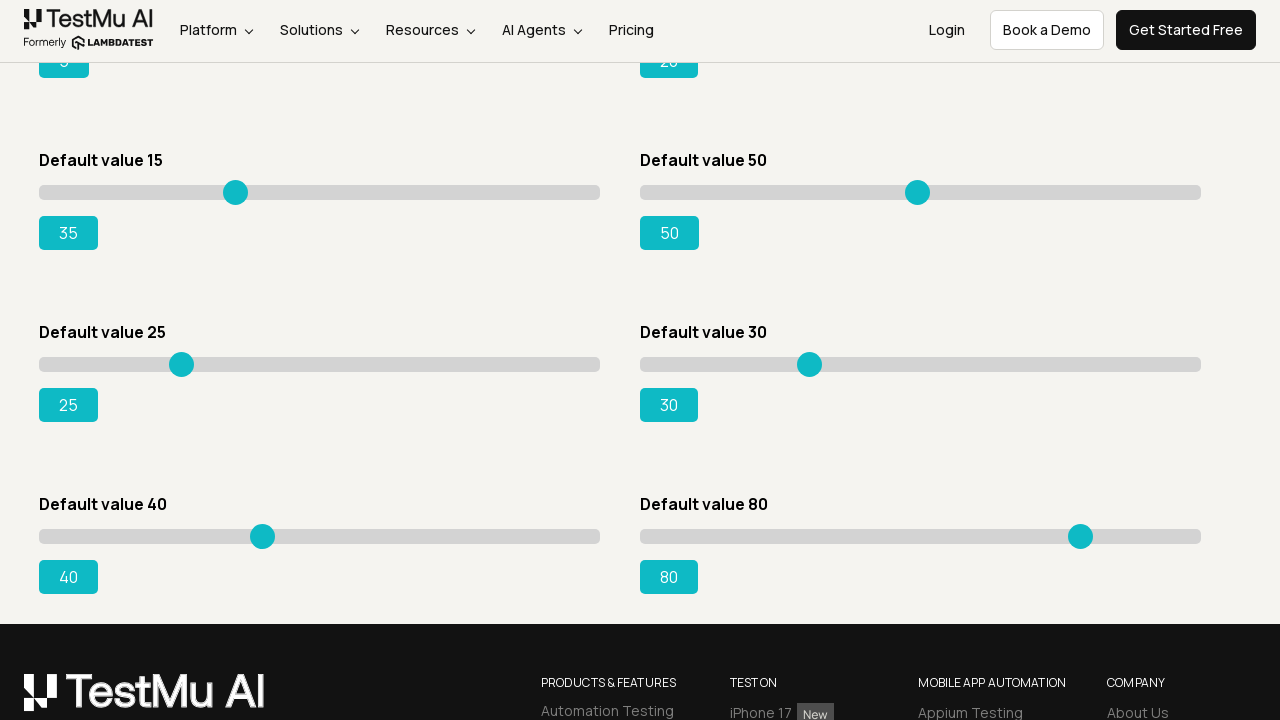

Pressed ArrowRight key to increment slider value towards 95 on xpath=//div[@id='slider3']/div/input
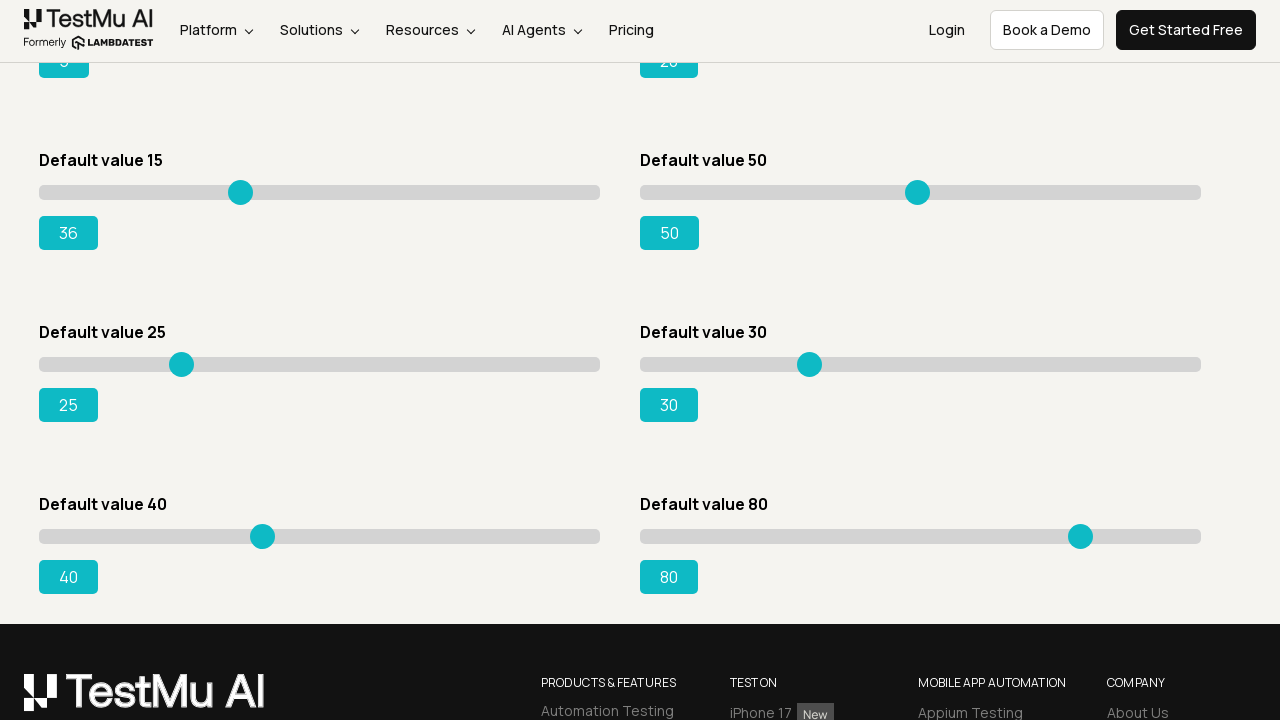

Pressed ArrowRight key to increment slider value towards 95 on xpath=//div[@id='slider3']/div/input
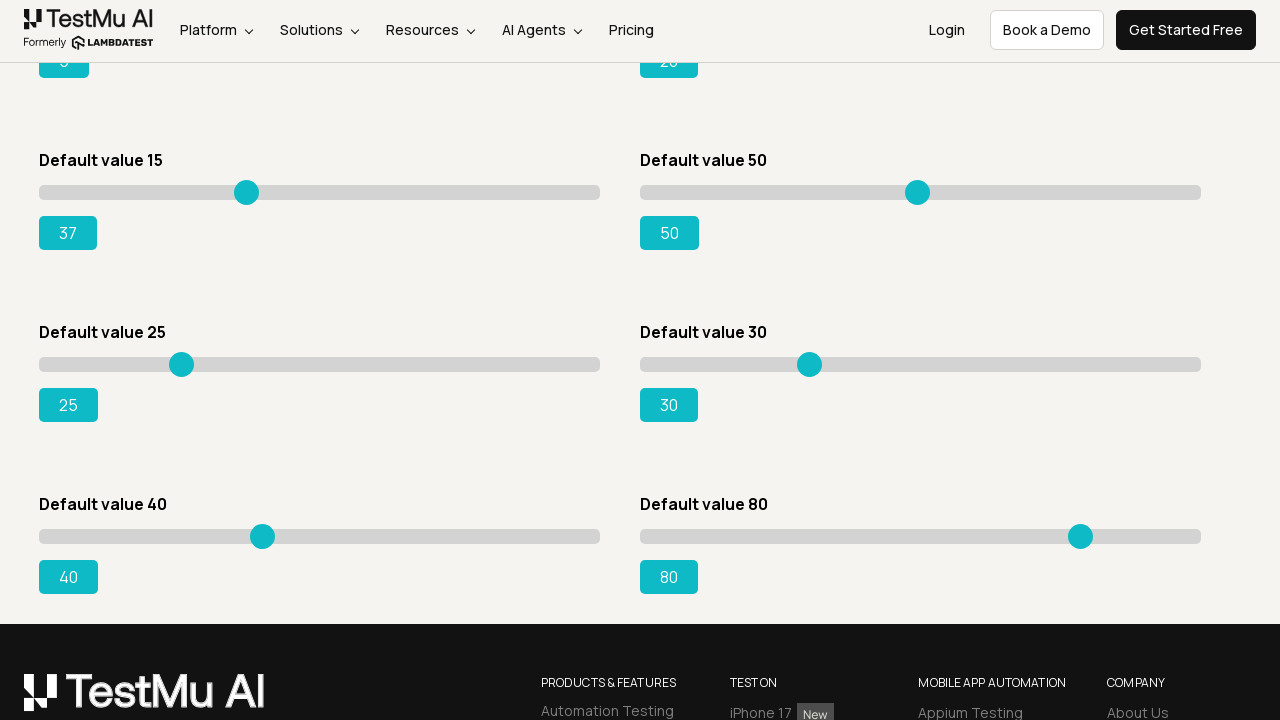

Pressed ArrowRight key to increment slider value towards 95 on xpath=//div[@id='slider3']/div/input
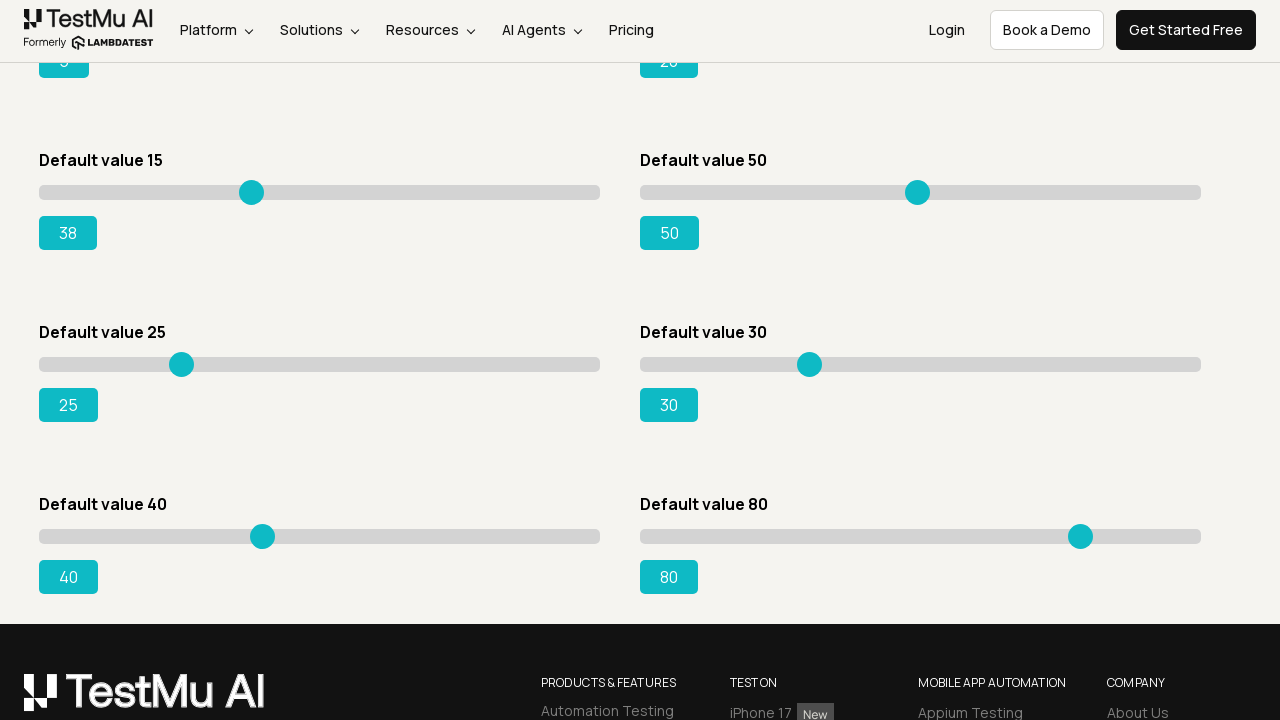

Pressed ArrowRight key to increment slider value towards 95 on xpath=//div[@id='slider3']/div/input
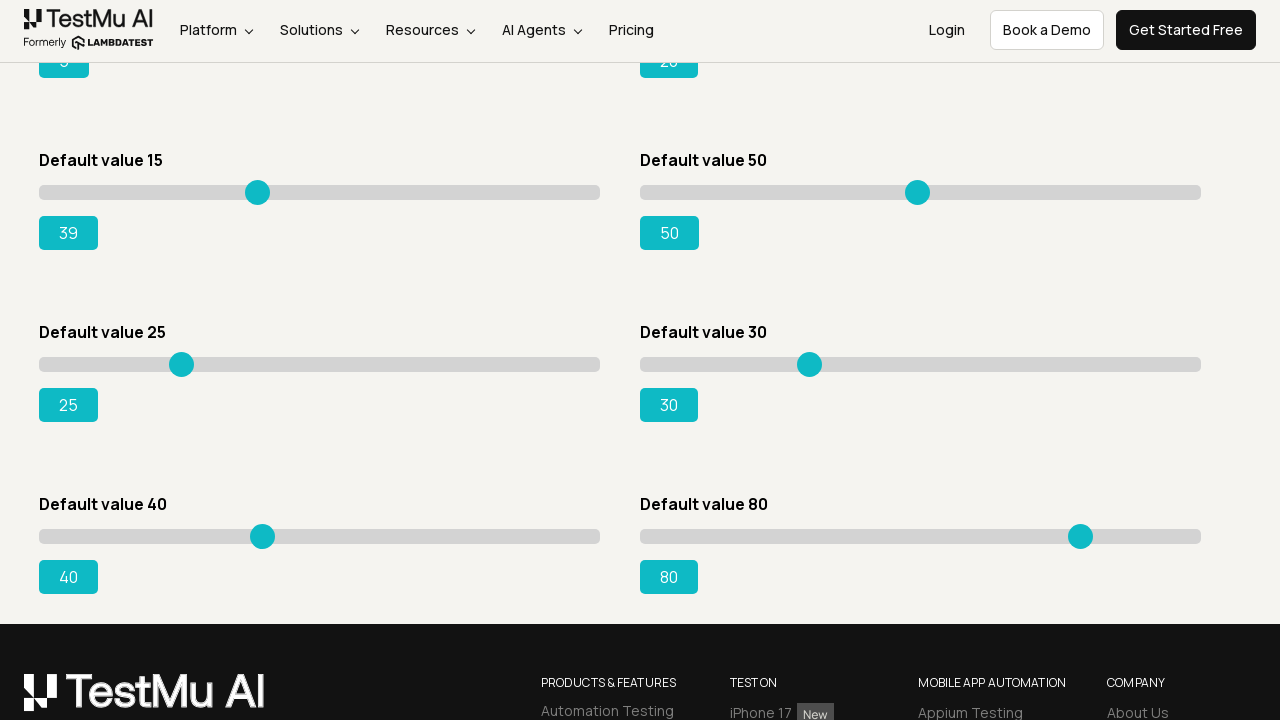

Pressed ArrowRight key to increment slider value towards 95 on xpath=//div[@id='slider3']/div/input
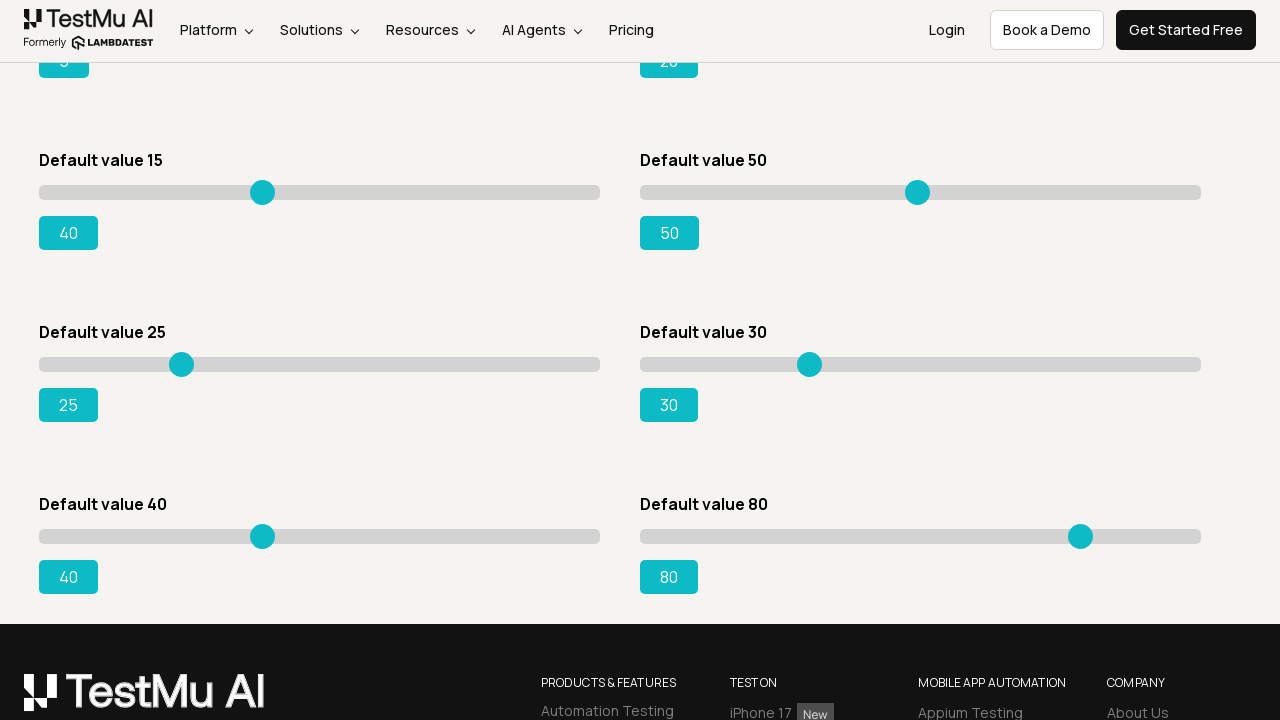

Pressed ArrowRight key to increment slider value towards 95 on xpath=//div[@id='slider3']/div/input
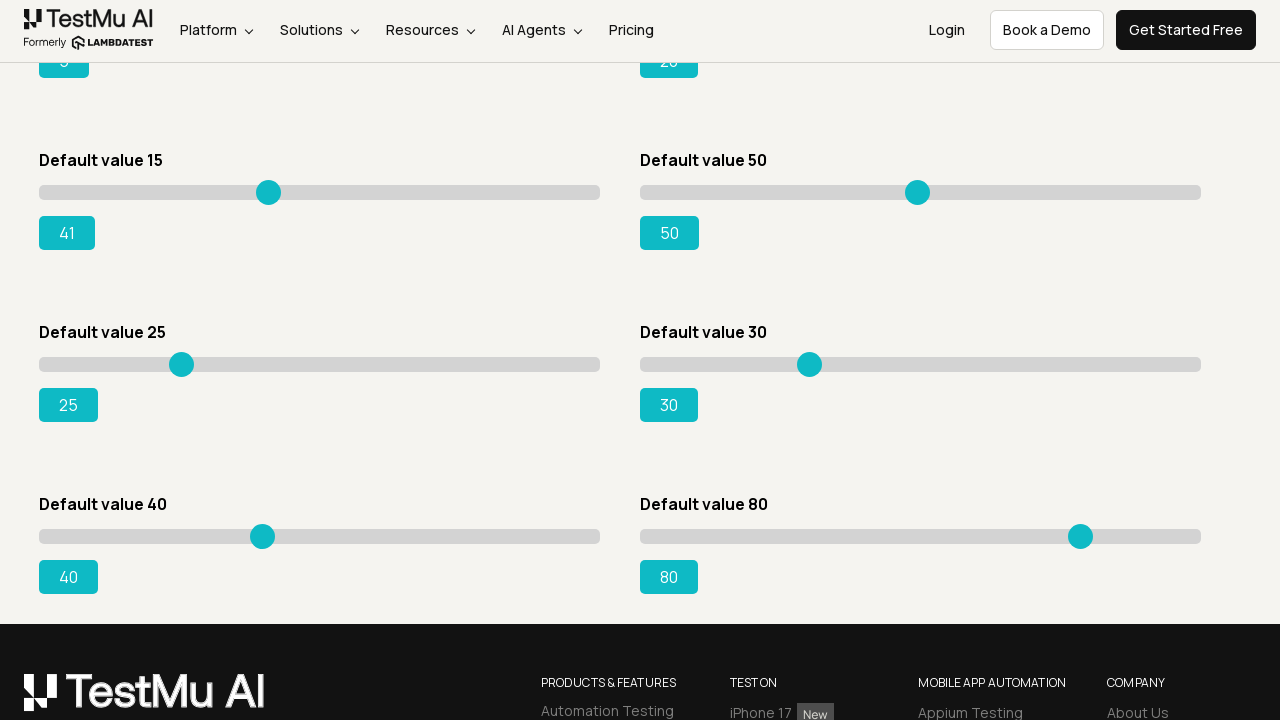

Pressed ArrowRight key to increment slider value towards 95 on xpath=//div[@id='slider3']/div/input
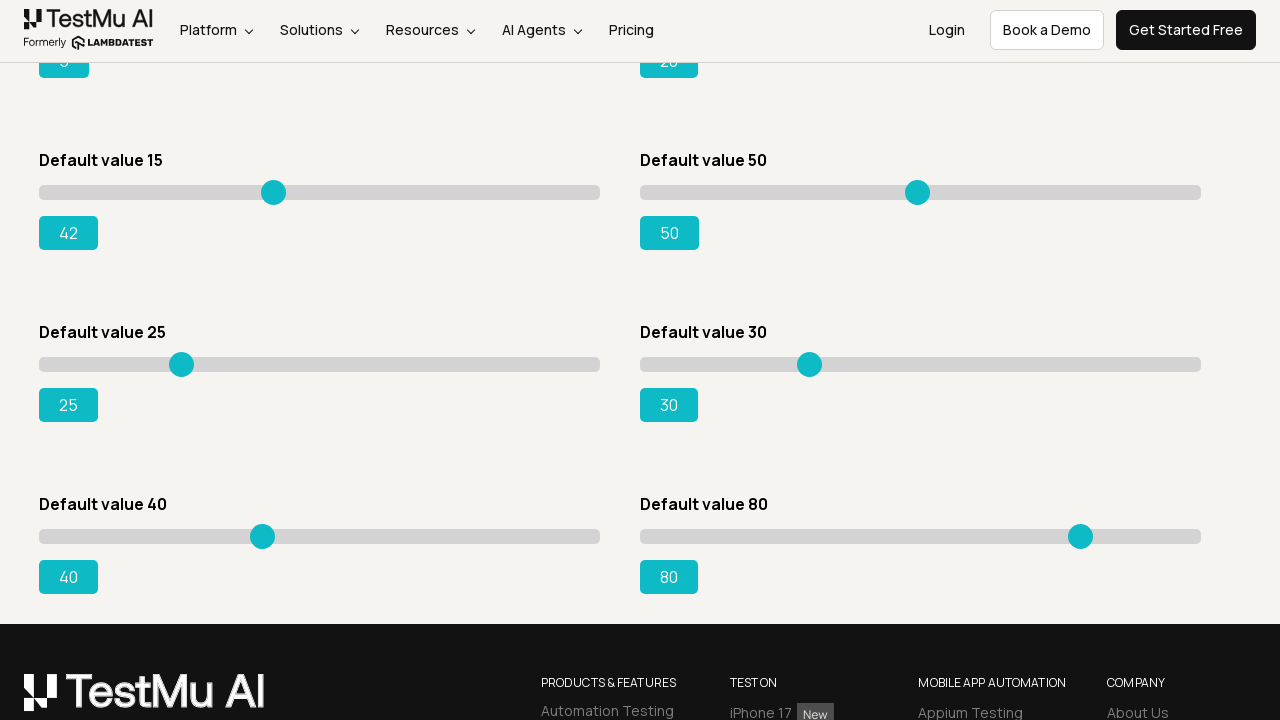

Pressed ArrowRight key to increment slider value towards 95 on xpath=//div[@id='slider3']/div/input
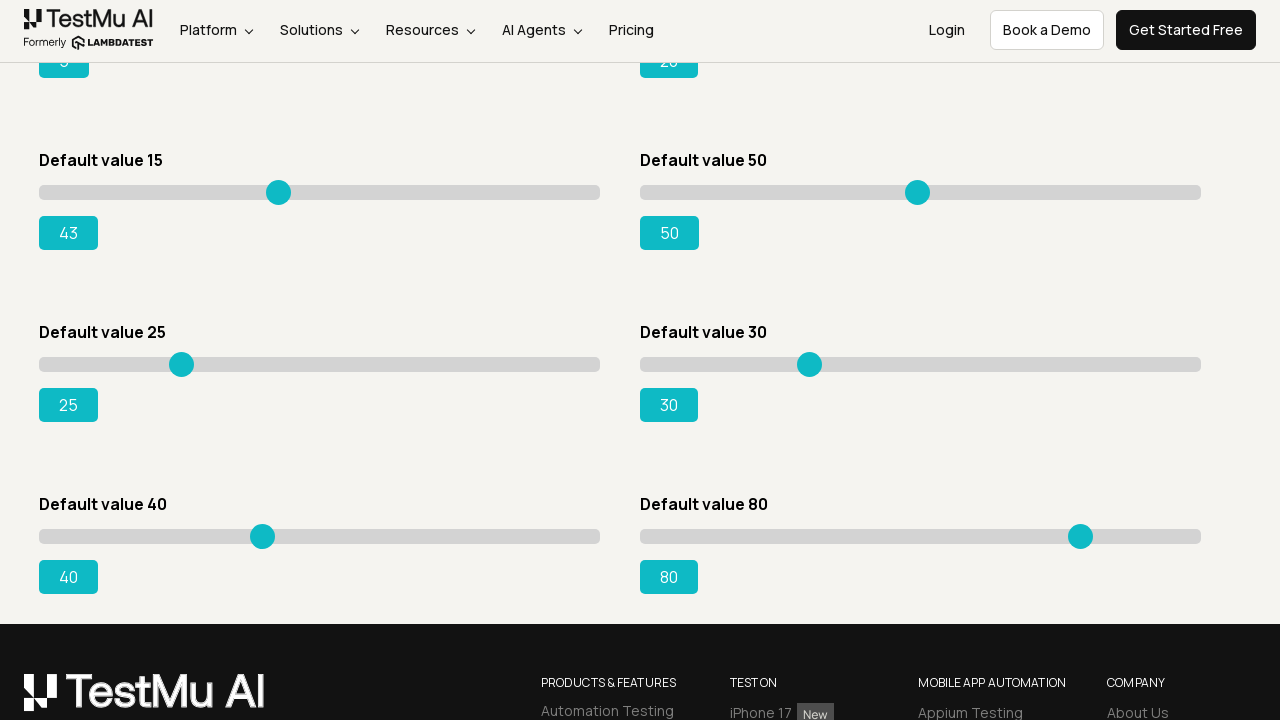

Pressed ArrowRight key to increment slider value towards 95 on xpath=//div[@id='slider3']/div/input
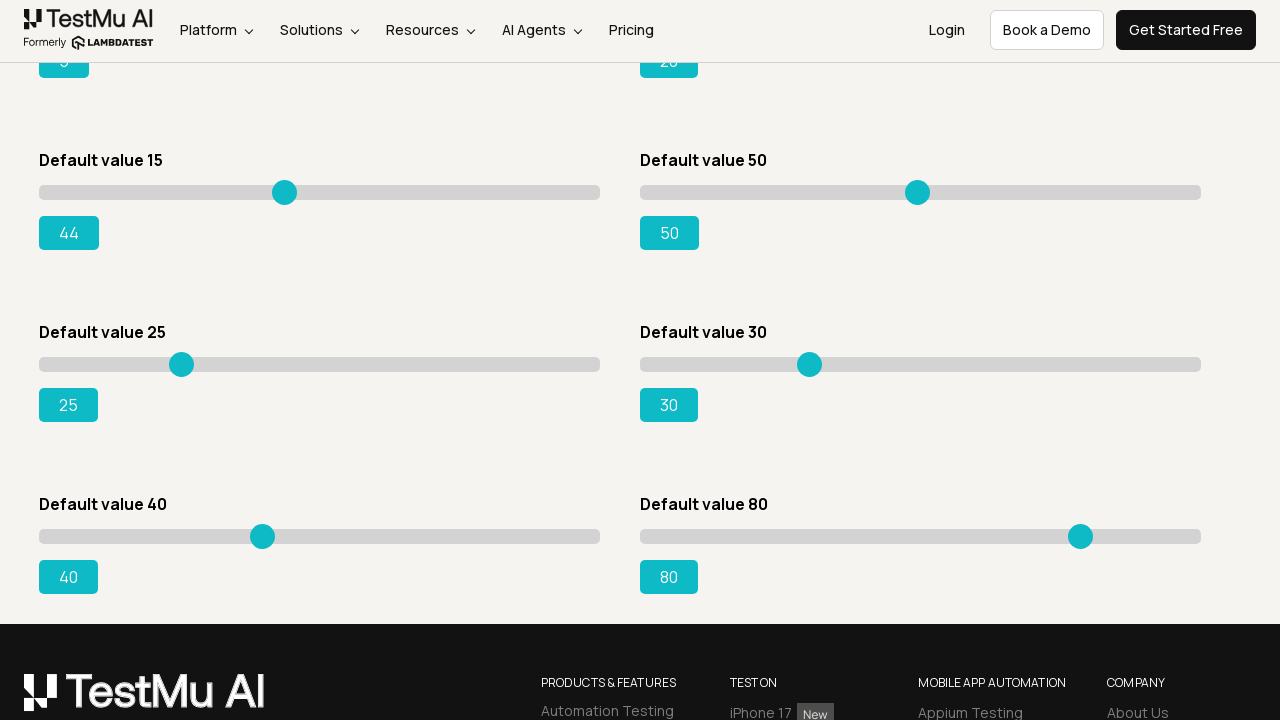

Pressed ArrowRight key to increment slider value towards 95 on xpath=//div[@id='slider3']/div/input
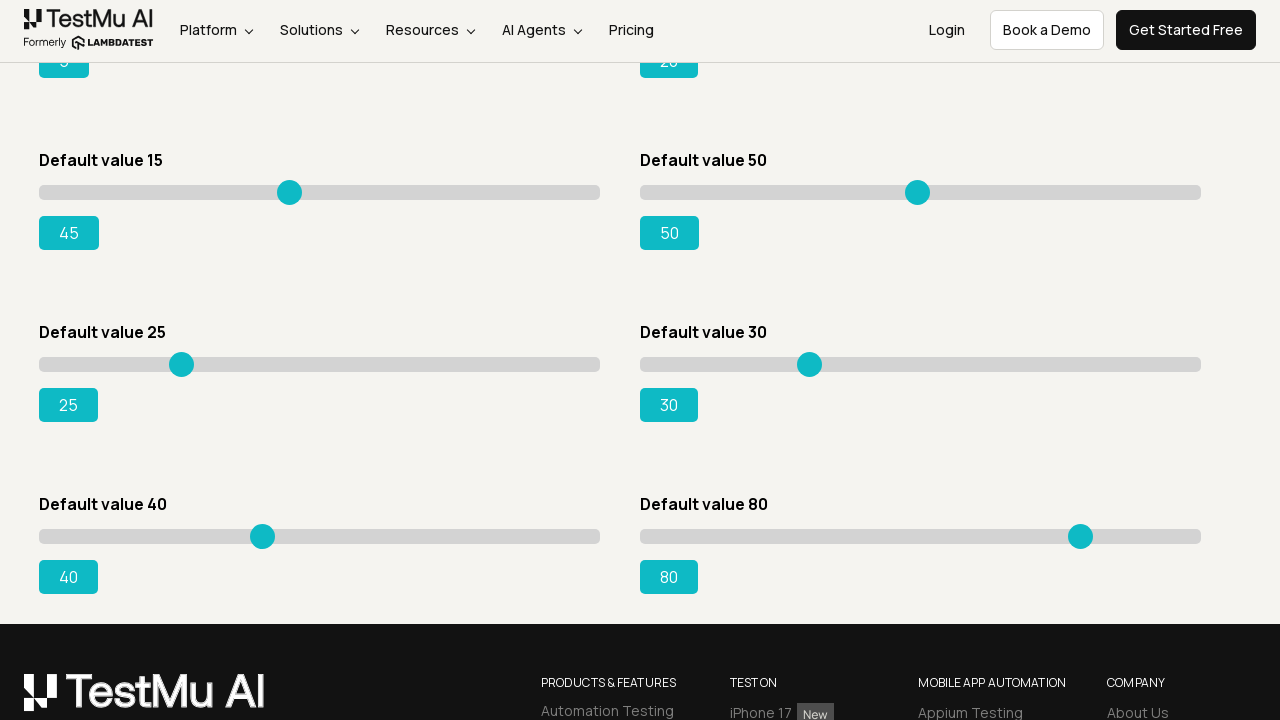

Pressed ArrowRight key to increment slider value towards 95 on xpath=//div[@id='slider3']/div/input
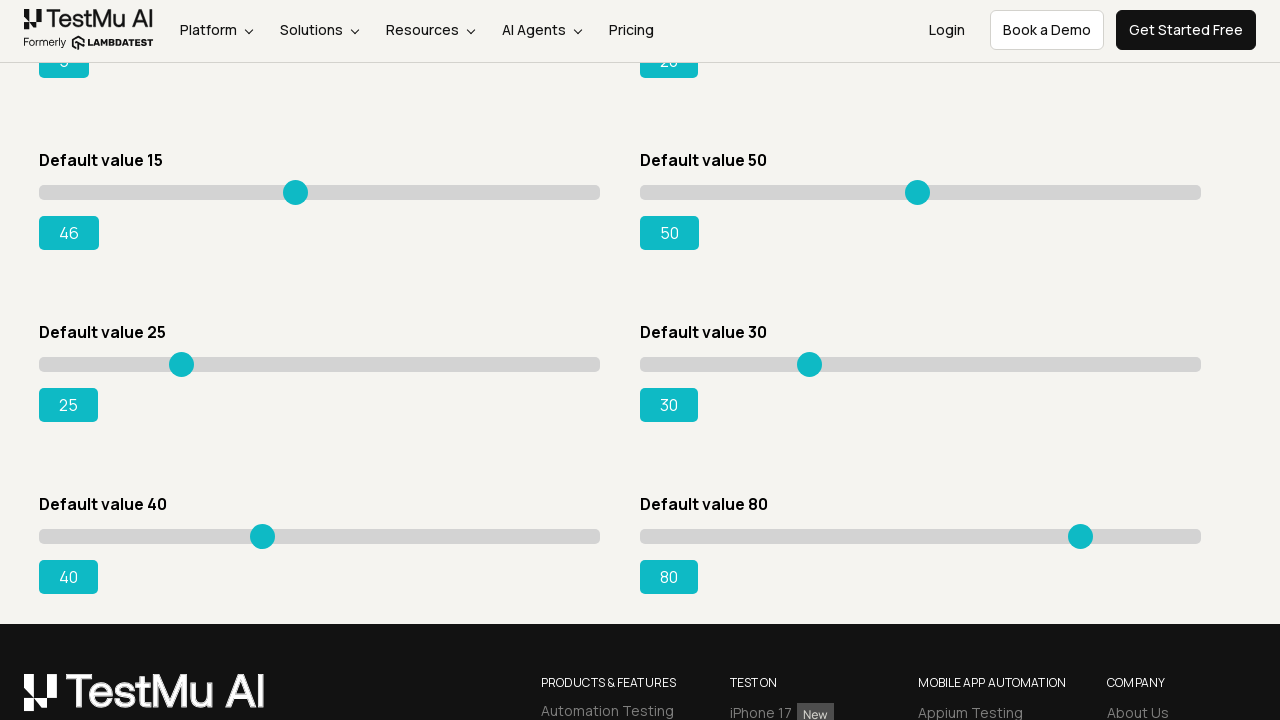

Pressed ArrowRight key to increment slider value towards 95 on xpath=//div[@id='slider3']/div/input
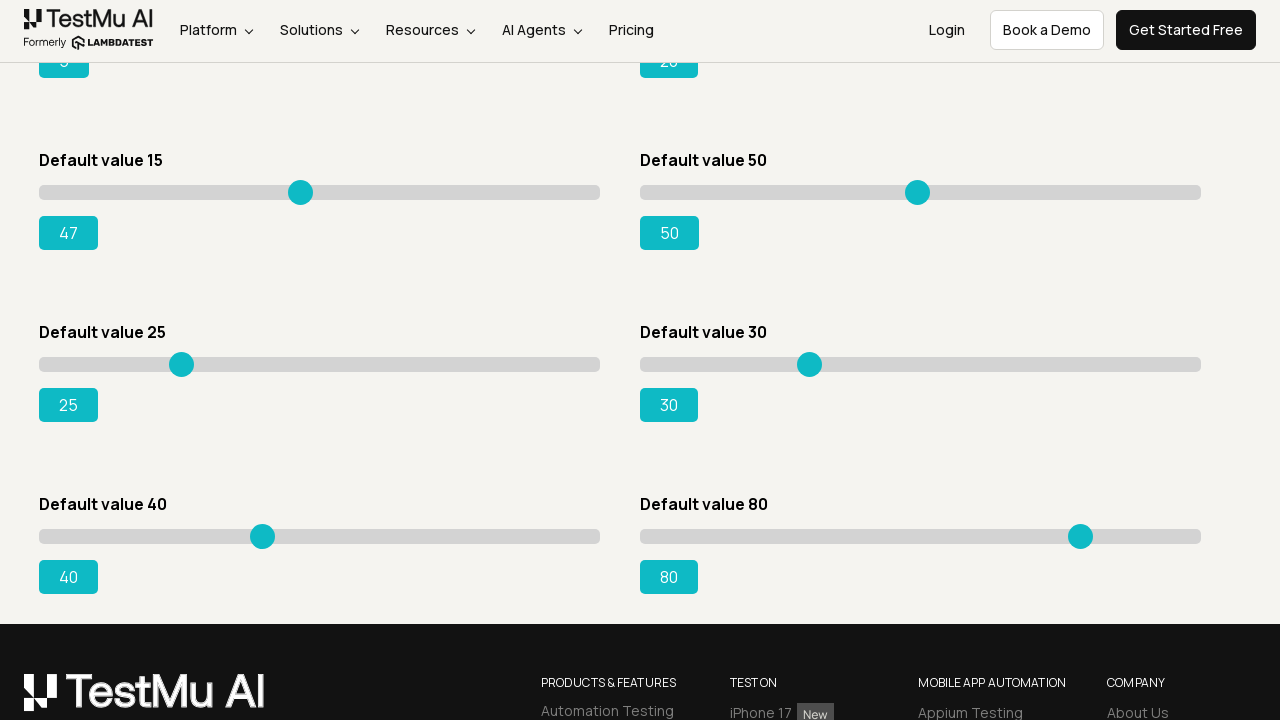

Pressed ArrowRight key to increment slider value towards 95 on xpath=//div[@id='slider3']/div/input
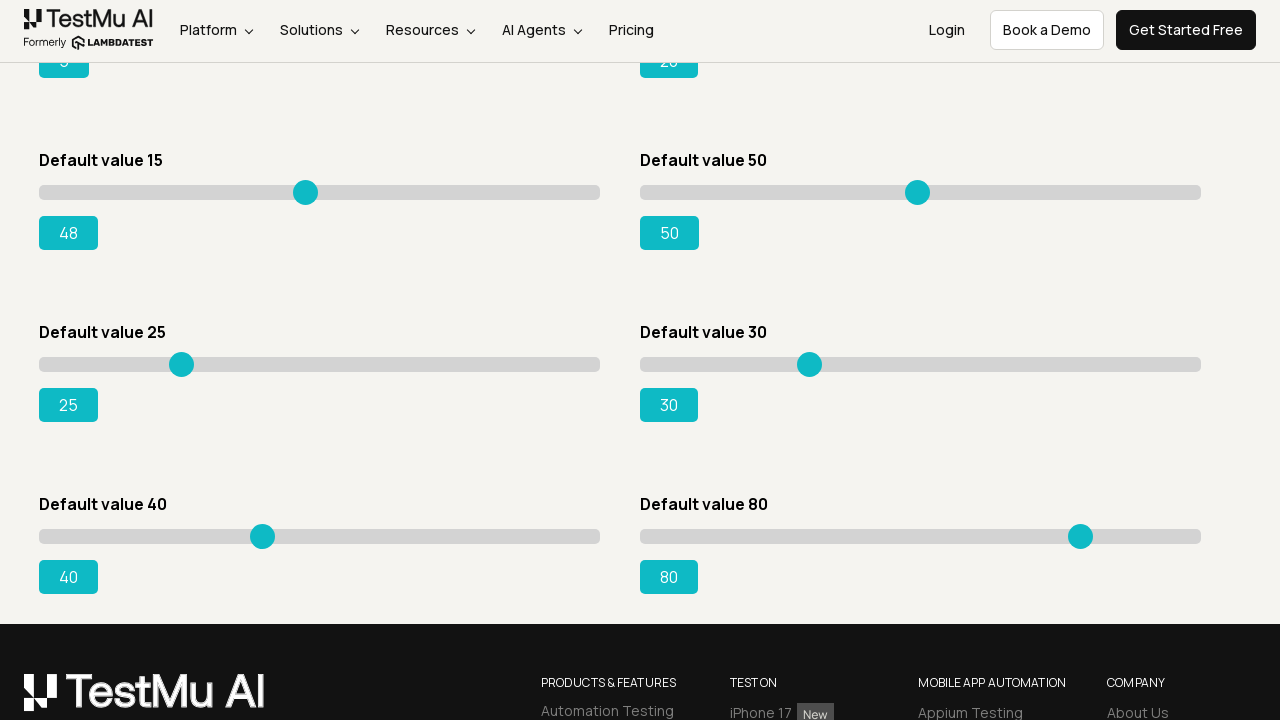

Pressed ArrowRight key to increment slider value towards 95 on xpath=//div[@id='slider3']/div/input
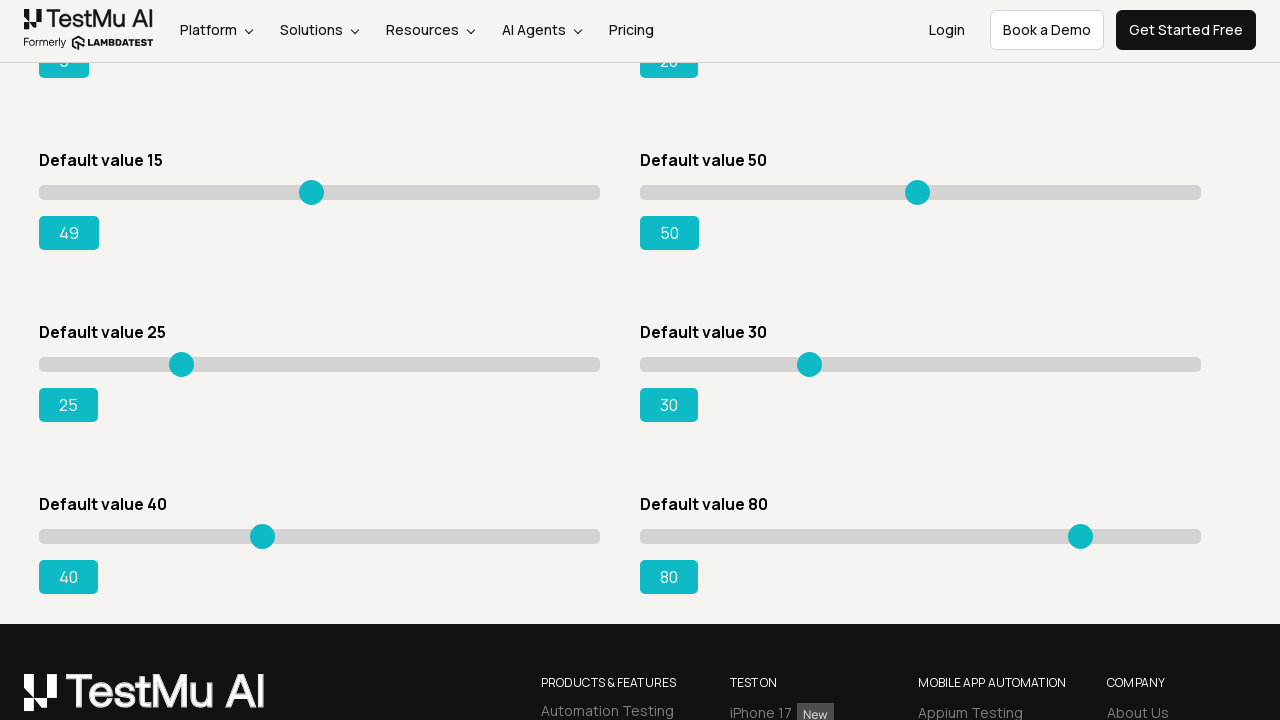

Pressed ArrowRight key to increment slider value towards 95 on xpath=//div[@id='slider3']/div/input
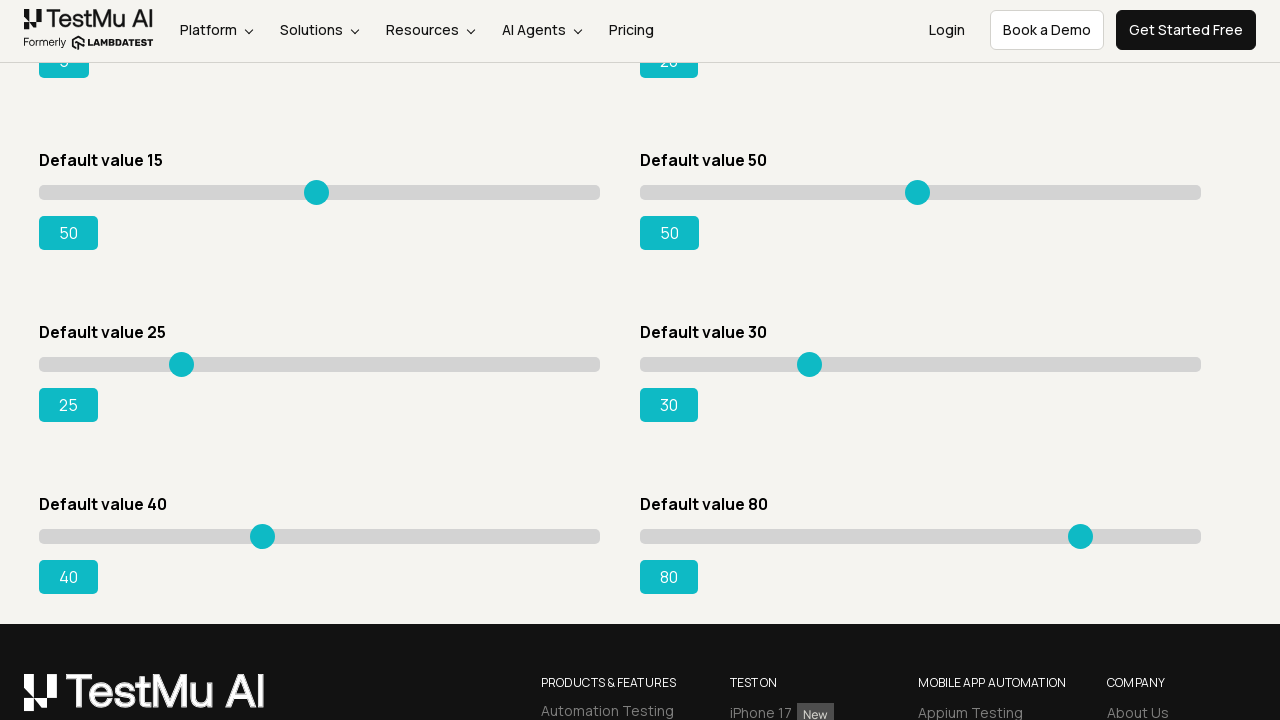

Pressed ArrowRight key to increment slider value towards 95 on xpath=//div[@id='slider3']/div/input
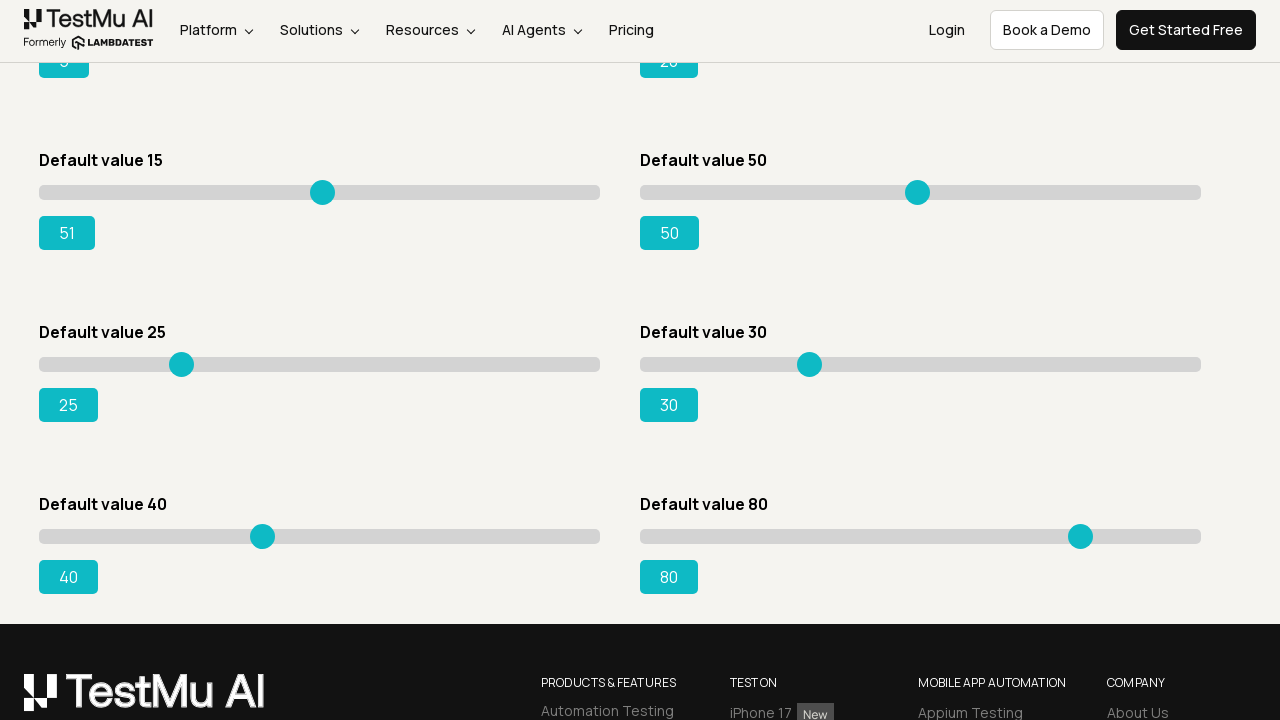

Pressed ArrowRight key to increment slider value towards 95 on xpath=//div[@id='slider3']/div/input
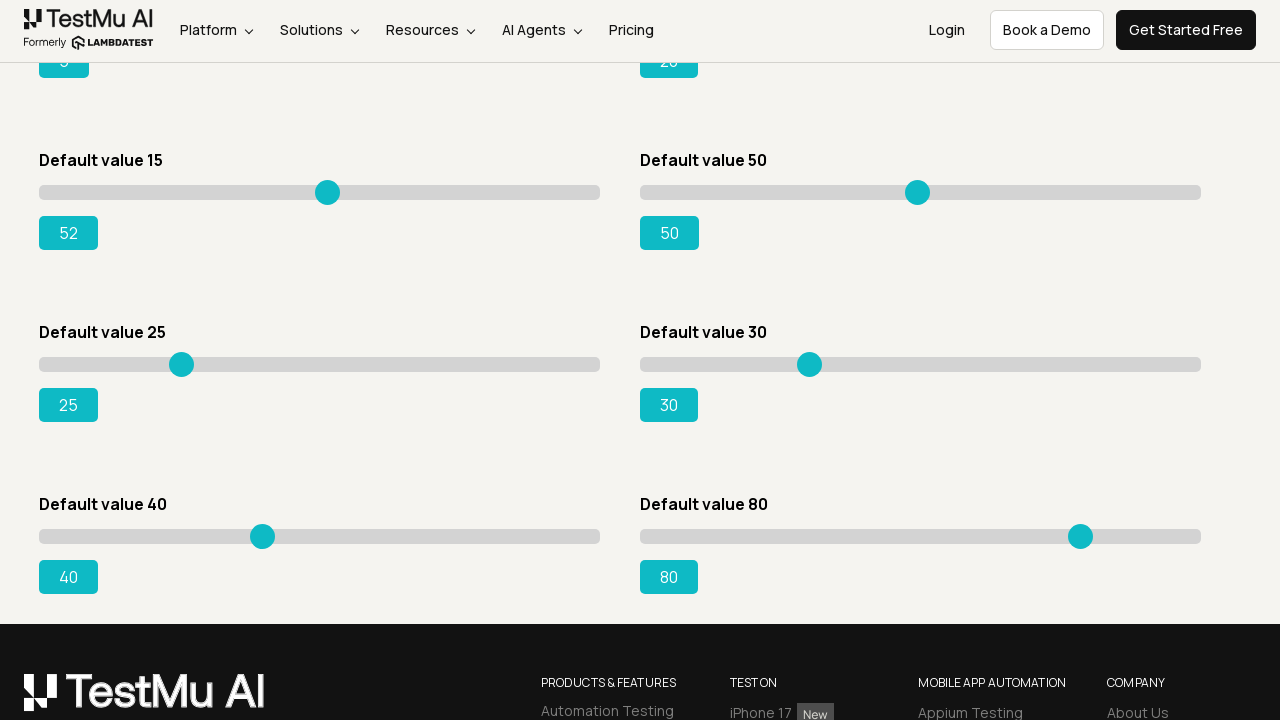

Pressed ArrowRight key to increment slider value towards 95 on xpath=//div[@id='slider3']/div/input
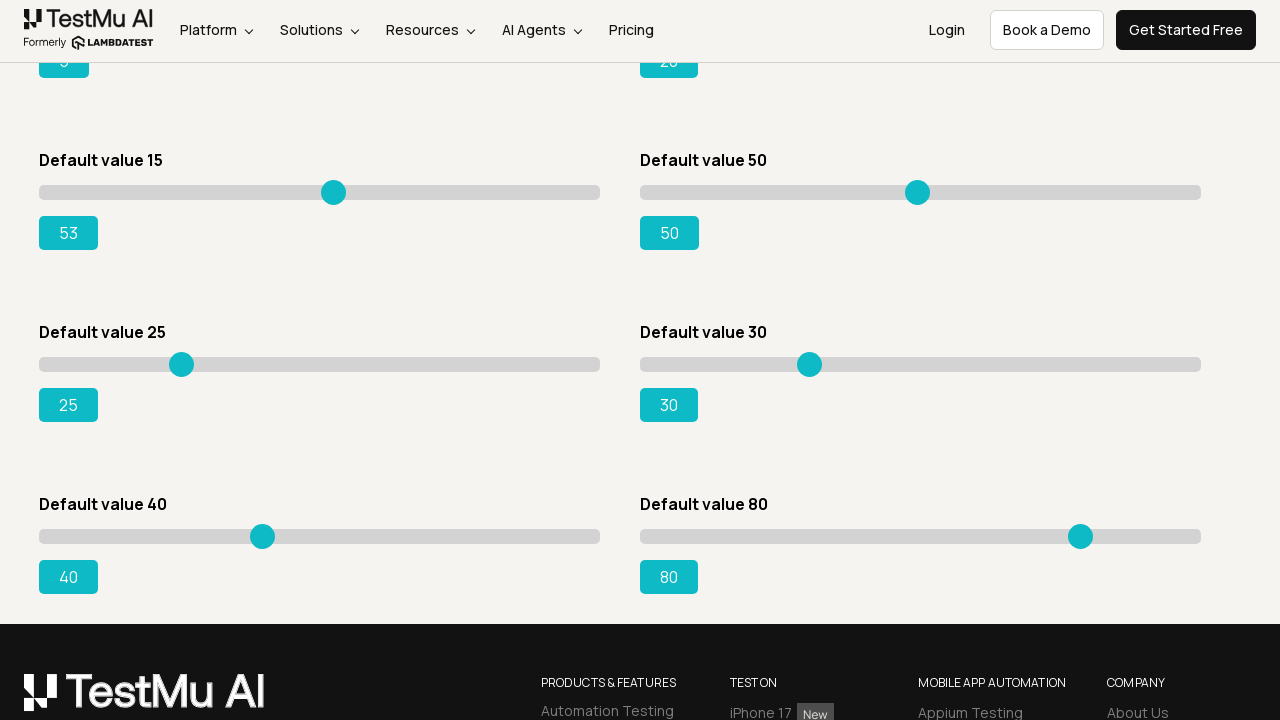

Pressed ArrowRight key to increment slider value towards 95 on xpath=//div[@id='slider3']/div/input
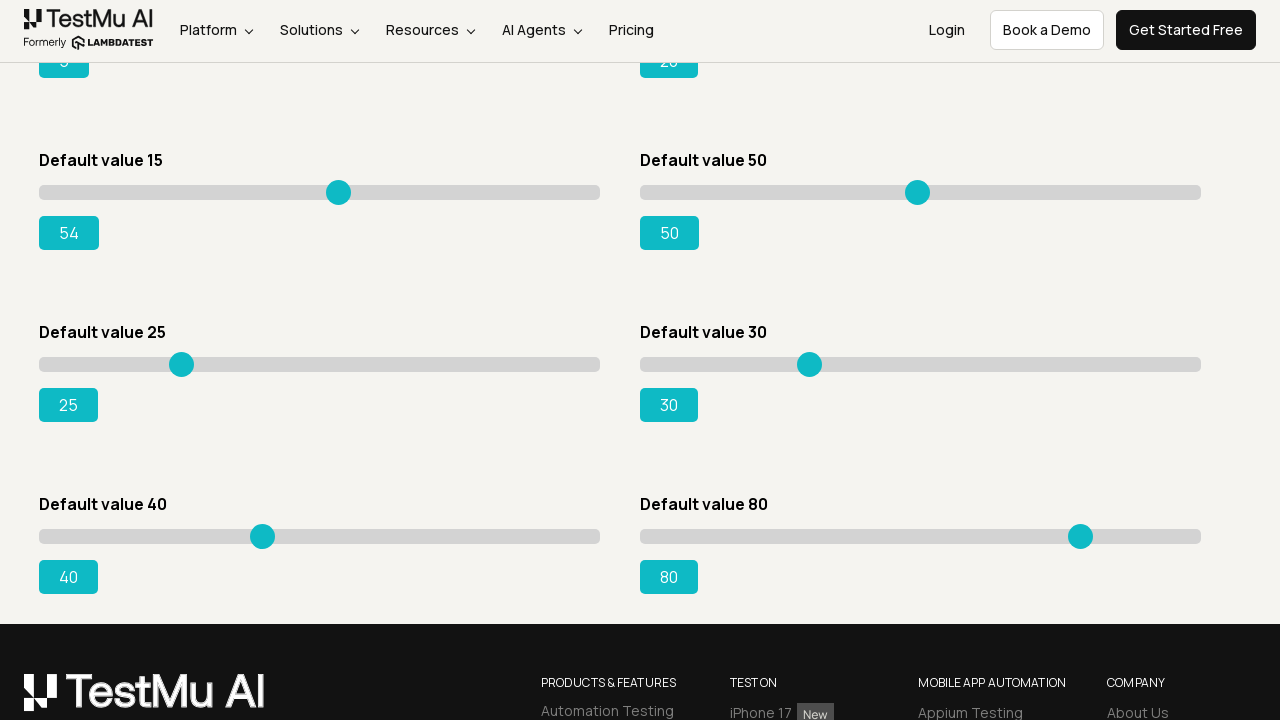

Pressed ArrowRight key to increment slider value towards 95 on xpath=//div[@id='slider3']/div/input
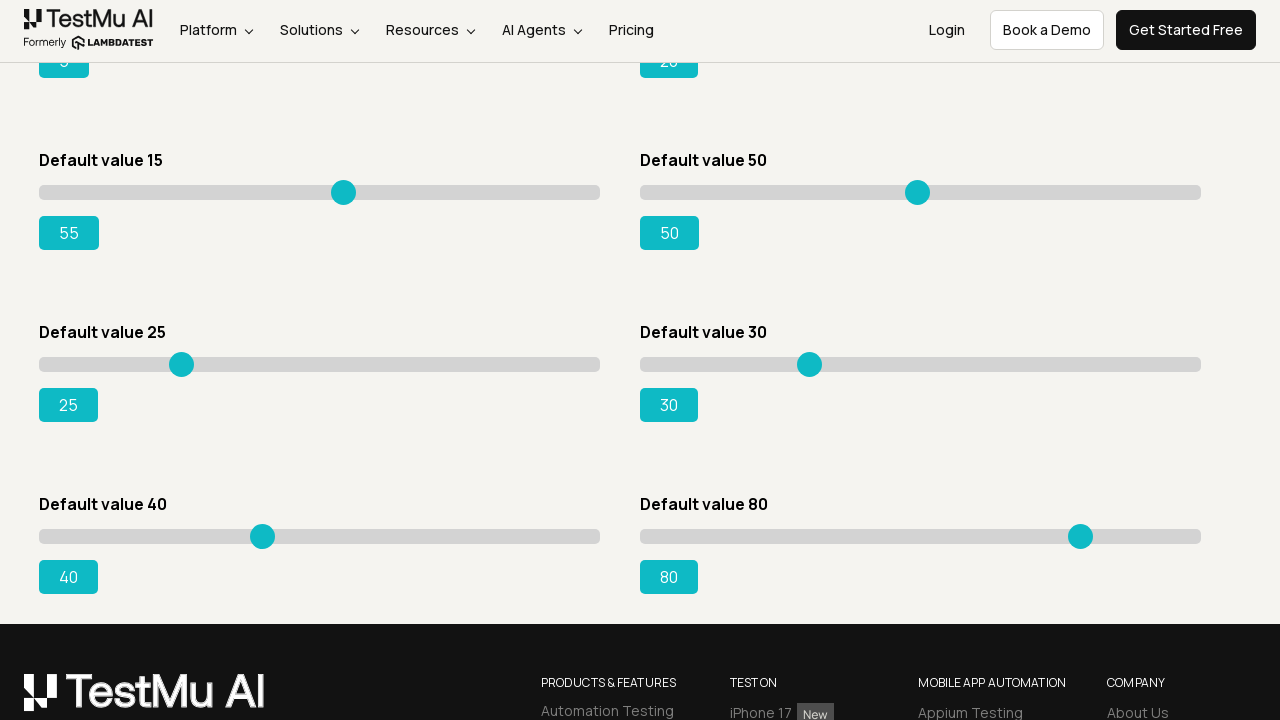

Pressed ArrowRight key to increment slider value towards 95 on xpath=//div[@id='slider3']/div/input
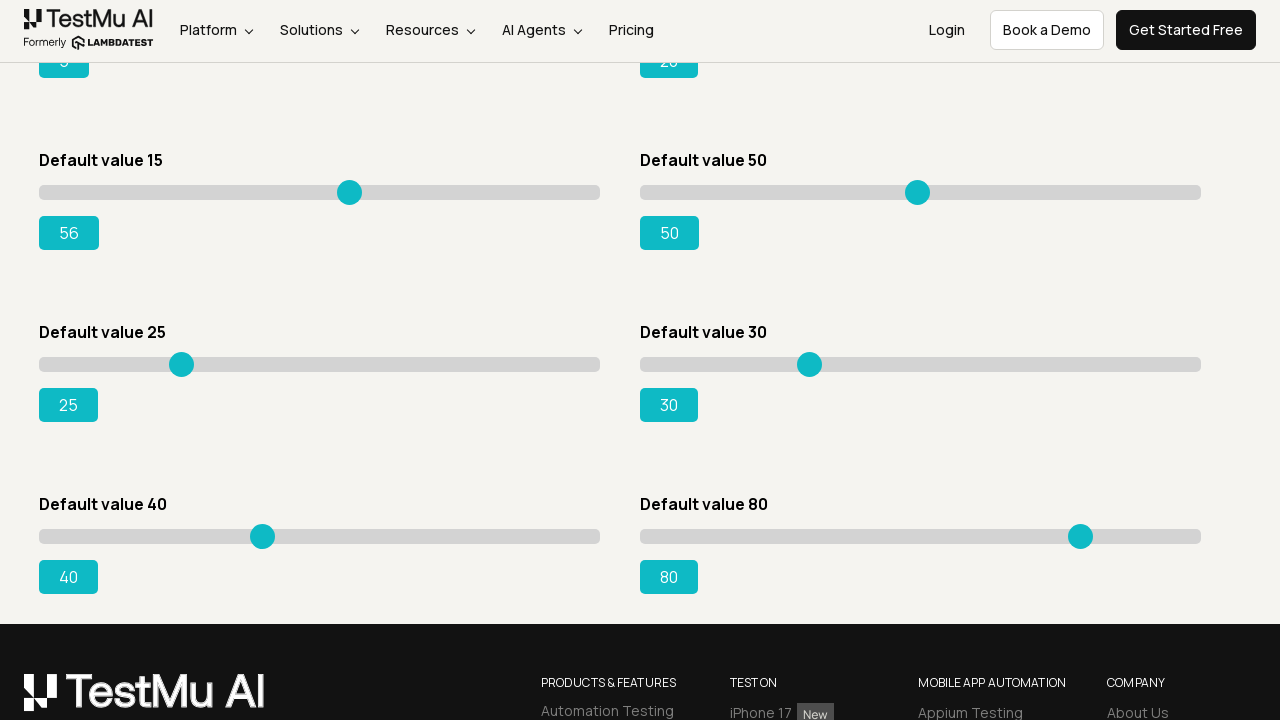

Pressed ArrowRight key to increment slider value towards 95 on xpath=//div[@id='slider3']/div/input
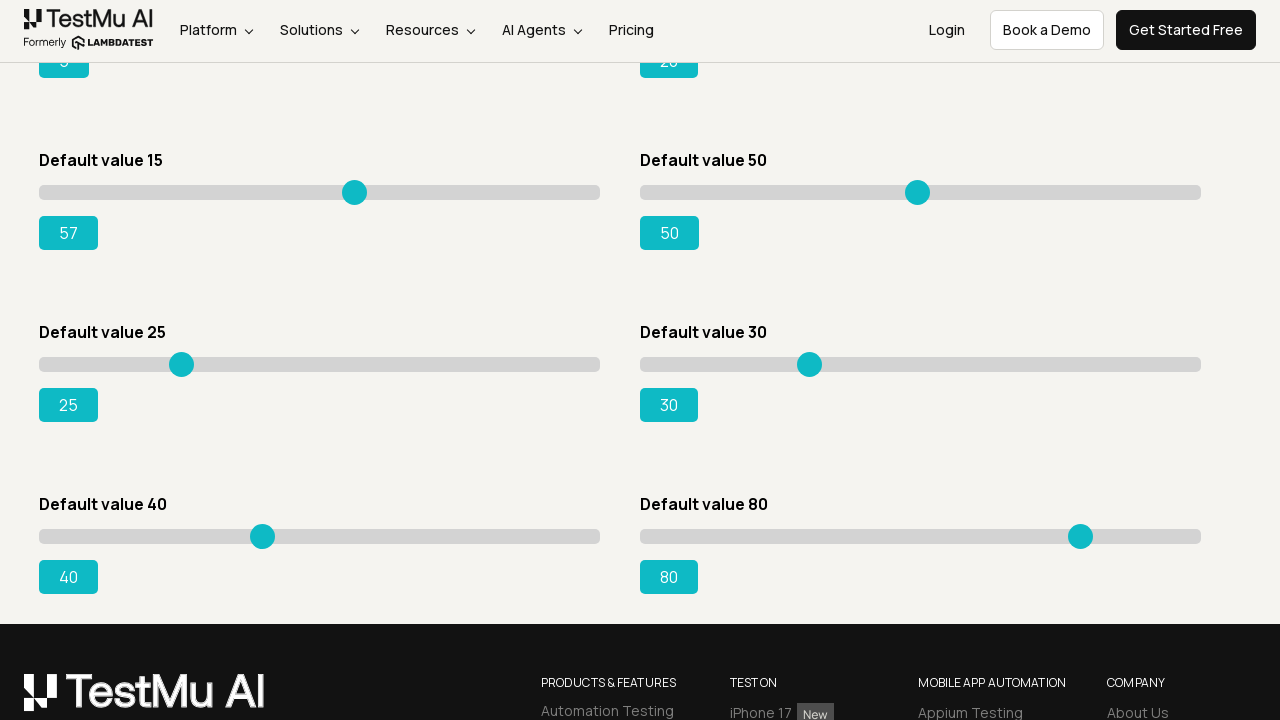

Pressed ArrowRight key to increment slider value towards 95 on xpath=//div[@id='slider3']/div/input
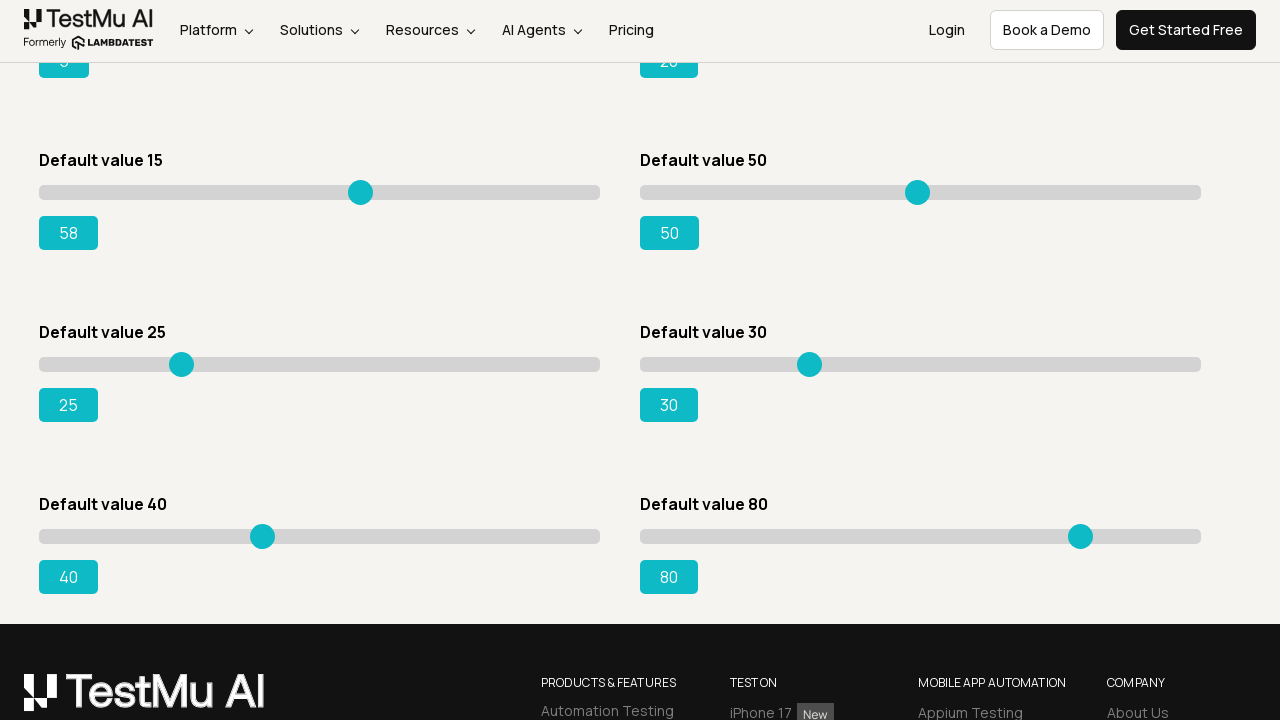

Pressed ArrowRight key to increment slider value towards 95 on xpath=//div[@id='slider3']/div/input
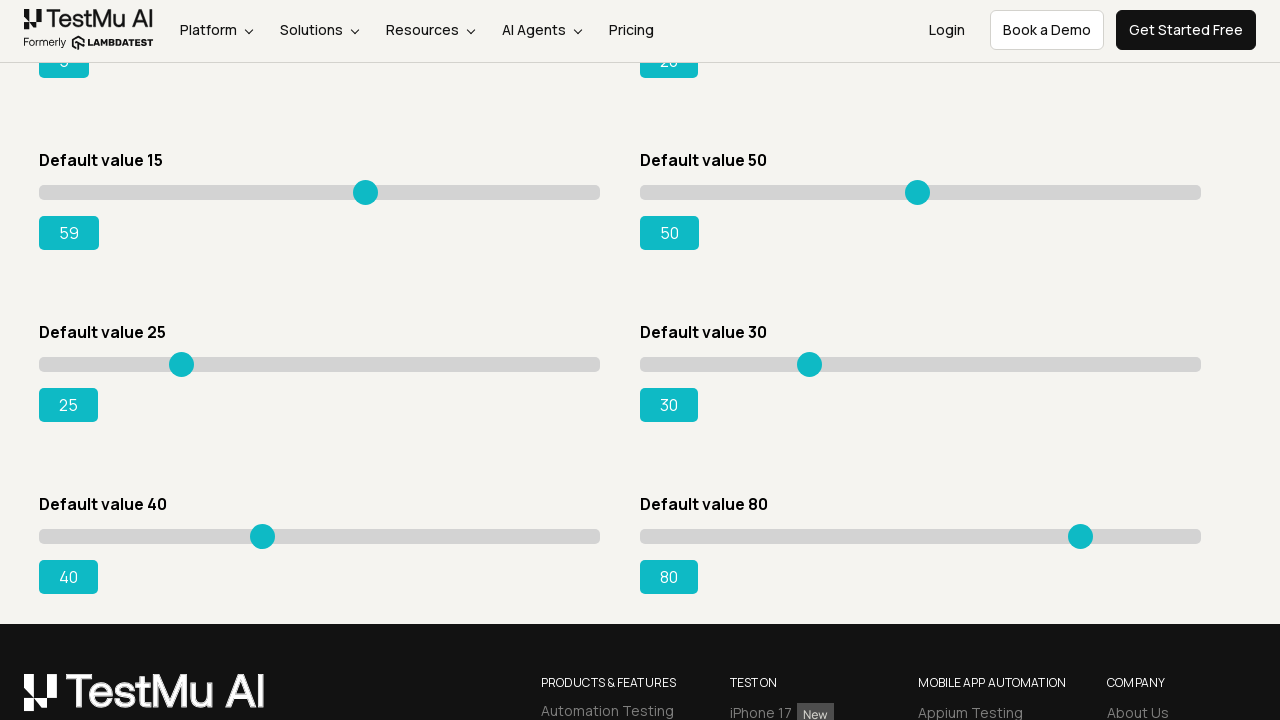

Pressed ArrowRight key to increment slider value towards 95 on xpath=//div[@id='slider3']/div/input
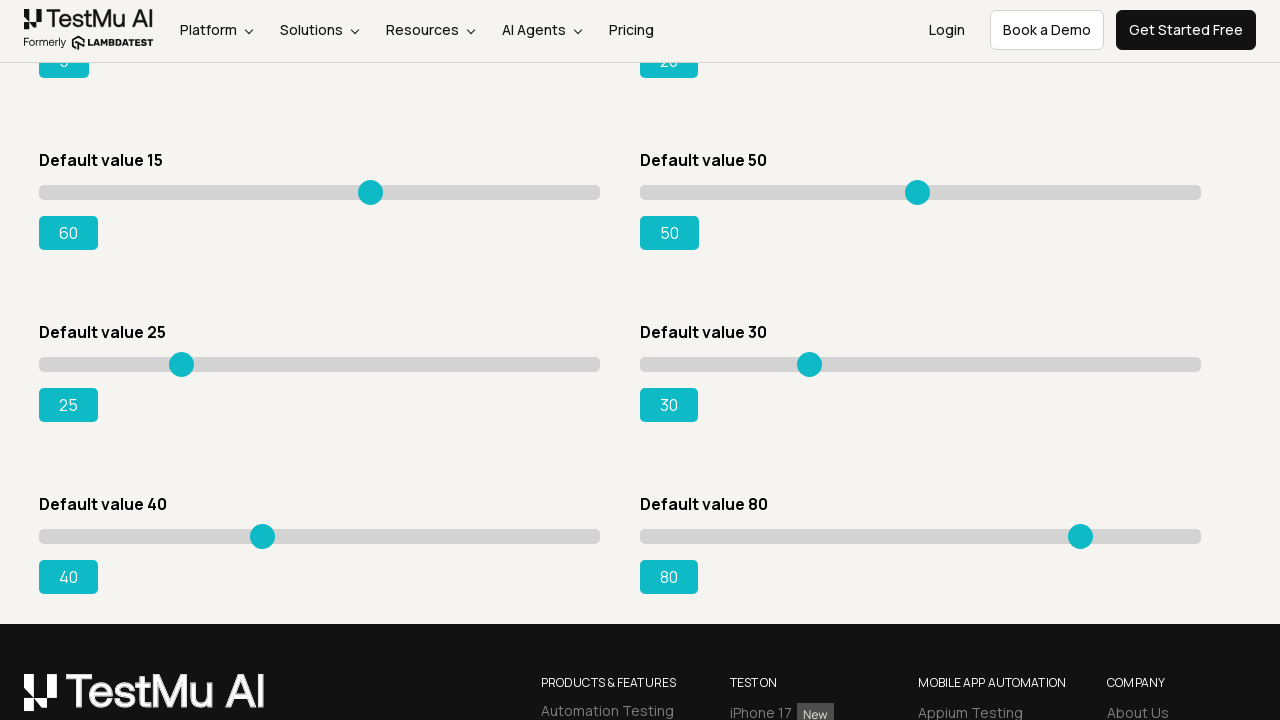

Pressed ArrowRight key to increment slider value towards 95 on xpath=//div[@id='slider3']/div/input
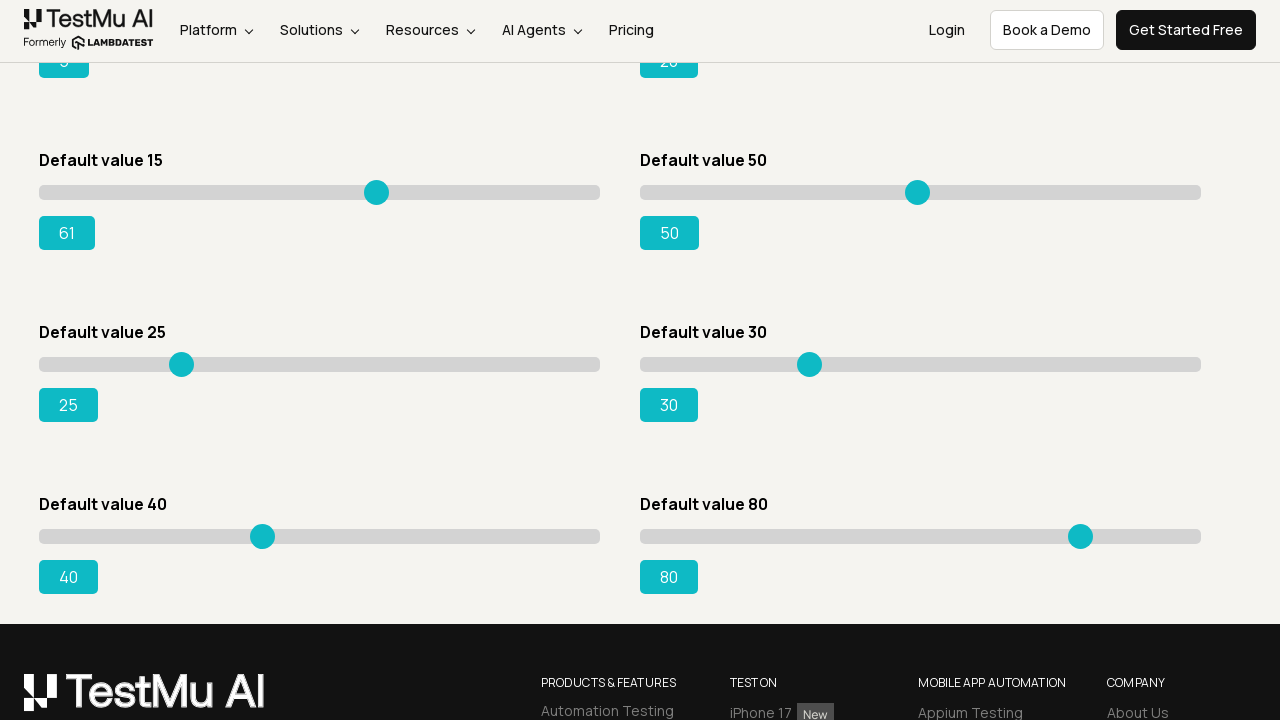

Pressed ArrowRight key to increment slider value towards 95 on xpath=//div[@id='slider3']/div/input
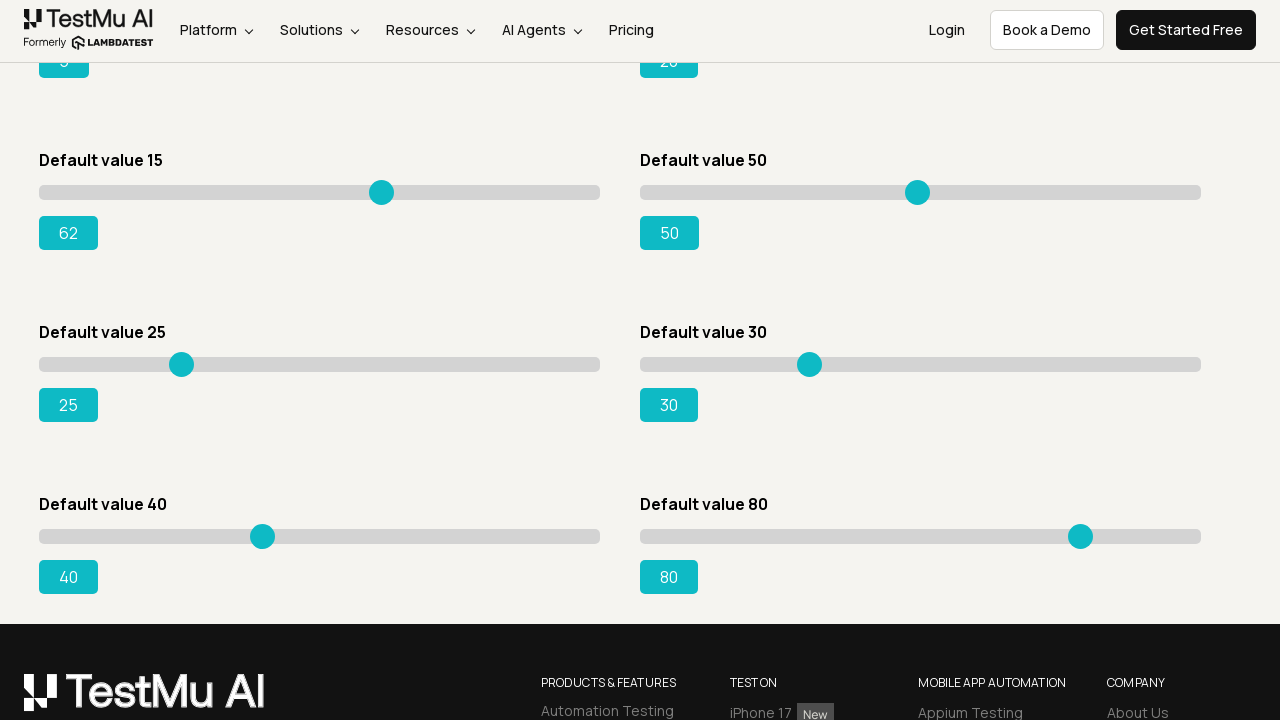

Pressed ArrowRight key to increment slider value towards 95 on xpath=//div[@id='slider3']/div/input
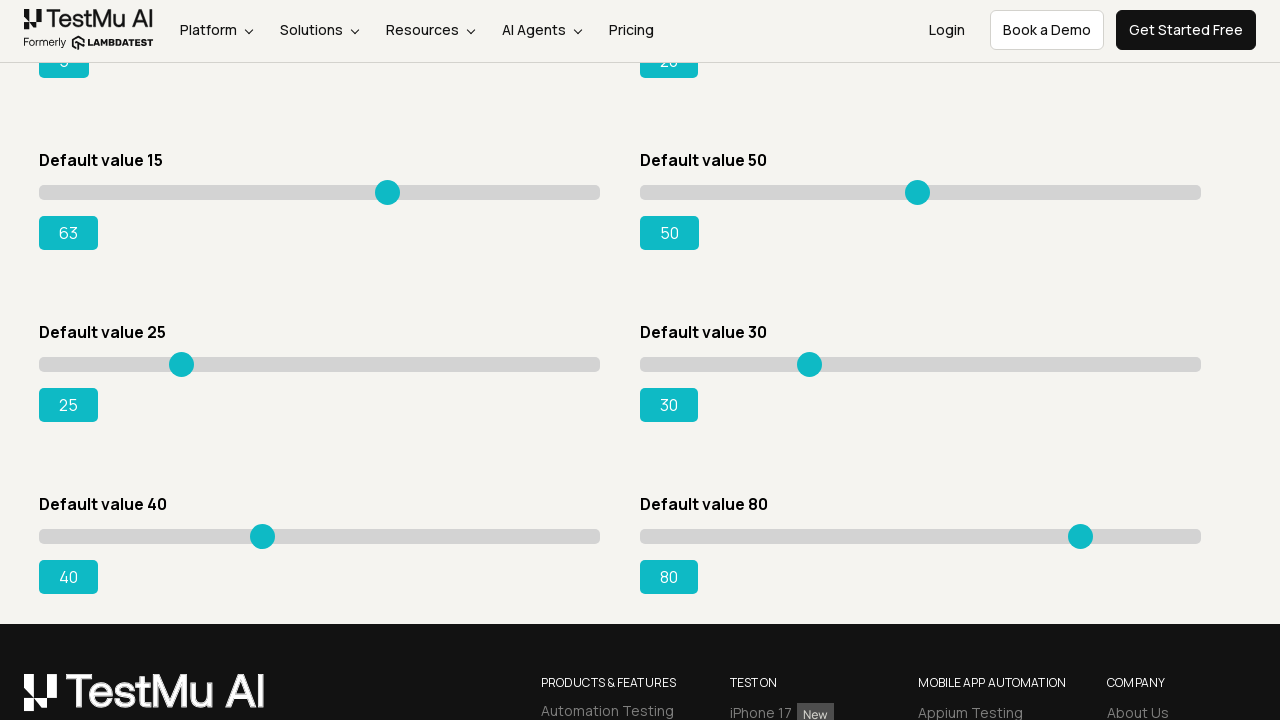

Pressed ArrowRight key to increment slider value towards 95 on xpath=//div[@id='slider3']/div/input
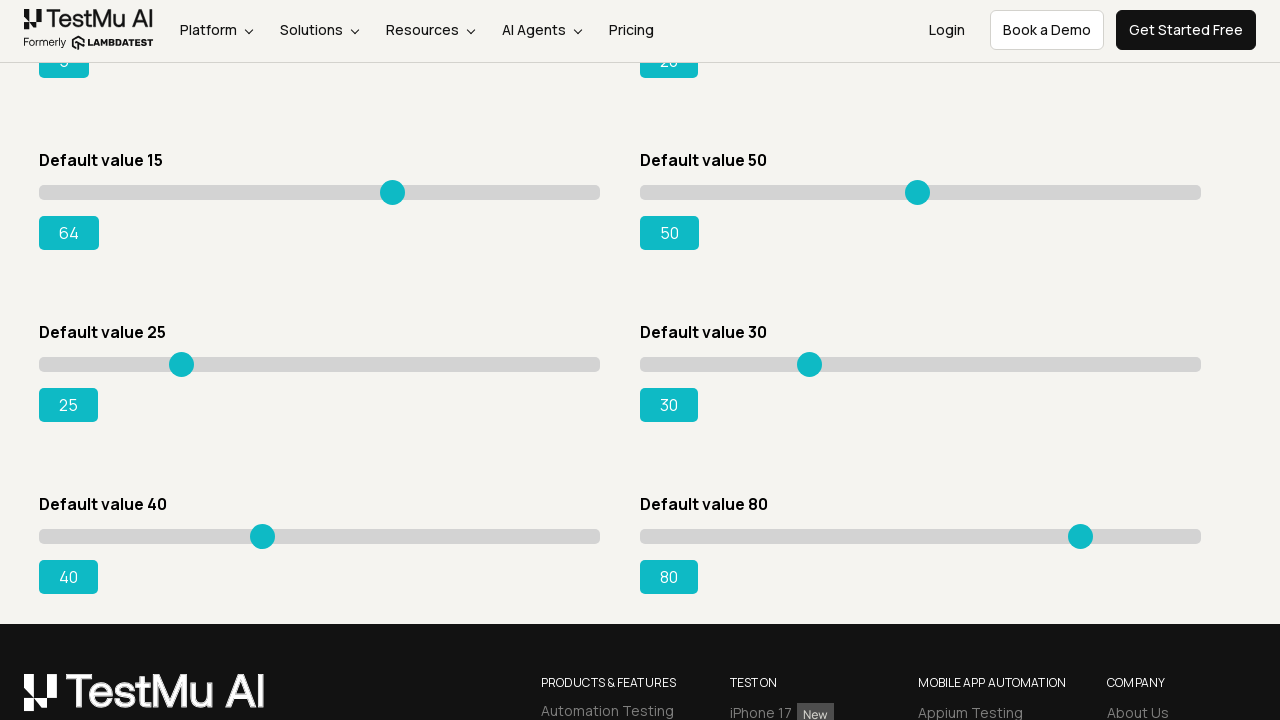

Pressed ArrowRight key to increment slider value towards 95 on xpath=//div[@id='slider3']/div/input
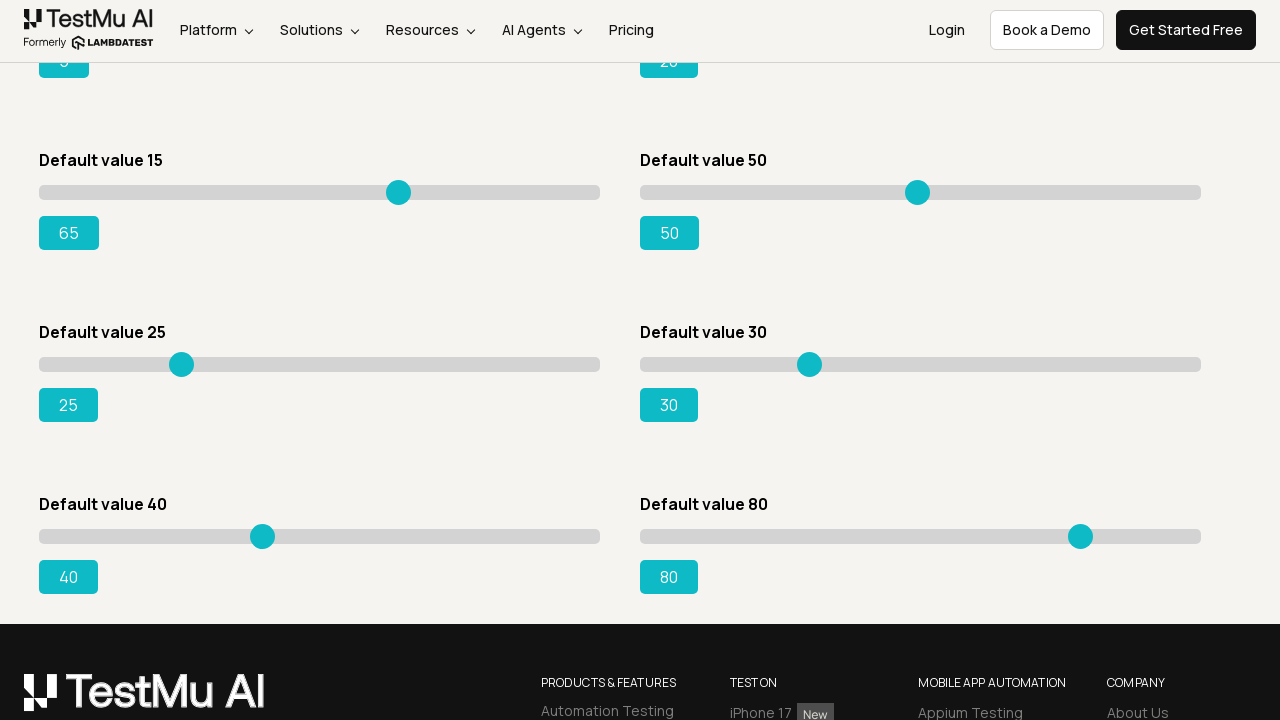

Pressed ArrowRight key to increment slider value towards 95 on xpath=//div[@id='slider3']/div/input
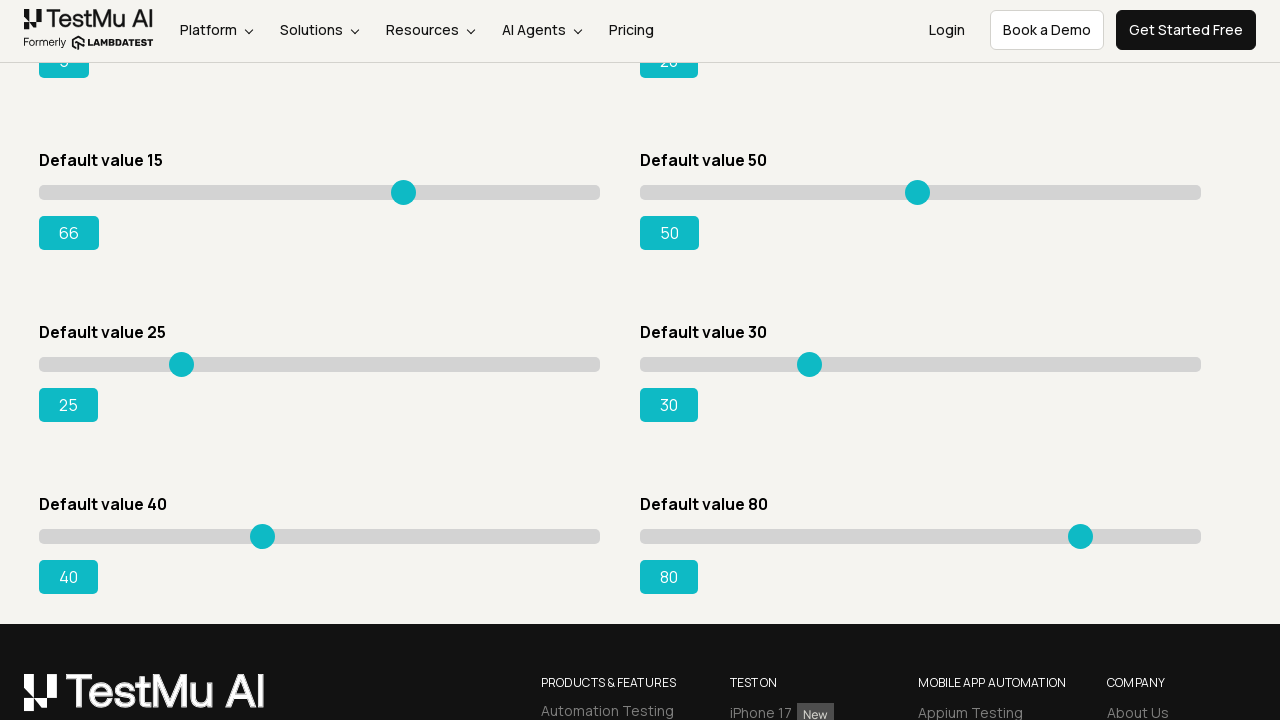

Pressed ArrowRight key to increment slider value towards 95 on xpath=//div[@id='slider3']/div/input
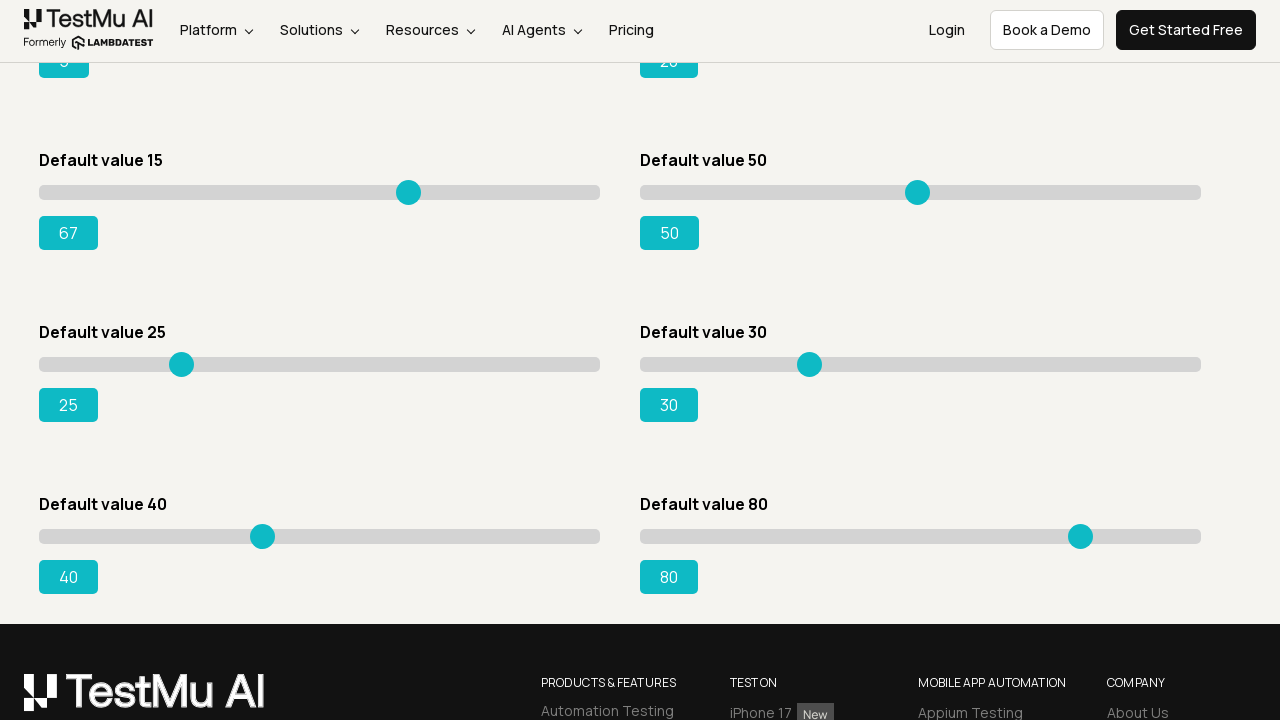

Pressed ArrowRight key to increment slider value towards 95 on xpath=//div[@id='slider3']/div/input
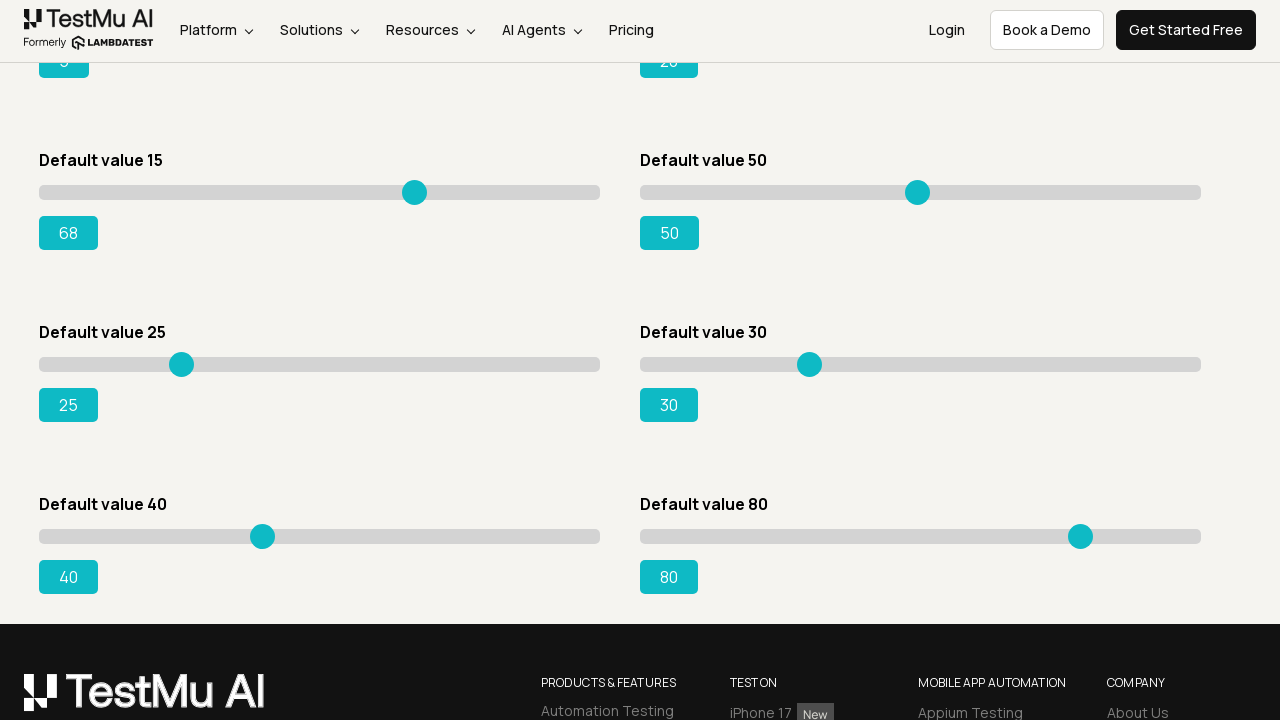

Pressed ArrowRight key to increment slider value towards 95 on xpath=//div[@id='slider3']/div/input
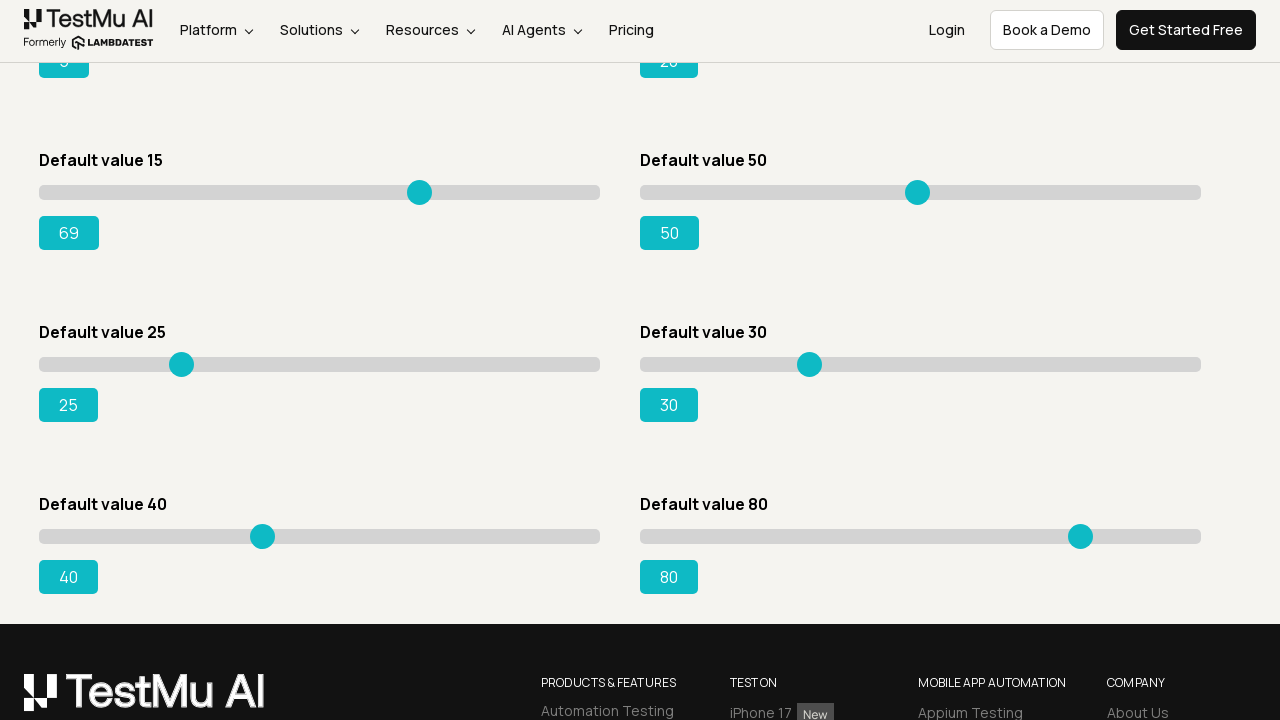

Pressed ArrowRight key to increment slider value towards 95 on xpath=//div[@id='slider3']/div/input
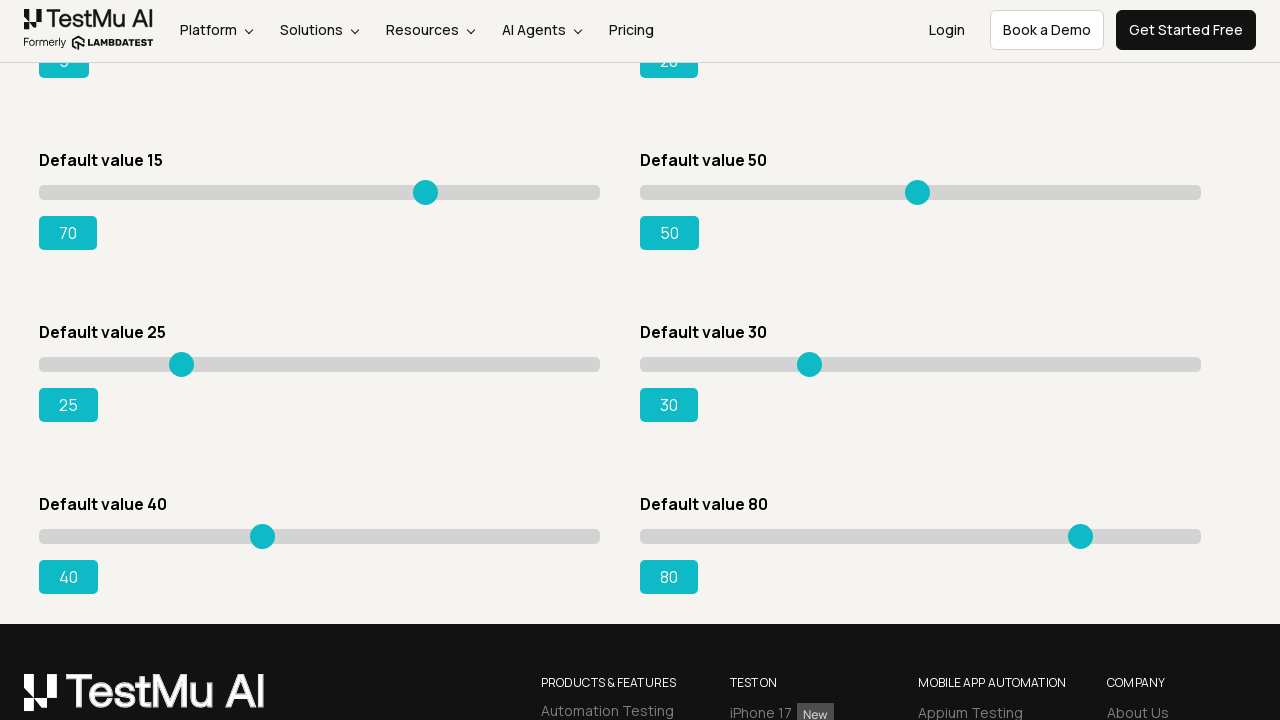

Pressed ArrowRight key to increment slider value towards 95 on xpath=//div[@id='slider3']/div/input
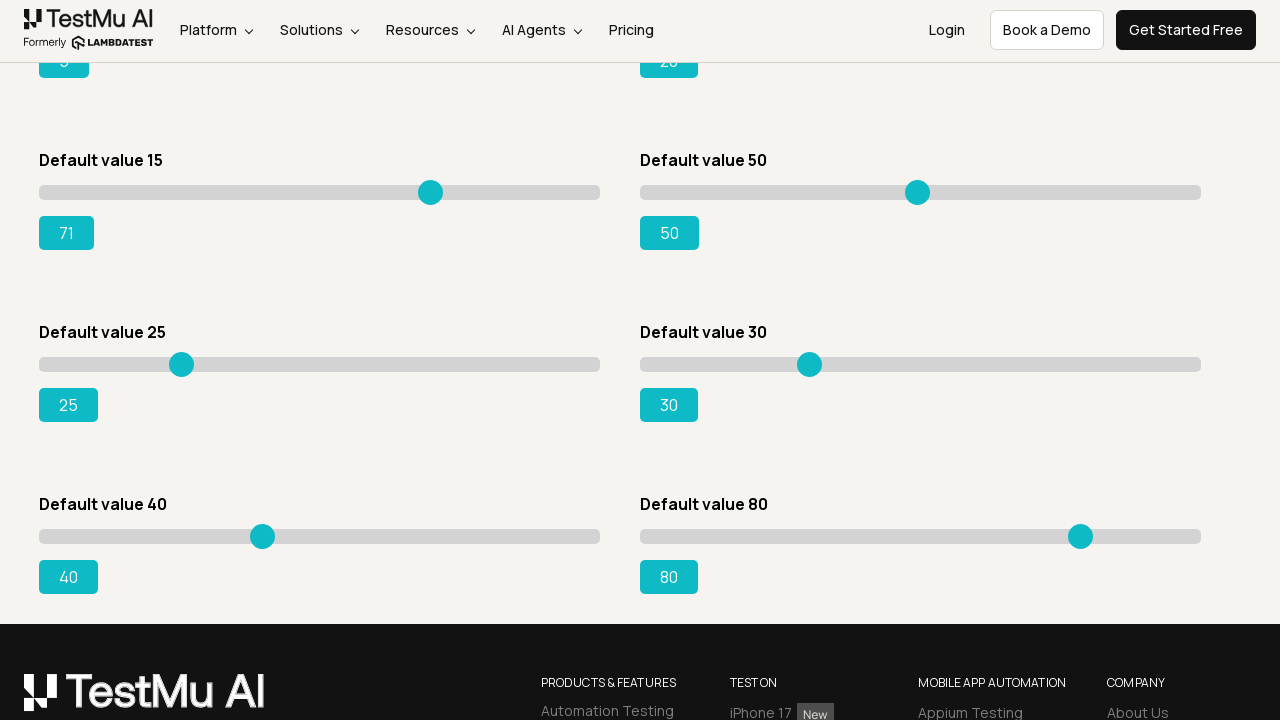

Pressed ArrowRight key to increment slider value towards 95 on xpath=//div[@id='slider3']/div/input
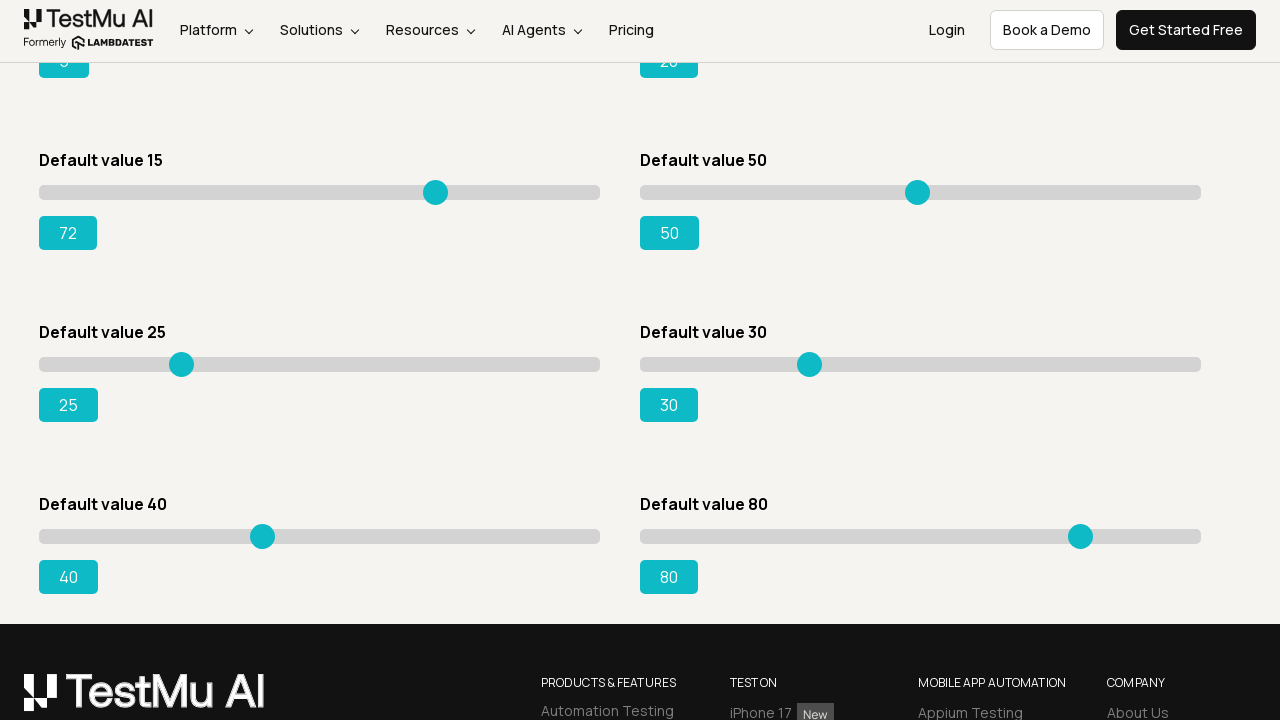

Pressed ArrowRight key to increment slider value towards 95 on xpath=//div[@id='slider3']/div/input
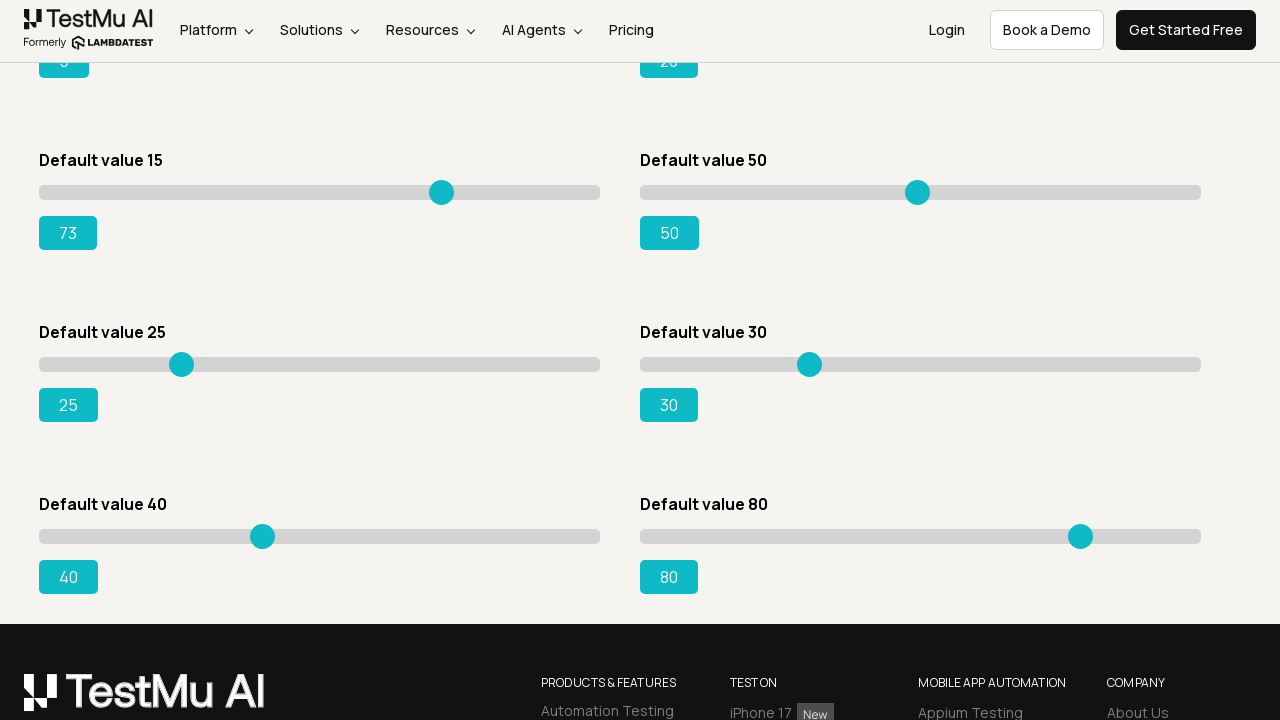

Pressed ArrowRight key to increment slider value towards 95 on xpath=//div[@id='slider3']/div/input
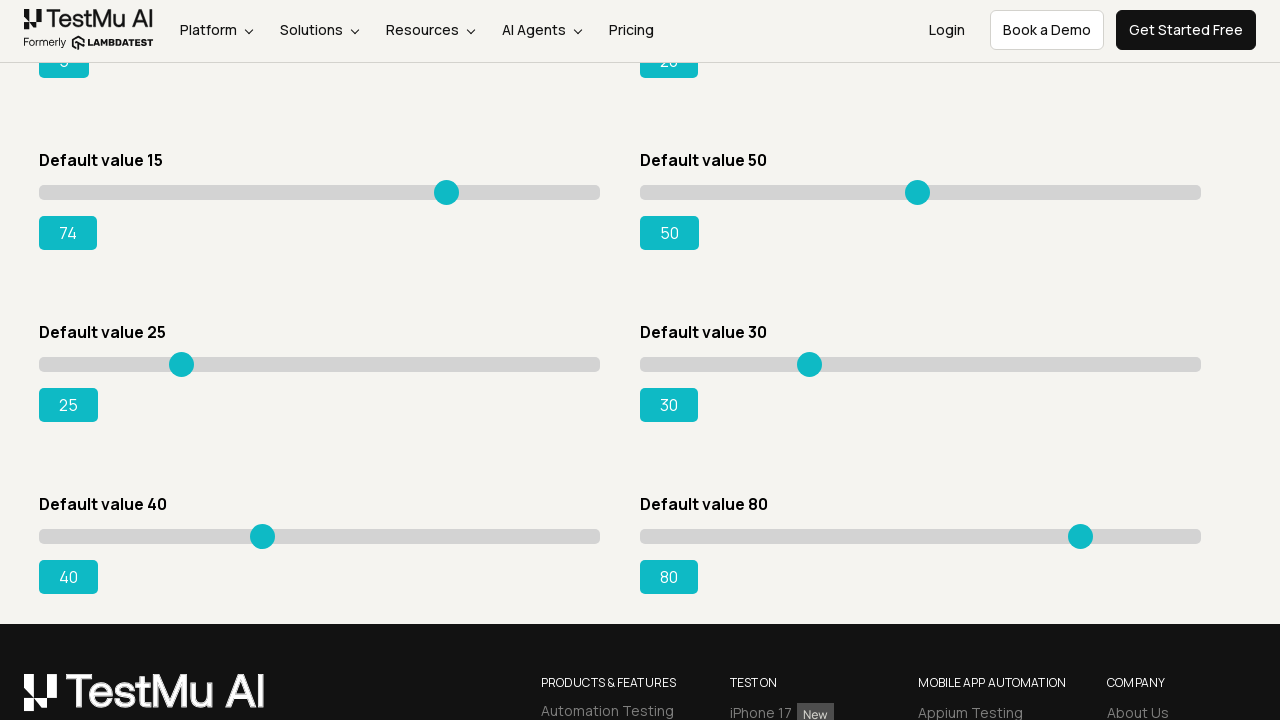

Pressed ArrowRight key to increment slider value towards 95 on xpath=//div[@id='slider3']/div/input
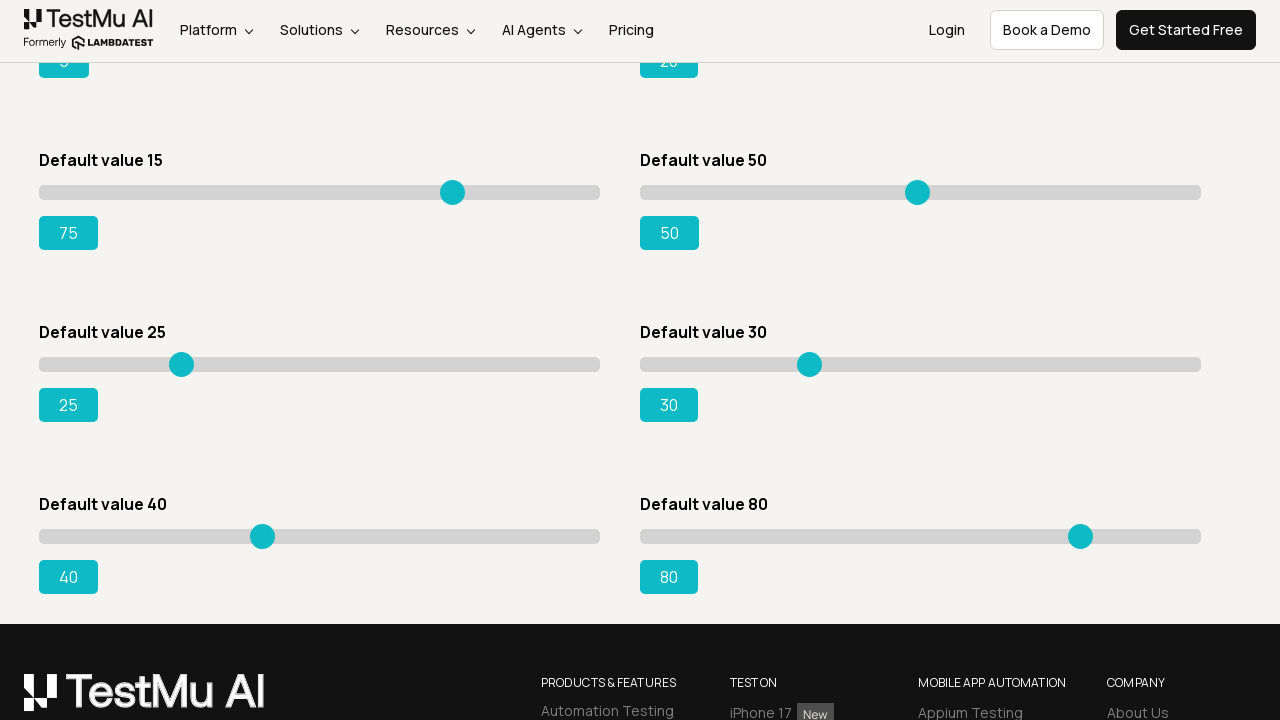

Pressed ArrowRight key to increment slider value towards 95 on xpath=//div[@id='slider3']/div/input
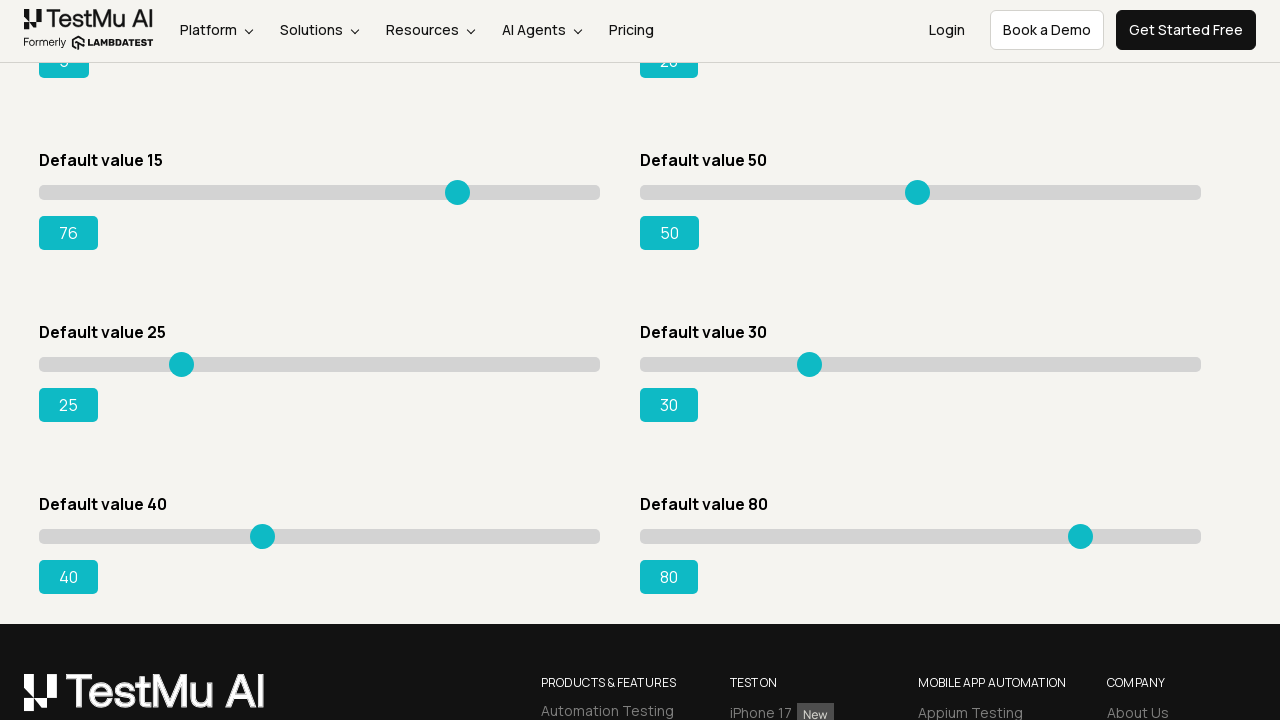

Pressed ArrowRight key to increment slider value towards 95 on xpath=//div[@id='slider3']/div/input
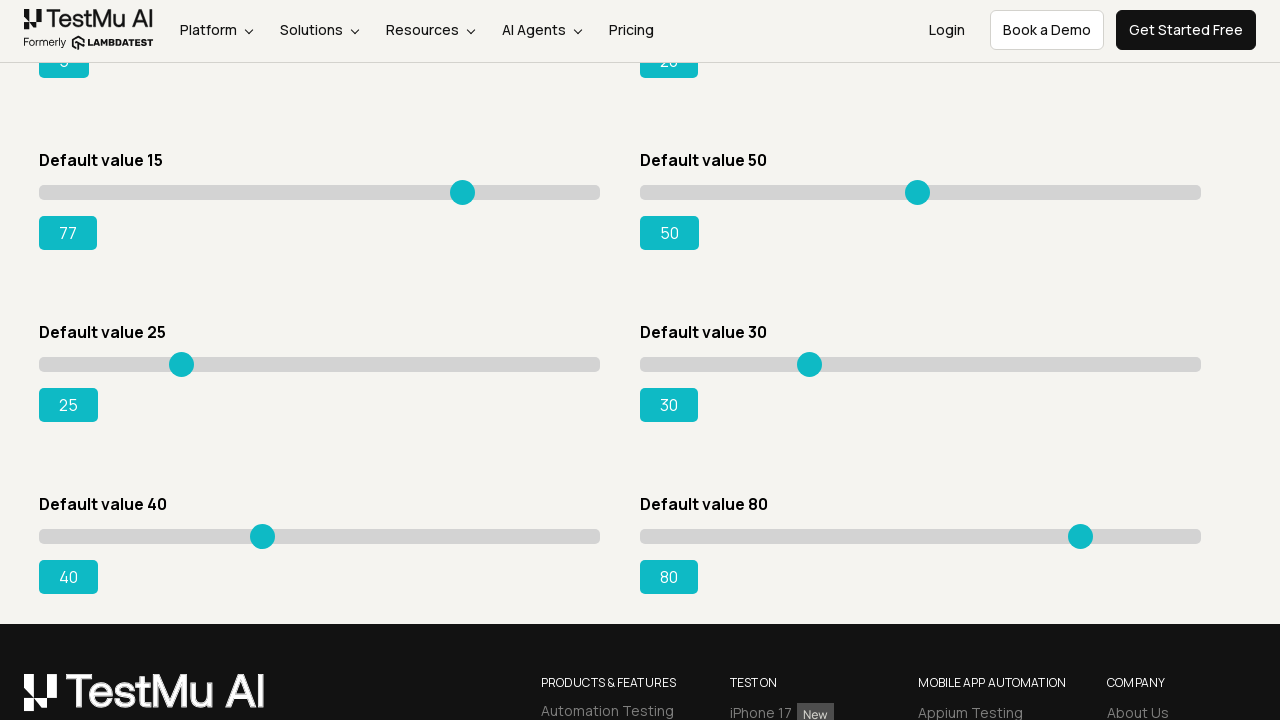

Pressed ArrowRight key to increment slider value towards 95 on xpath=//div[@id='slider3']/div/input
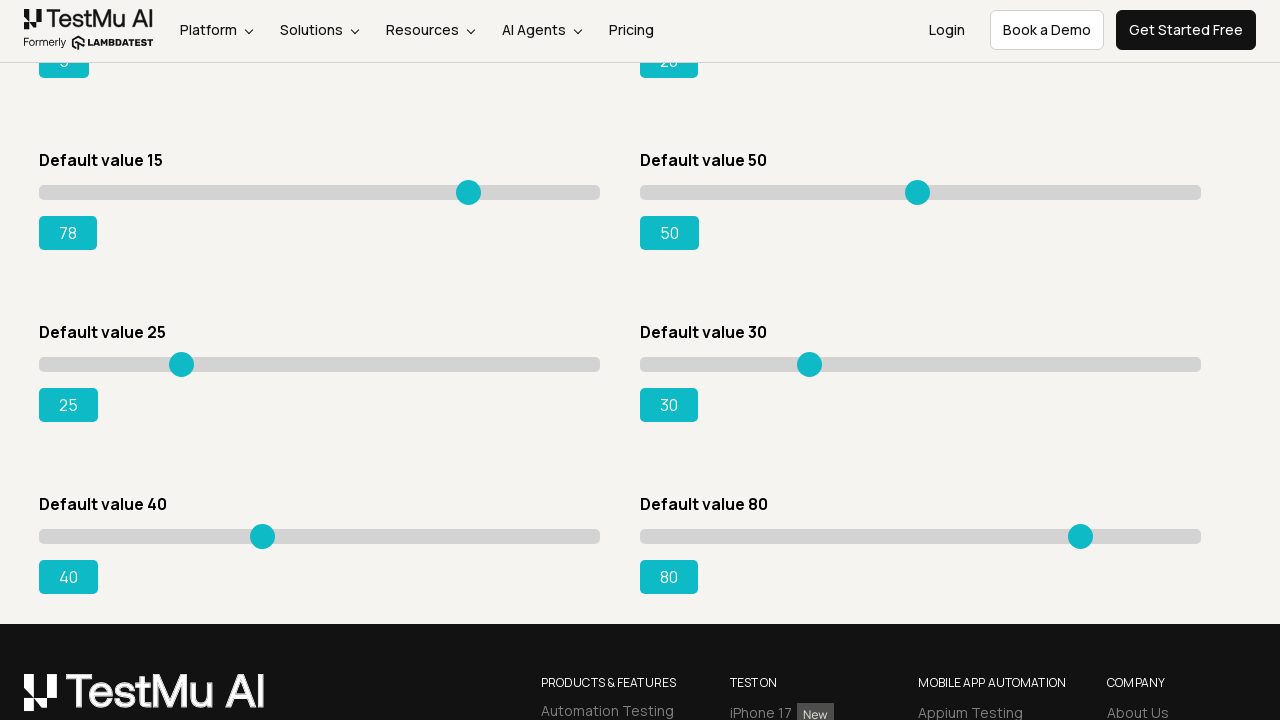

Pressed ArrowRight key to increment slider value towards 95 on xpath=//div[@id='slider3']/div/input
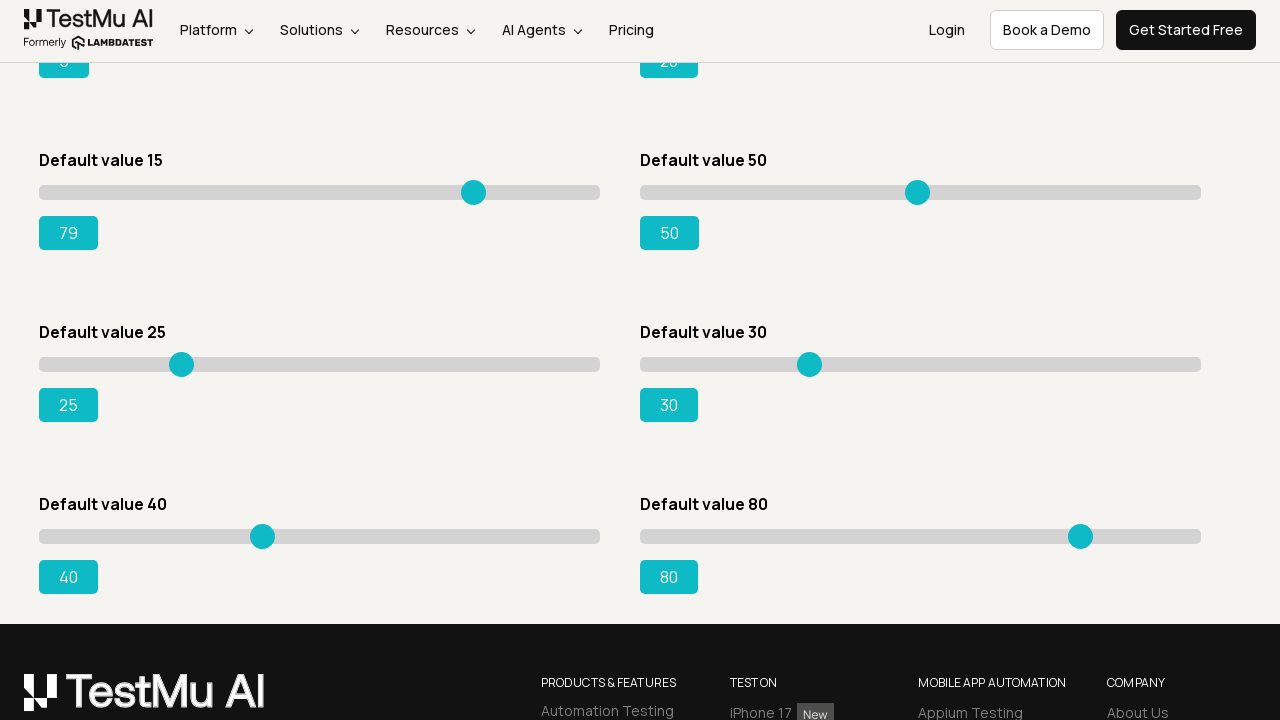

Pressed ArrowRight key to increment slider value towards 95 on xpath=//div[@id='slider3']/div/input
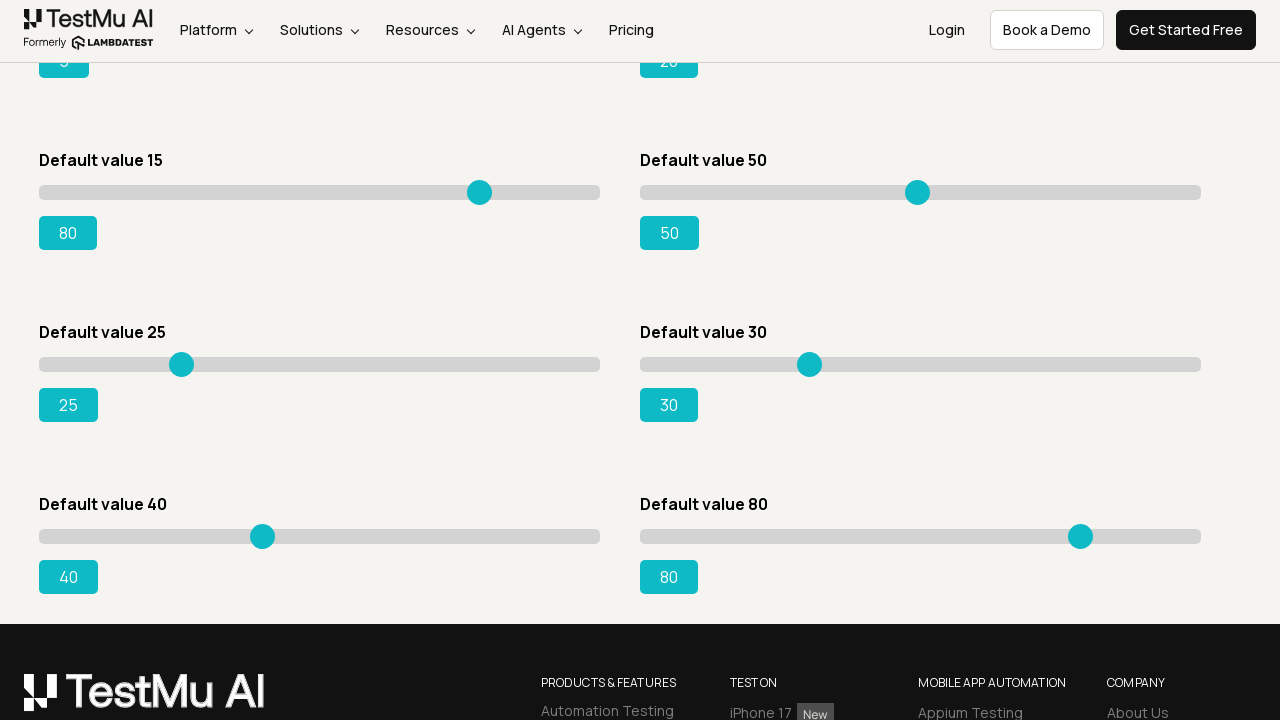

Pressed ArrowRight key to increment slider value towards 95 on xpath=//div[@id='slider3']/div/input
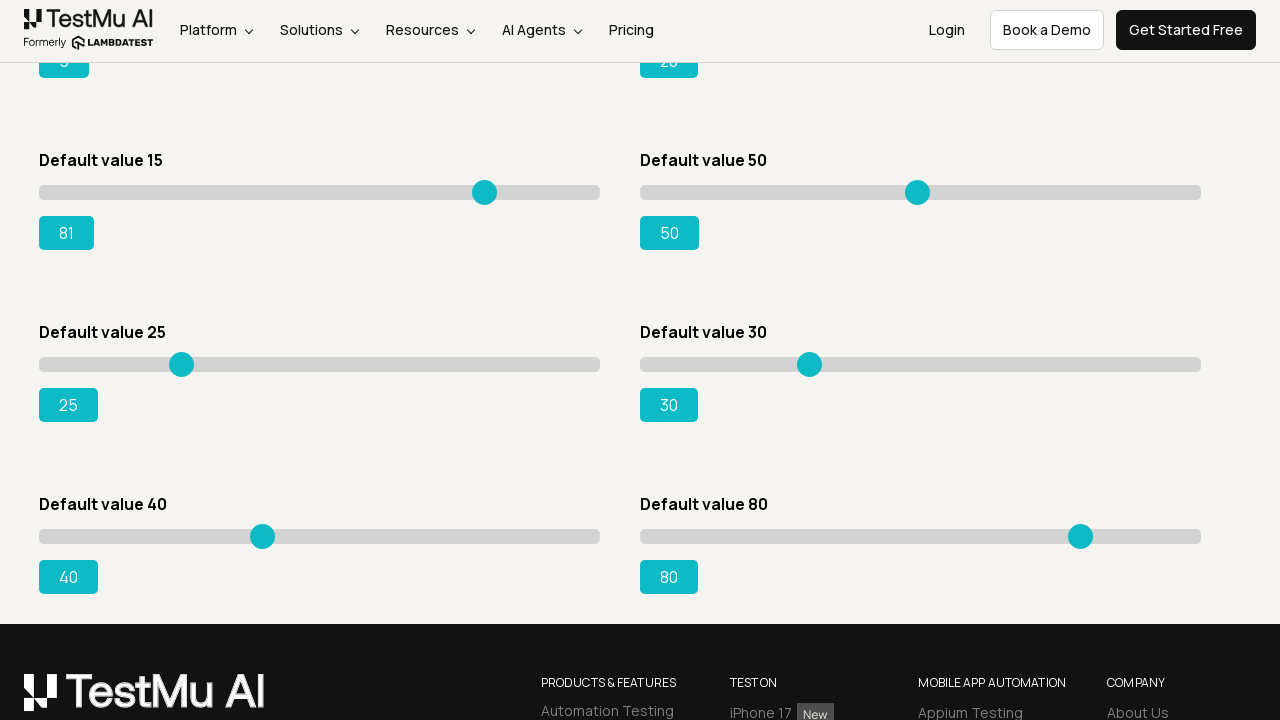

Pressed ArrowRight key to increment slider value towards 95 on xpath=//div[@id='slider3']/div/input
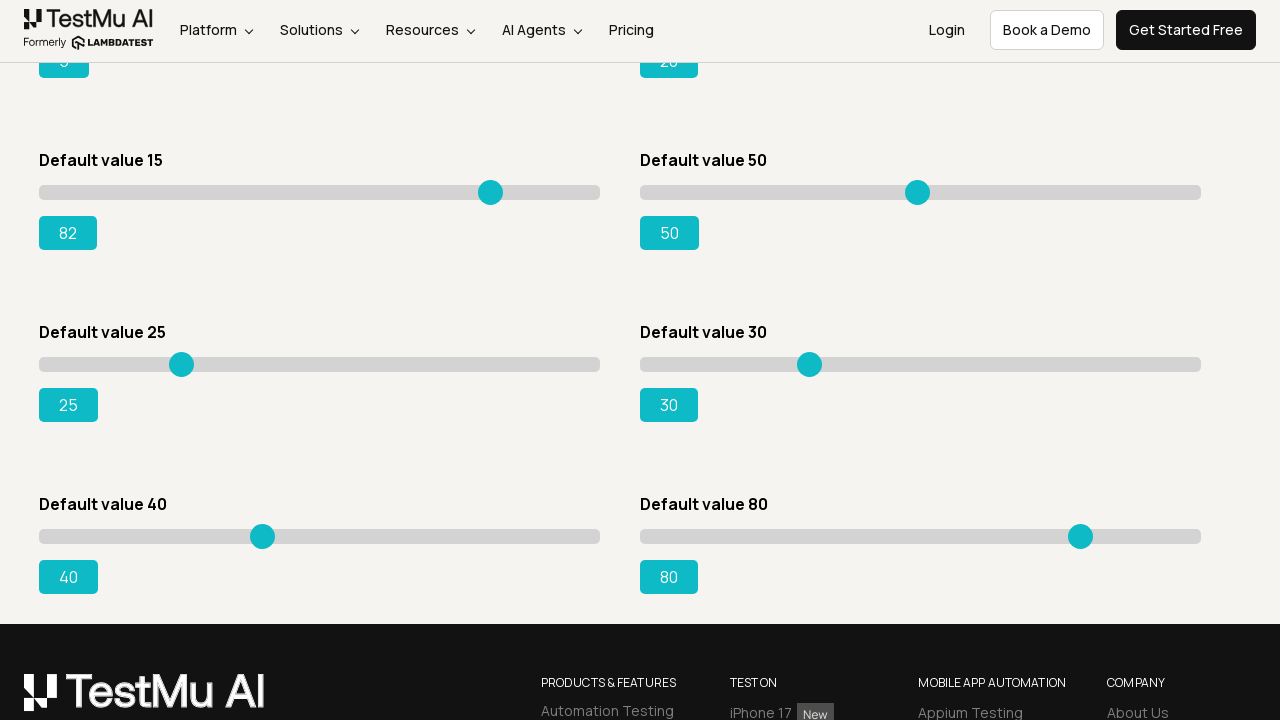

Pressed ArrowRight key to increment slider value towards 95 on xpath=//div[@id='slider3']/div/input
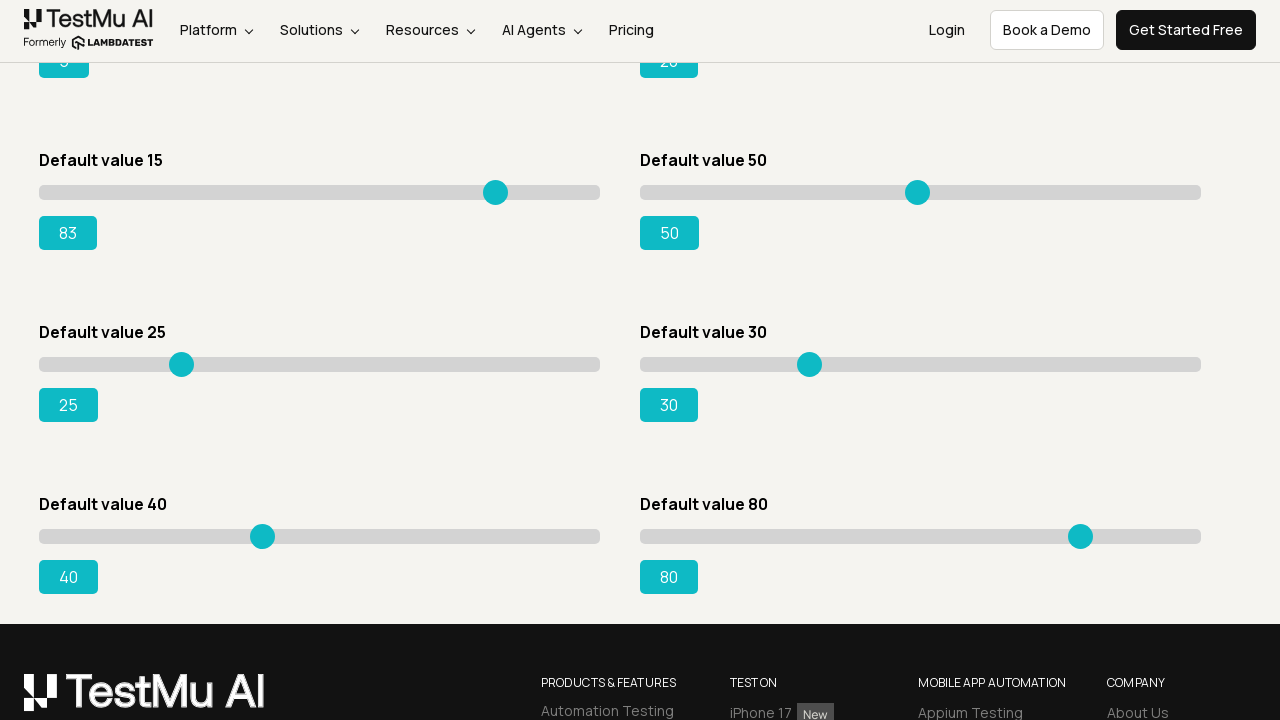

Pressed ArrowRight key to increment slider value towards 95 on xpath=//div[@id='slider3']/div/input
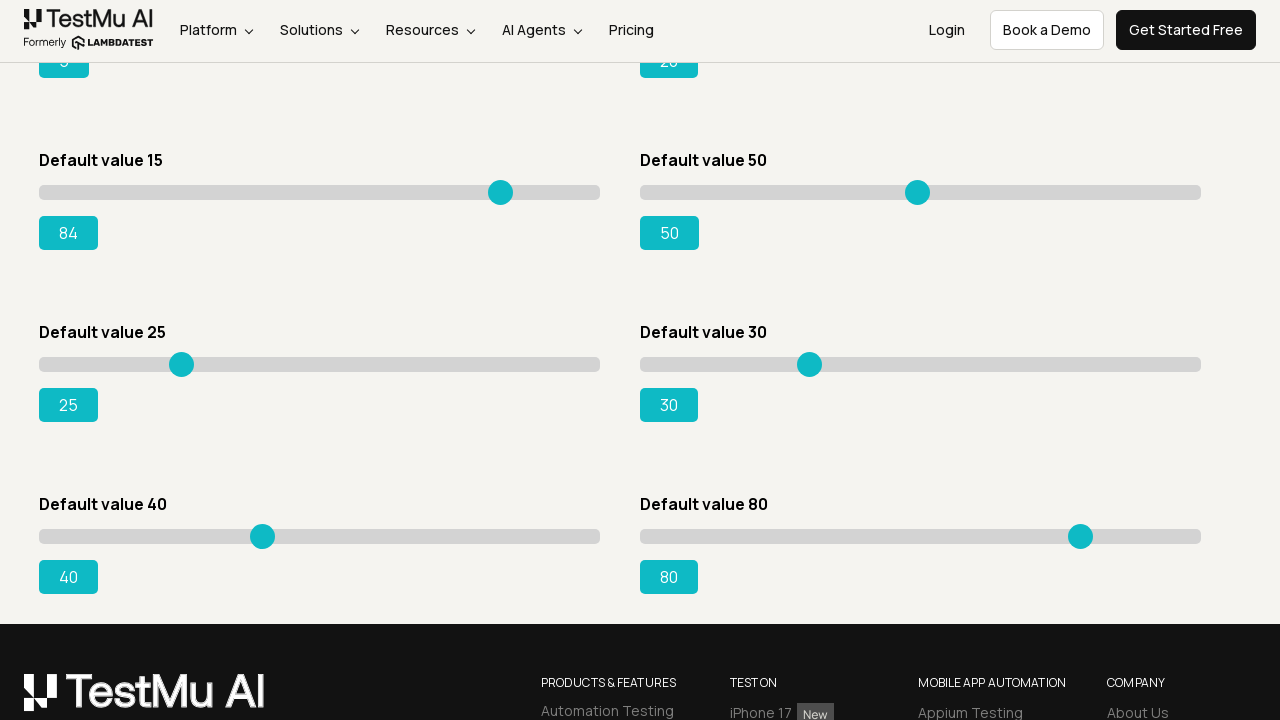

Pressed ArrowRight key to increment slider value towards 95 on xpath=//div[@id='slider3']/div/input
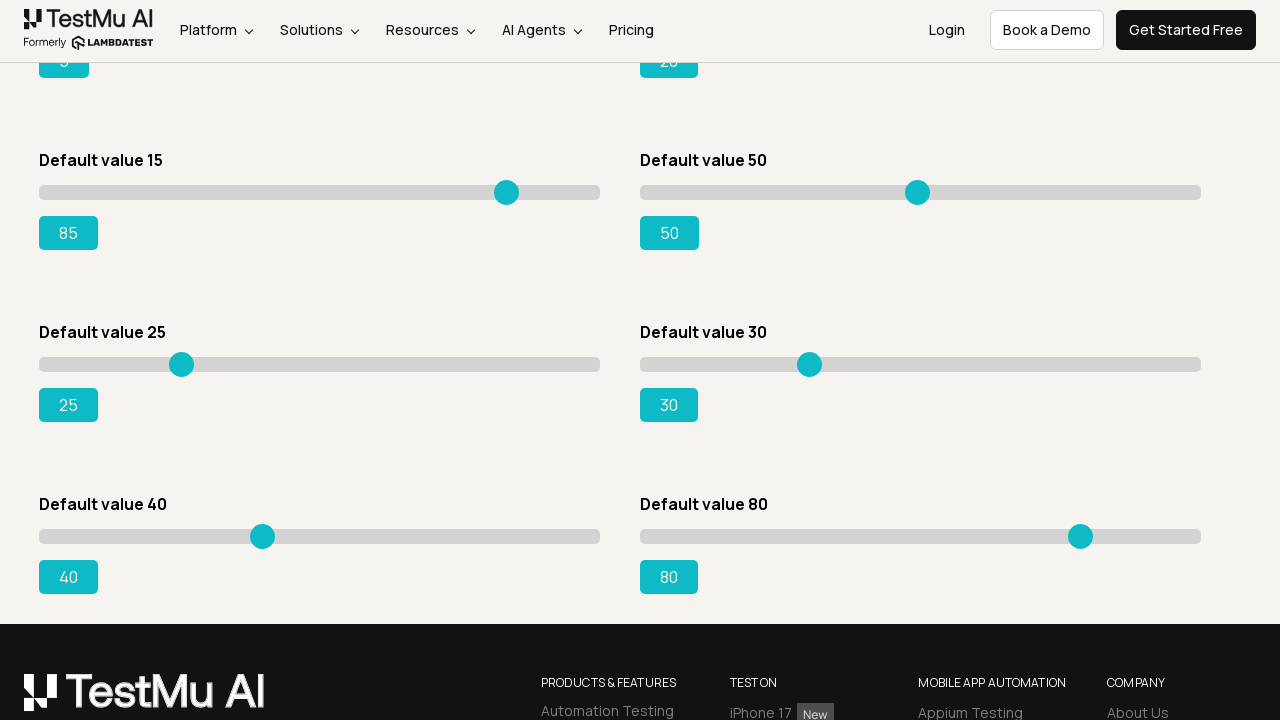

Pressed ArrowRight key to increment slider value towards 95 on xpath=//div[@id='slider3']/div/input
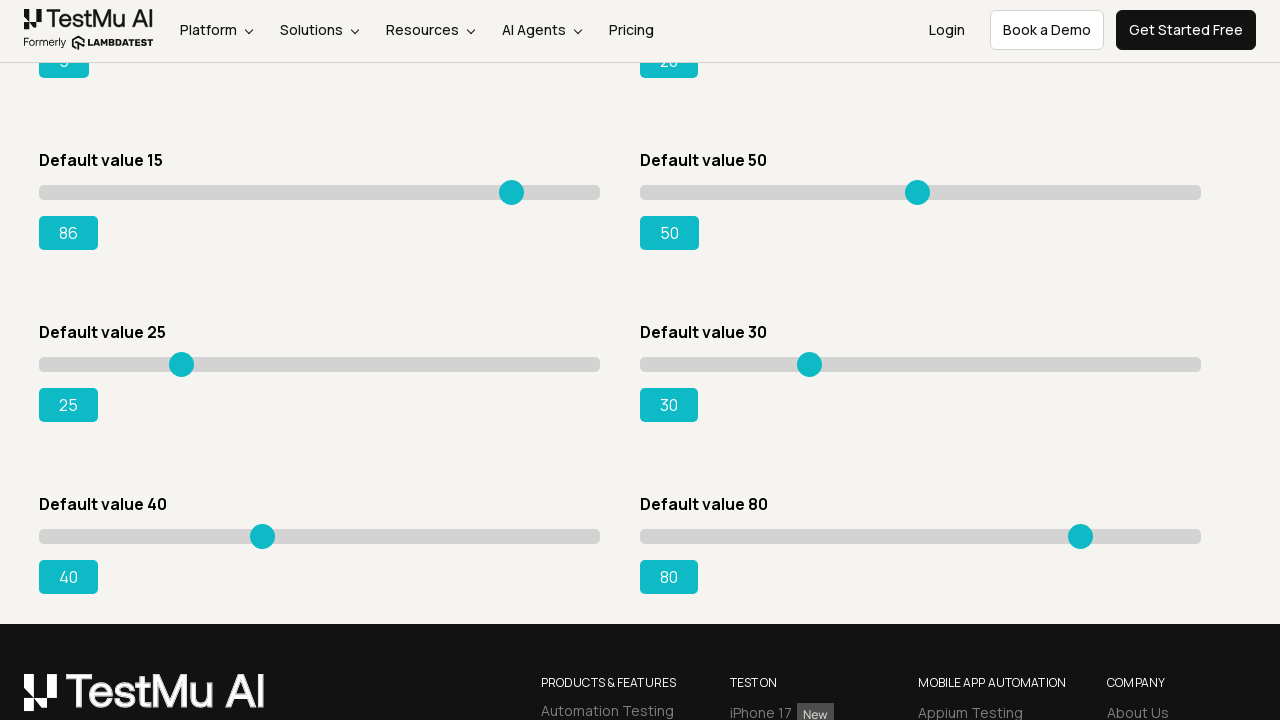

Pressed ArrowRight key to increment slider value towards 95 on xpath=//div[@id='slider3']/div/input
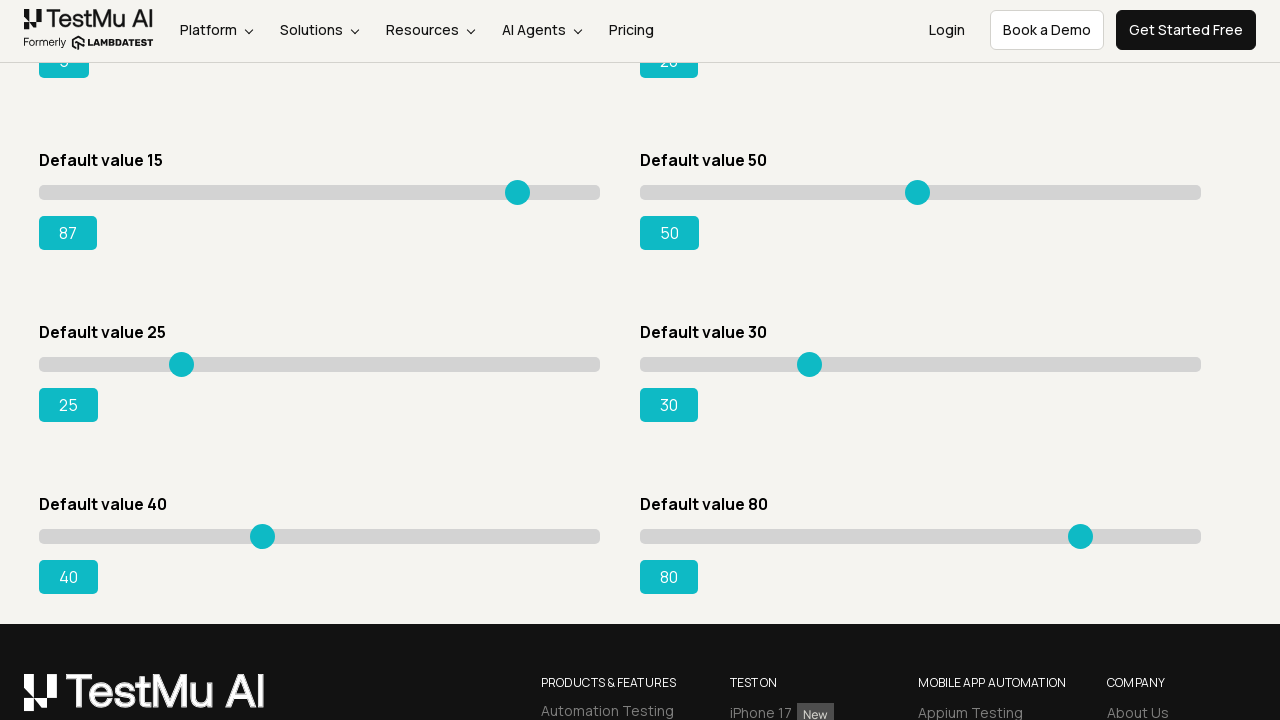

Pressed ArrowRight key to increment slider value towards 95 on xpath=//div[@id='slider3']/div/input
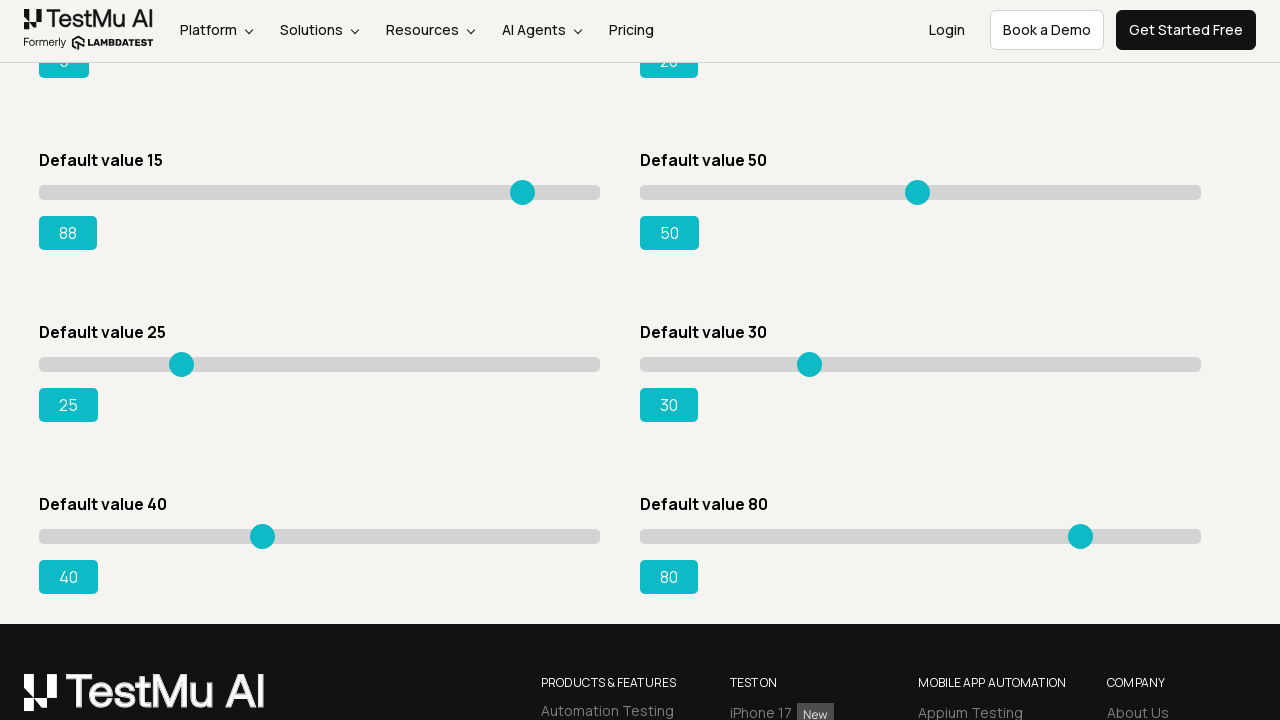

Pressed ArrowRight key to increment slider value towards 95 on xpath=//div[@id='slider3']/div/input
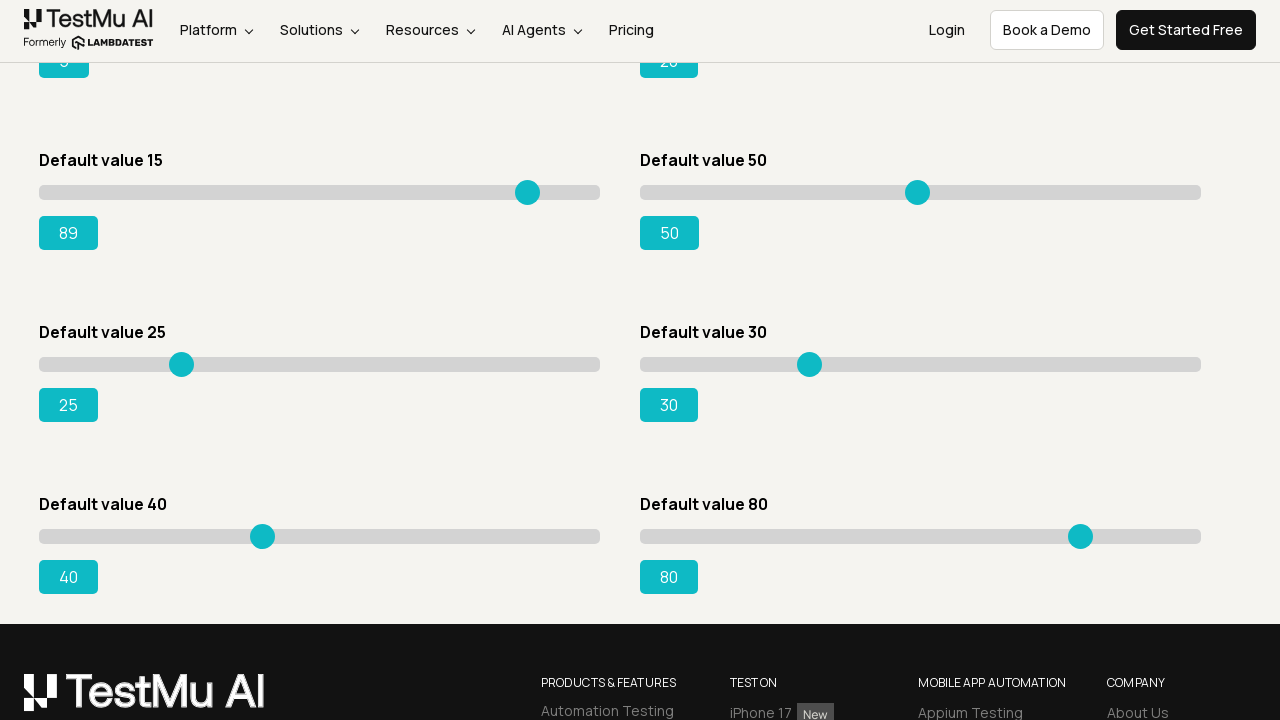

Pressed ArrowRight key to increment slider value towards 95 on xpath=//div[@id='slider3']/div/input
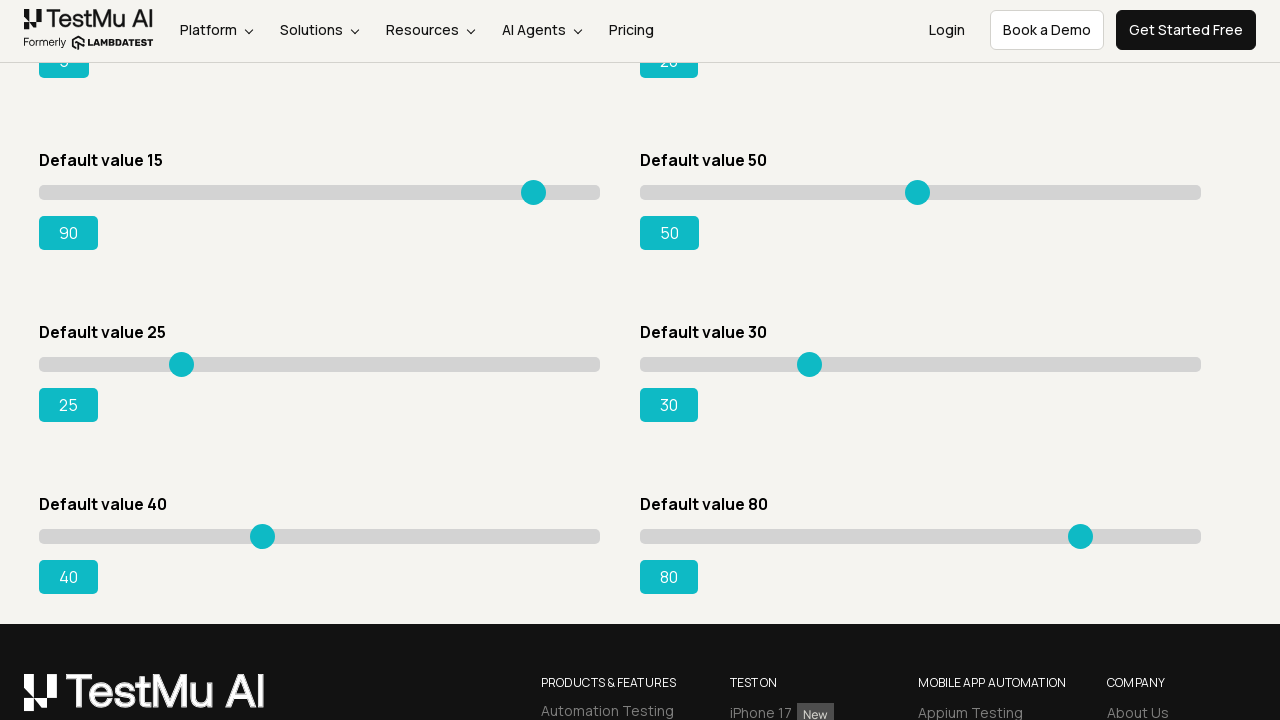

Pressed ArrowRight key to increment slider value towards 95 on xpath=//div[@id='slider3']/div/input
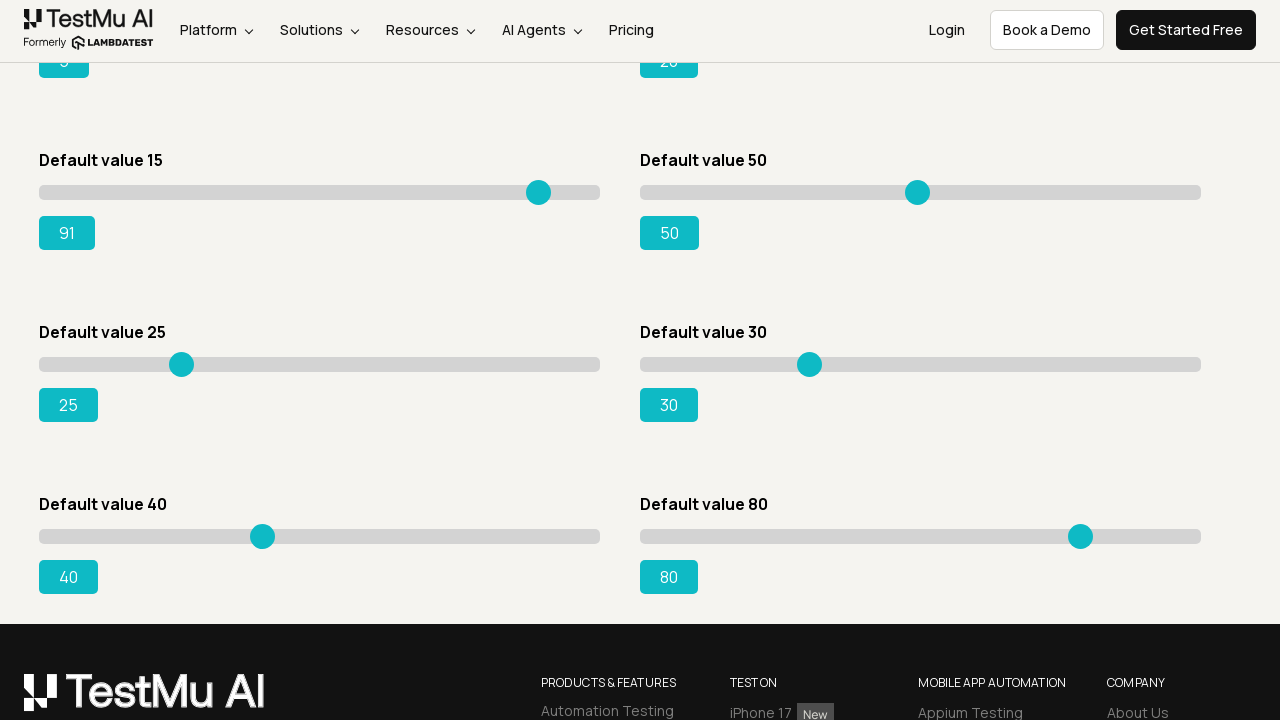

Pressed ArrowRight key to increment slider value towards 95 on xpath=//div[@id='slider3']/div/input
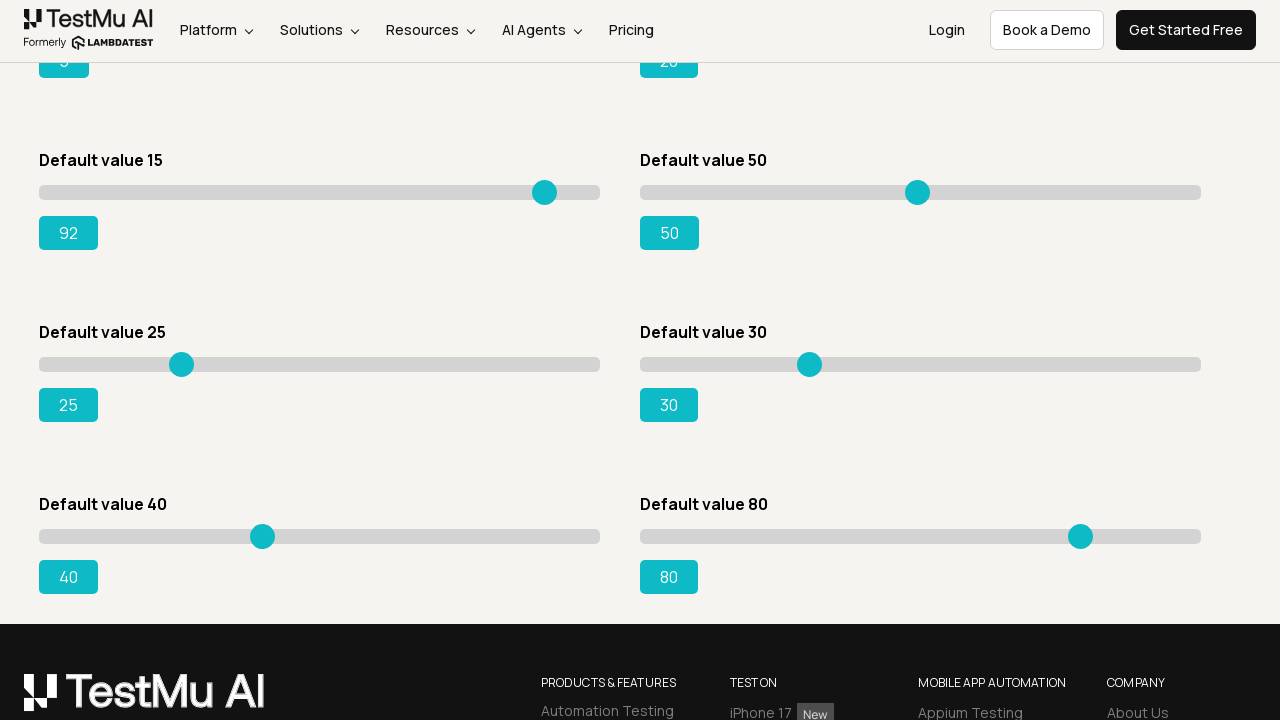

Pressed ArrowRight key to increment slider value towards 95 on xpath=//div[@id='slider3']/div/input
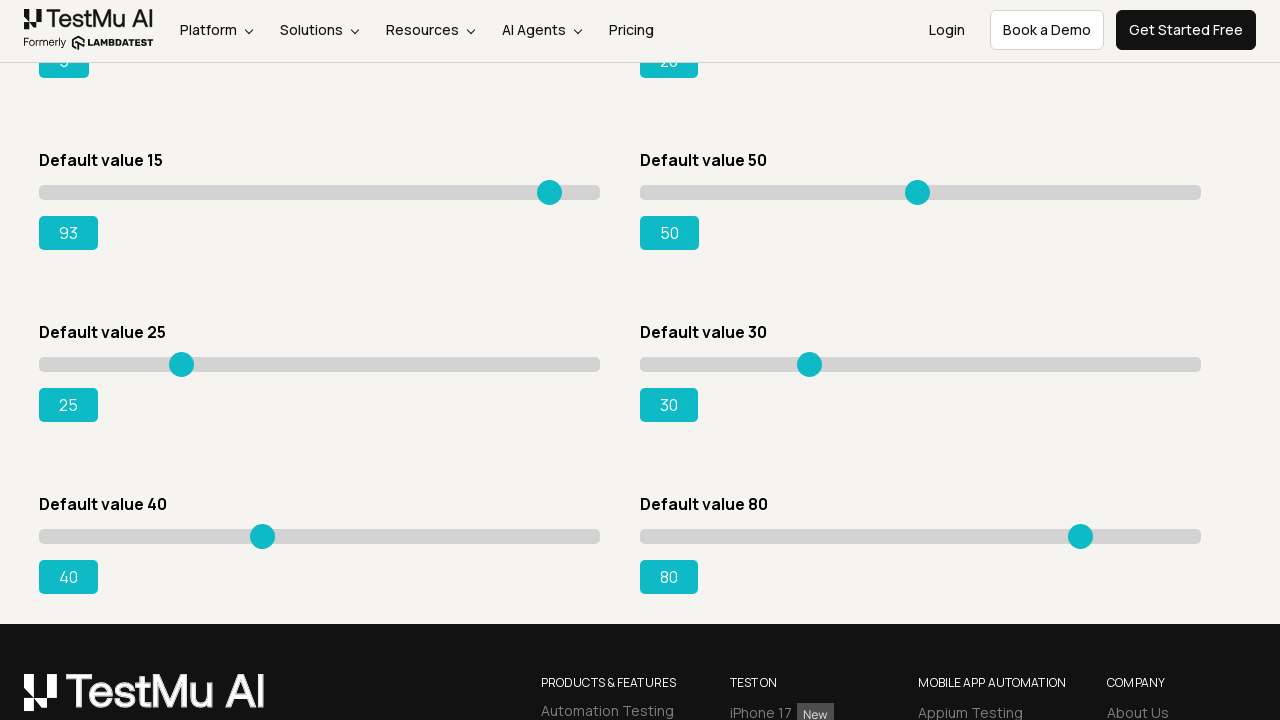

Pressed ArrowRight key to increment slider value towards 95 on xpath=//div[@id='slider3']/div/input
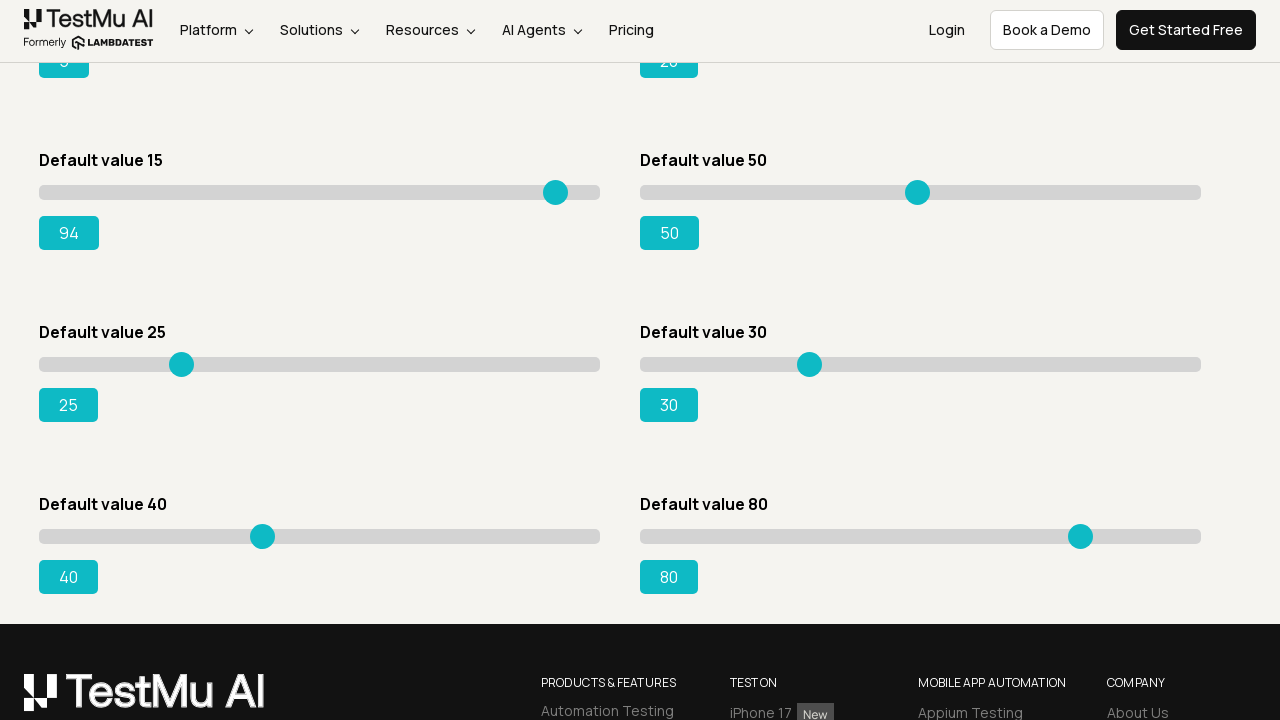

Pressed ArrowRight key to increment slider value towards 95 on xpath=//div[@id='slider3']/div/input
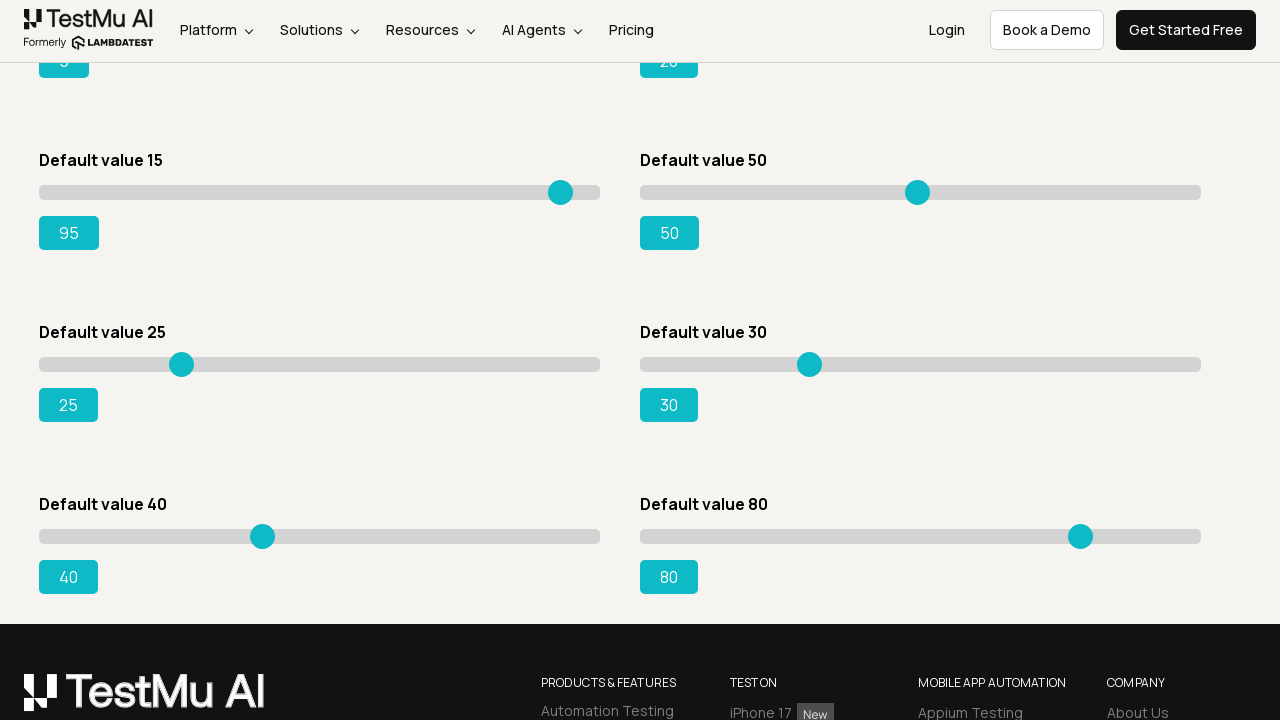

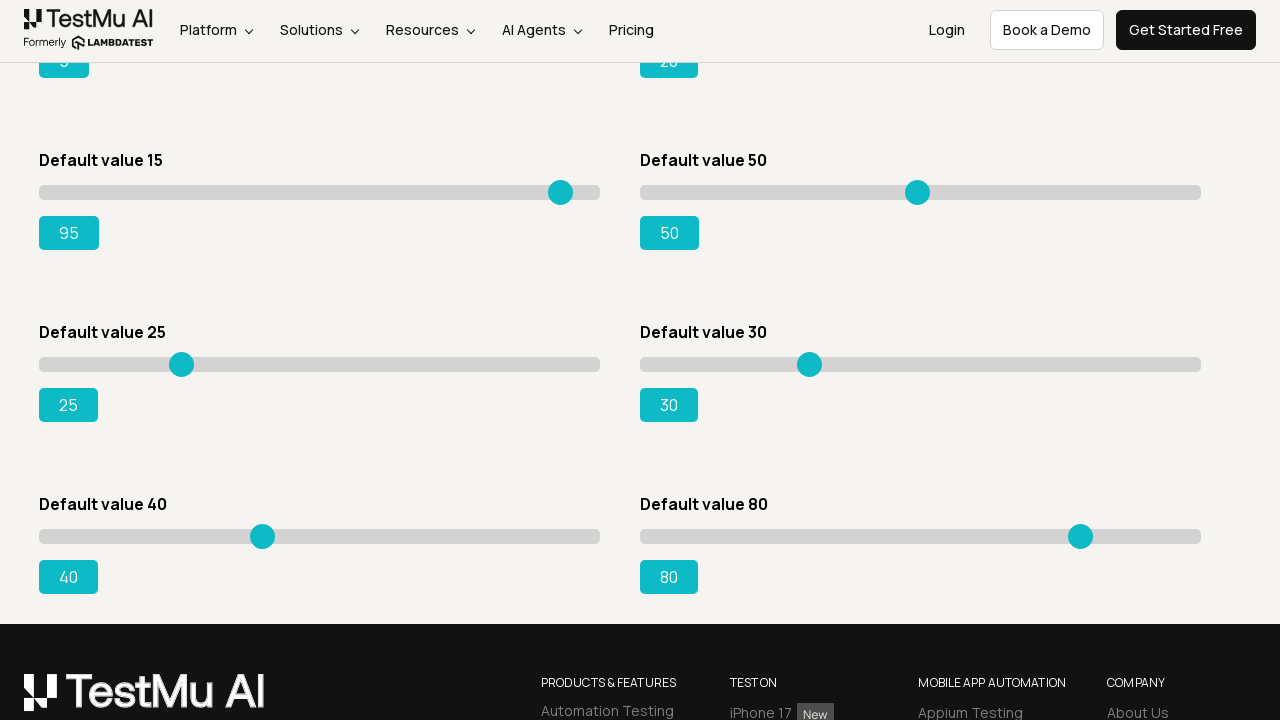